Tests multiple checkbox selection by first selecting all checkboxes, verifying they are checked, then refreshing the page and selecting only a specific checkbox (Heart Attack)

Starting URL: https://automationfc.github.io/multiple-fields/

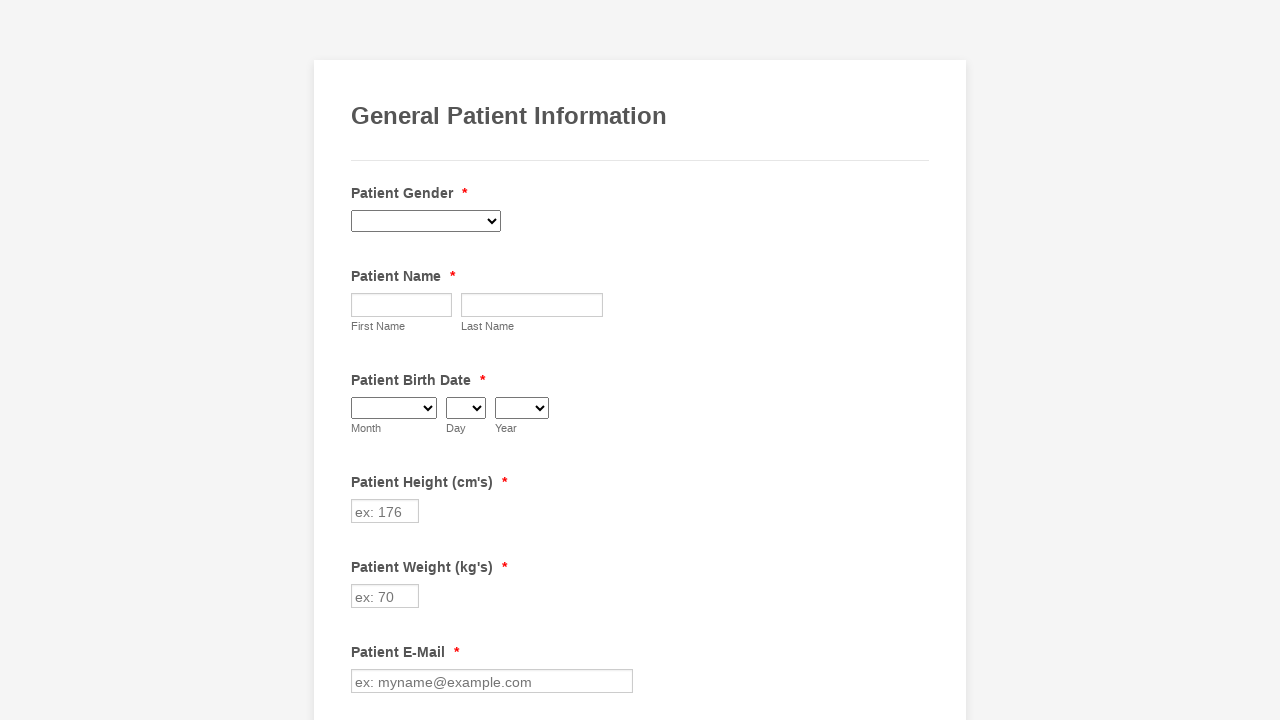

Located all checkboxes on the form
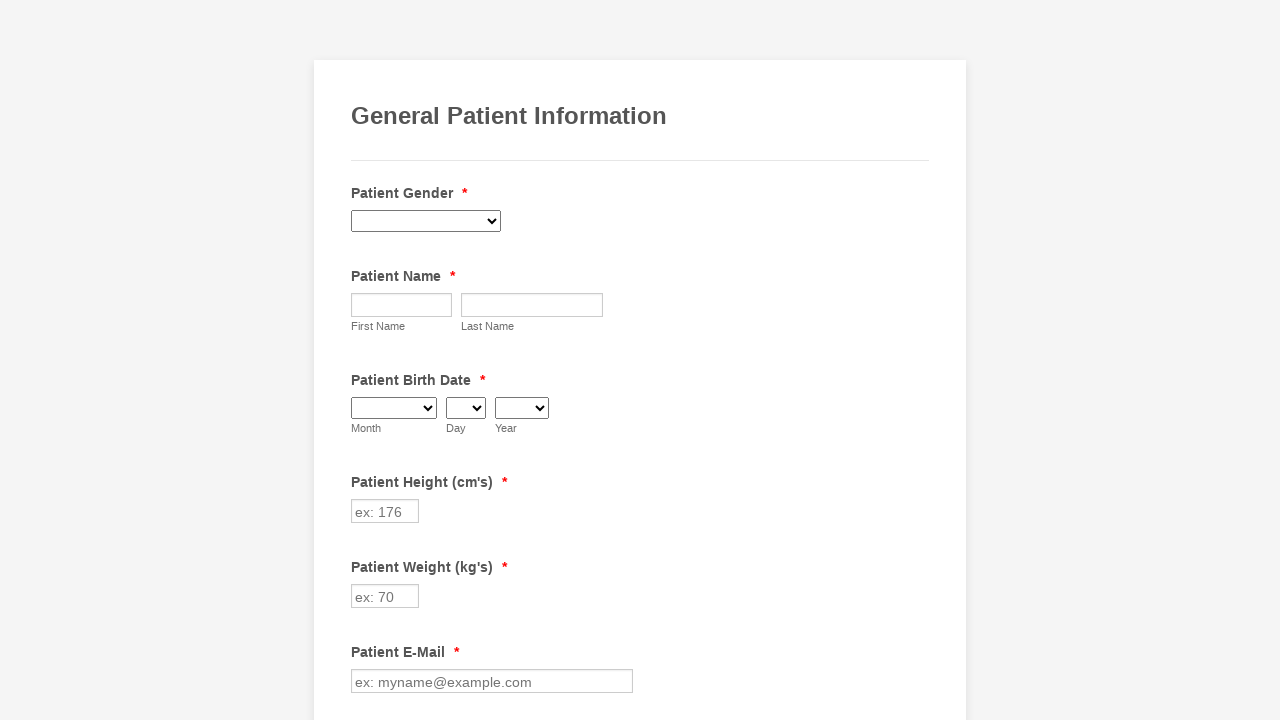

Identified 29 checkboxes total
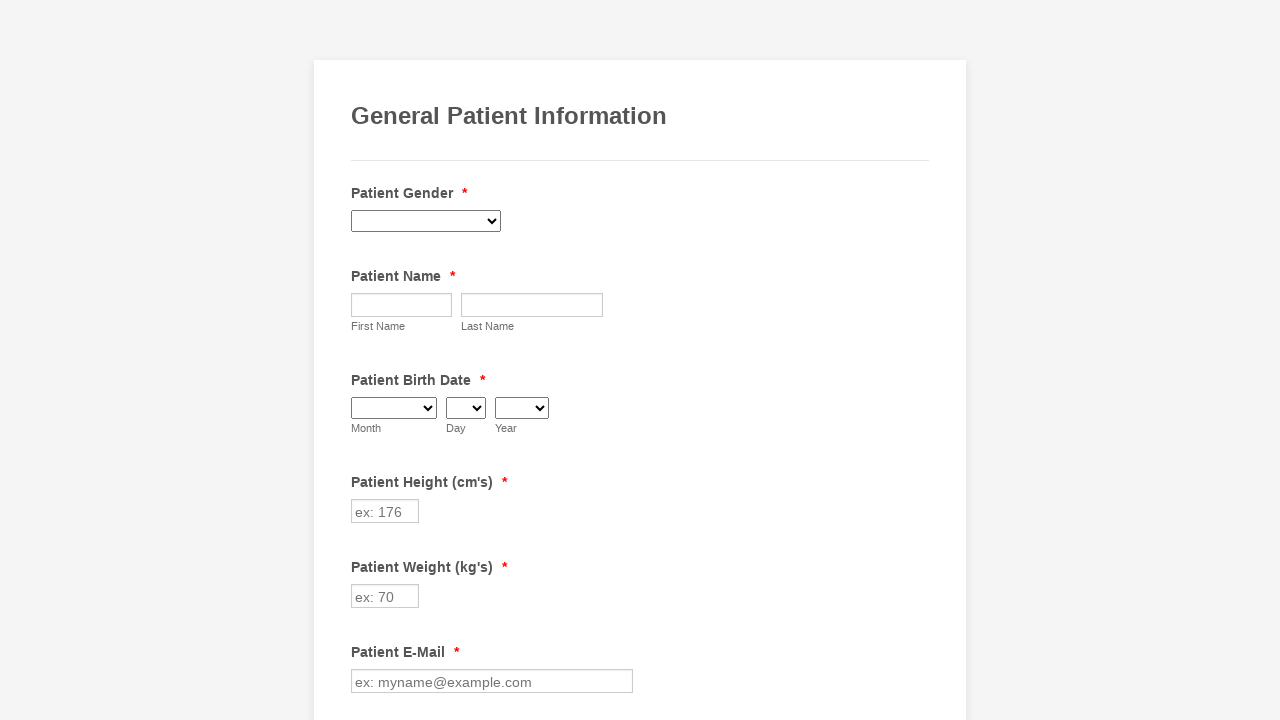

Clicked checkbox 1 to select it at (362, 360) on div.form-single-column input[type='checkbox'] >> nth=0
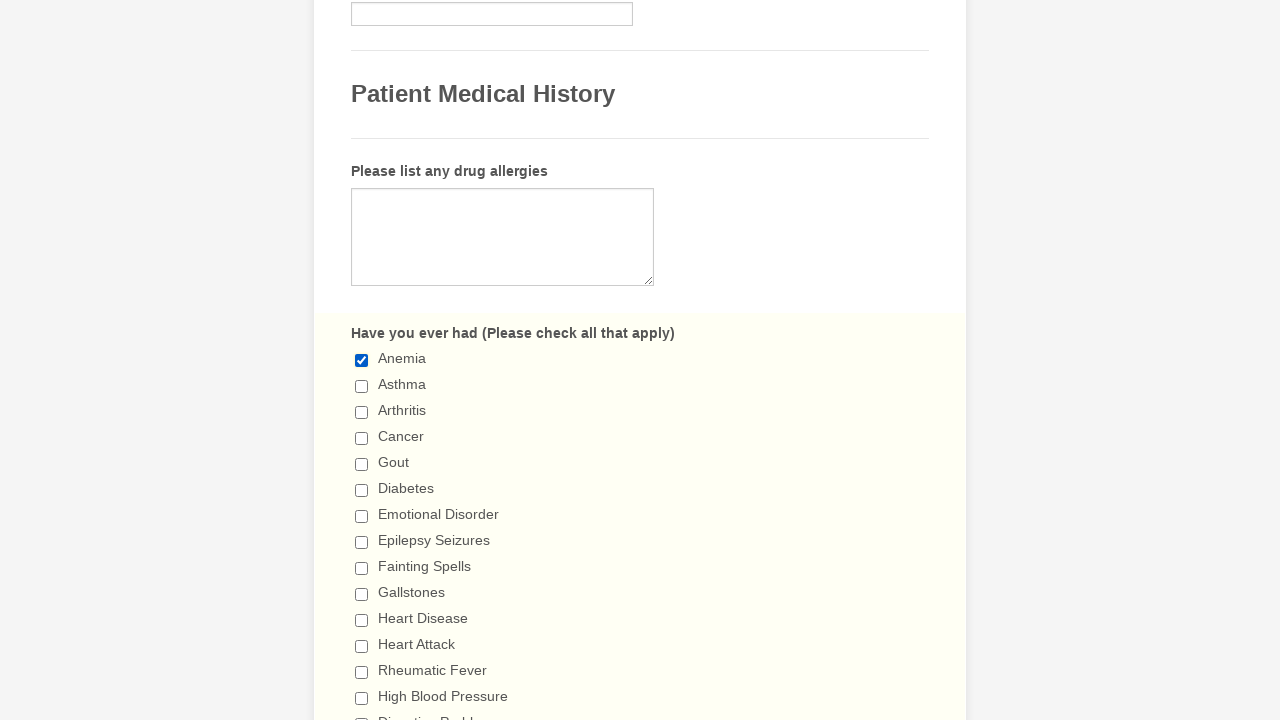

Clicked checkbox 2 to select it at (362, 386) on div.form-single-column input[type='checkbox'] >> nth=1
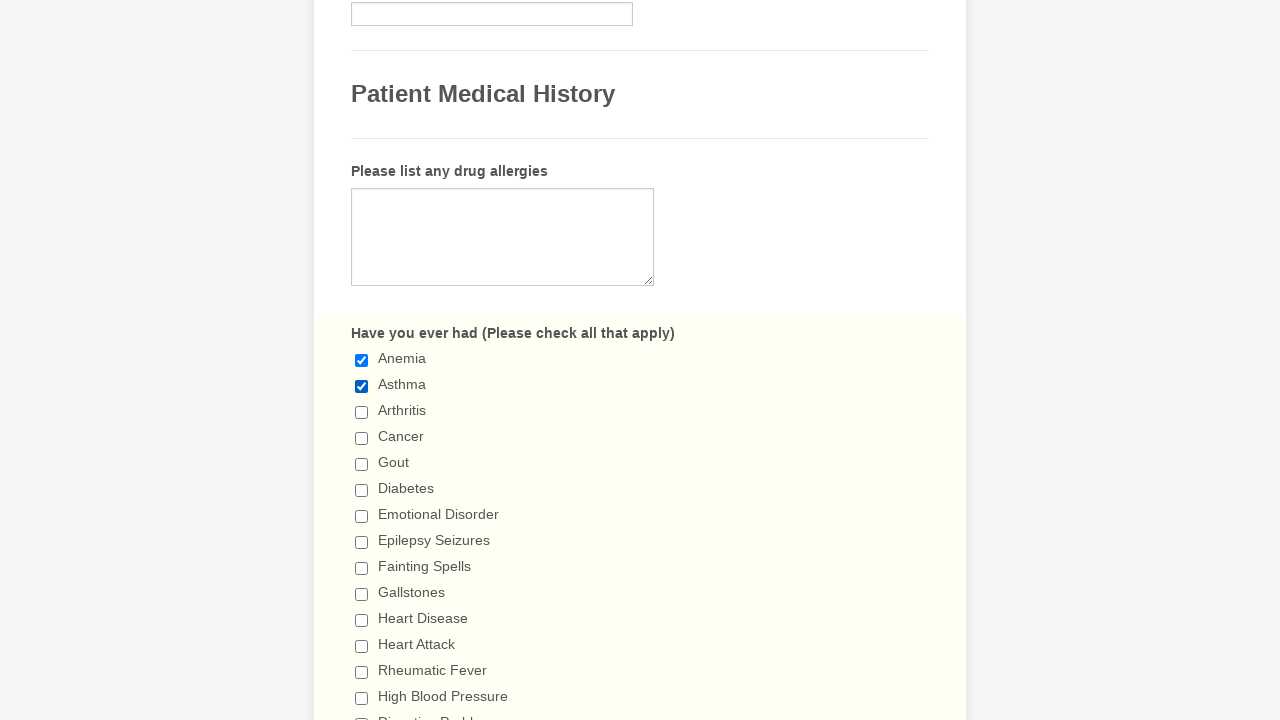

Clicked checkbox 3 to select it at (362, 412) on div.form-single-column input[type='checkbox'] >> nth=2
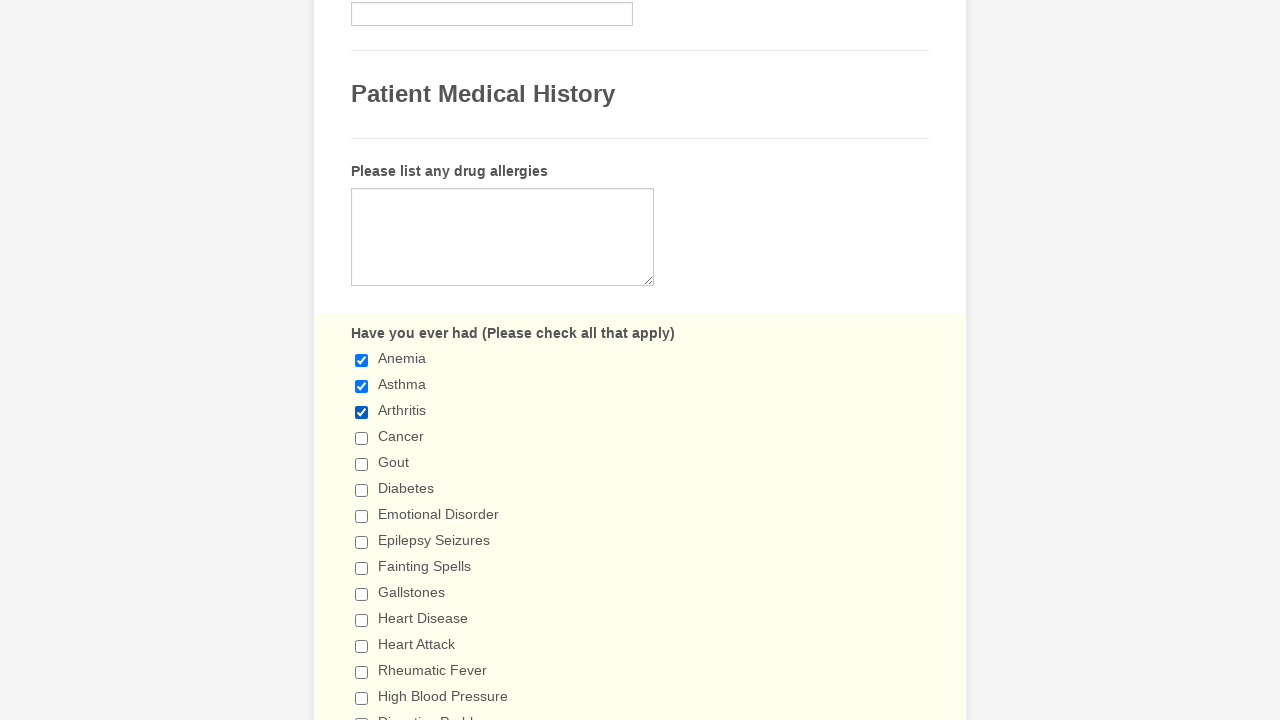

Clicked checkbox 4 to select it at (362, 438) on div.form-single-column input[type='checkbox'] >> nth=3
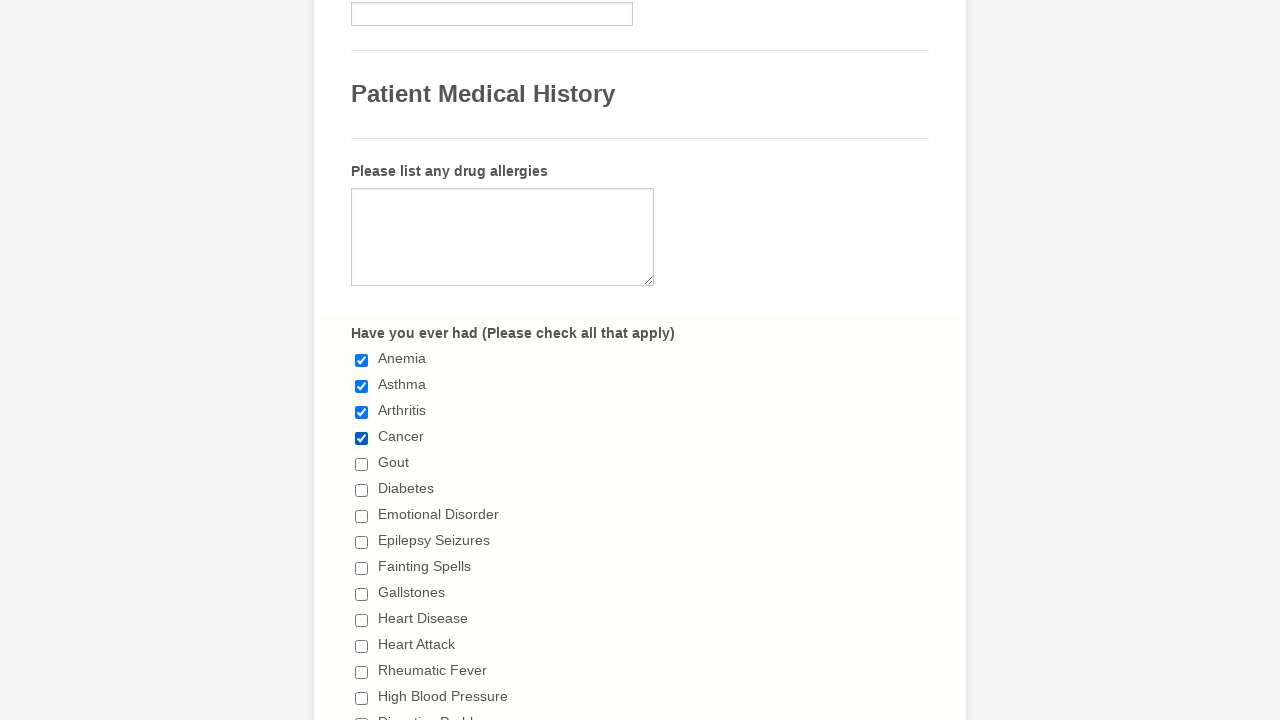

Clicked checkbox 5 to select it at (362, 464) on div.form-single-column input[type='checkbox'] >> nth=4
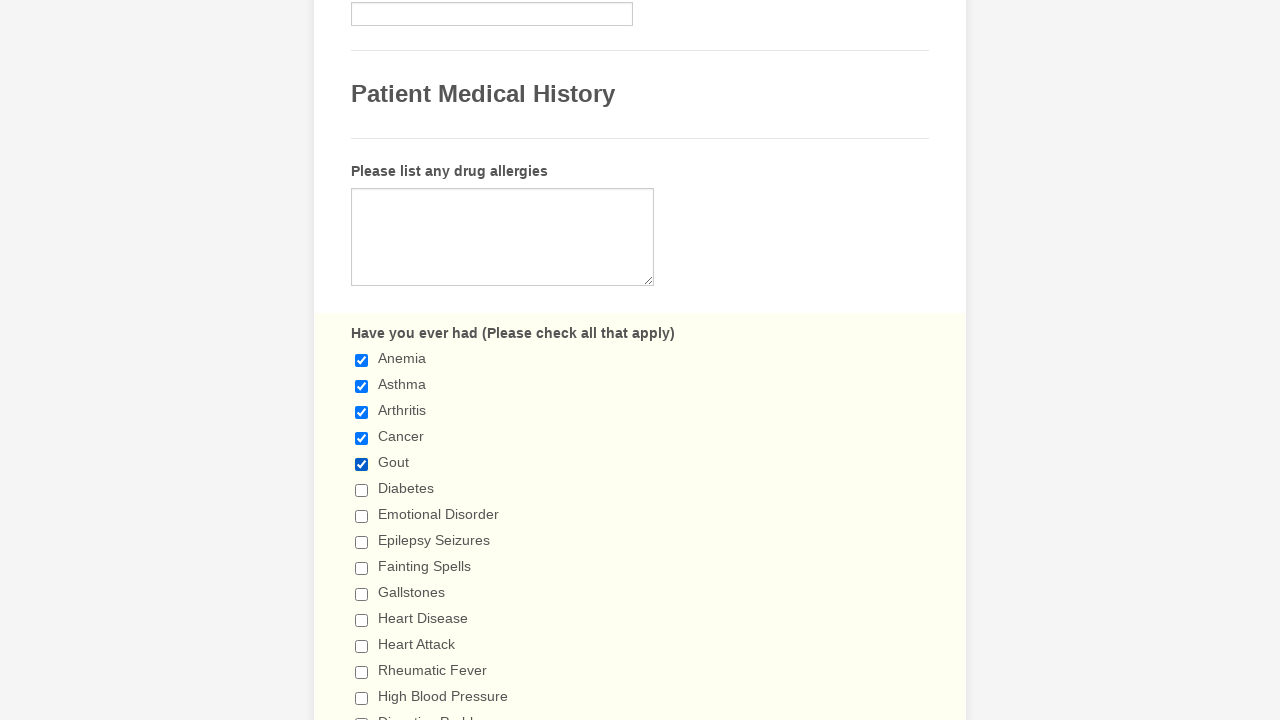

Clicked checkbox 6 to select it at (362, 490) on div.form-single-column input[type='checkbox'] >> nth=5
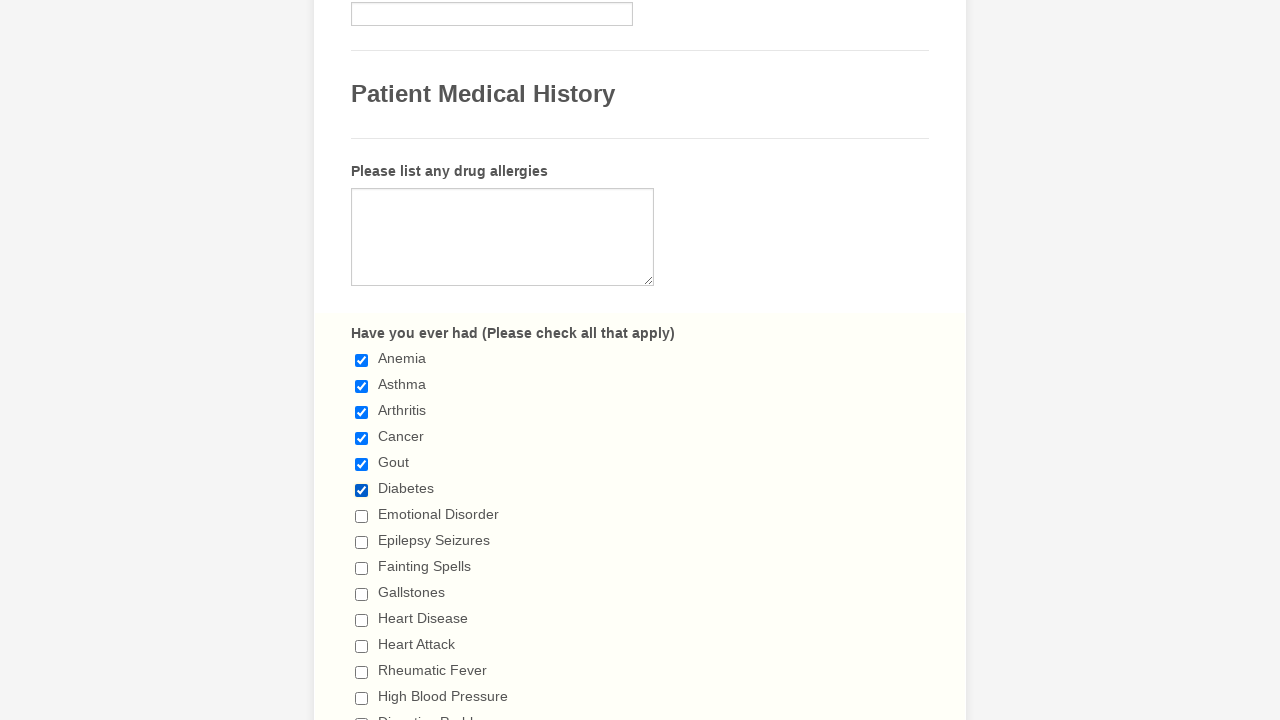

Clicked checkbox 7 to select it at (362, 516) on div.form-single-column input[type='checkbox'] >> nth=6
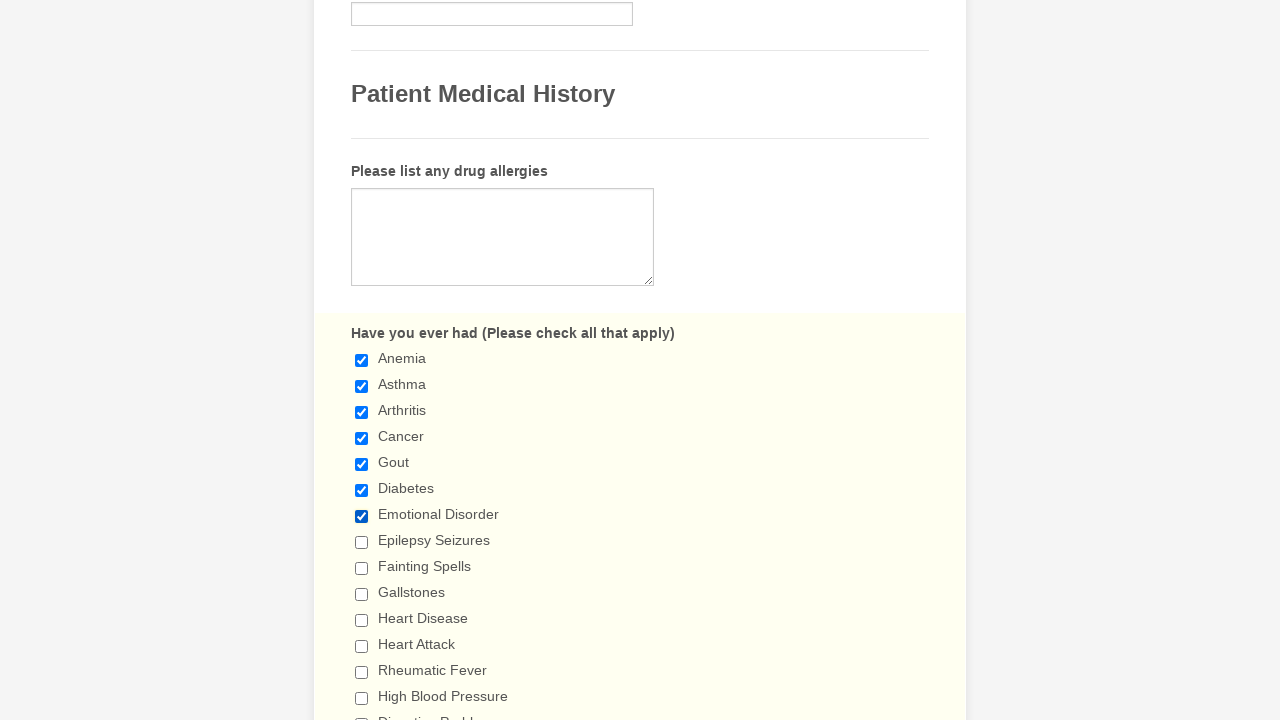

Clicked checkbox 8 to select it at (362, 542) on div.form-single-column input[type='checkbox'] >> nth=7
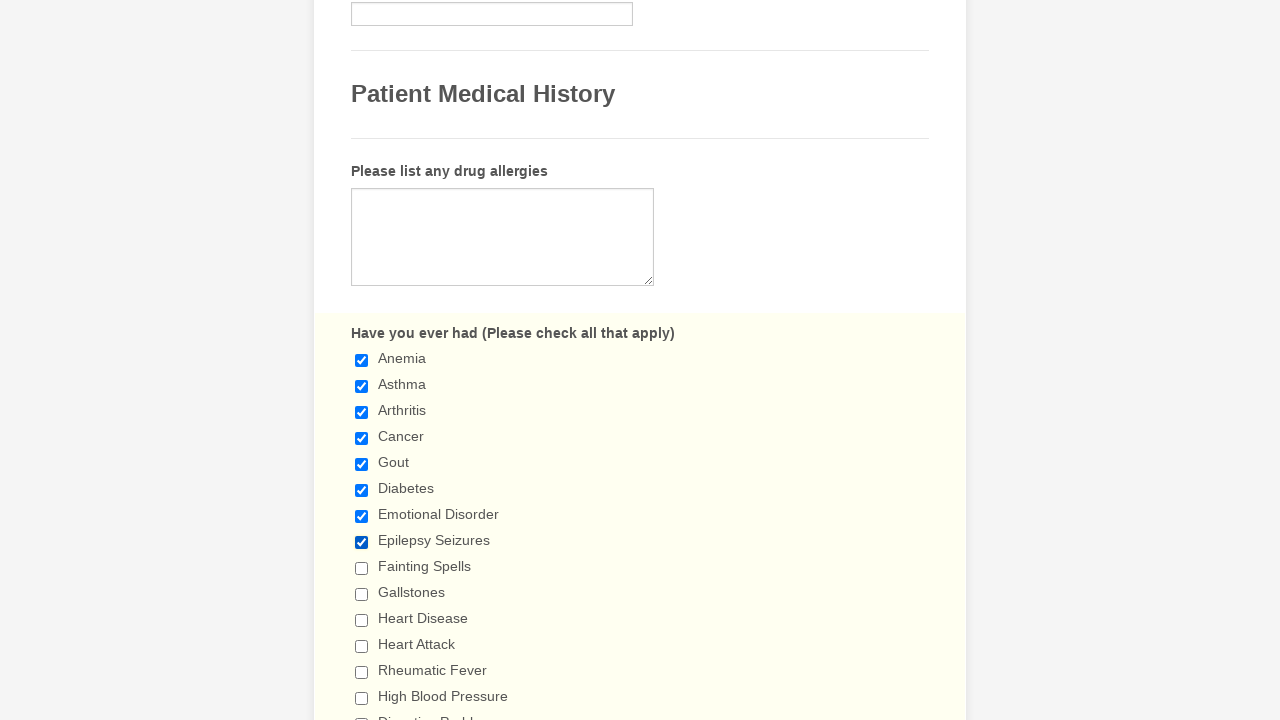

Clicked checkbox 9 to select it at (362, 568) on div.form-single-column input[type='checkbox'] >> nth=8
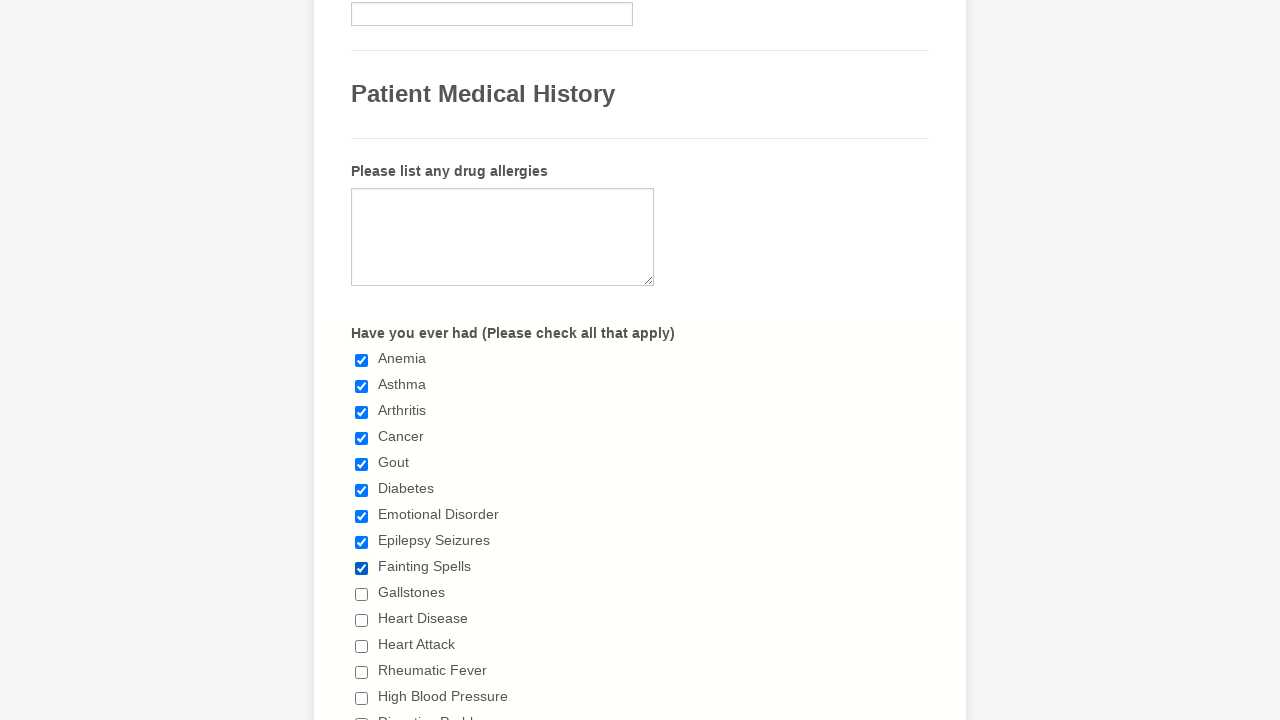

Clicked checkbox 10 to select it at (362, 594) on div.form-single-column input[type='checkbox'] >> nth=9
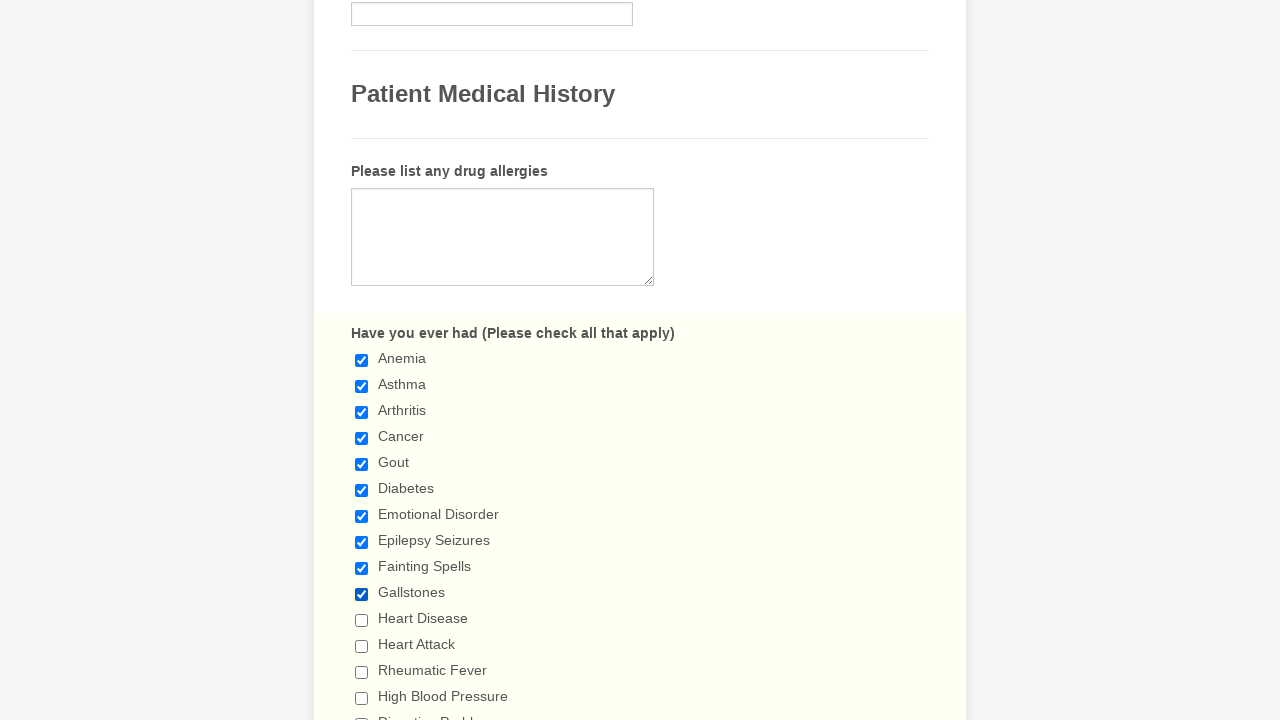

Clicked checkbox 11 to select it at (362, 620) on div.form-single-column input[type='checkbox'] >> nth=10
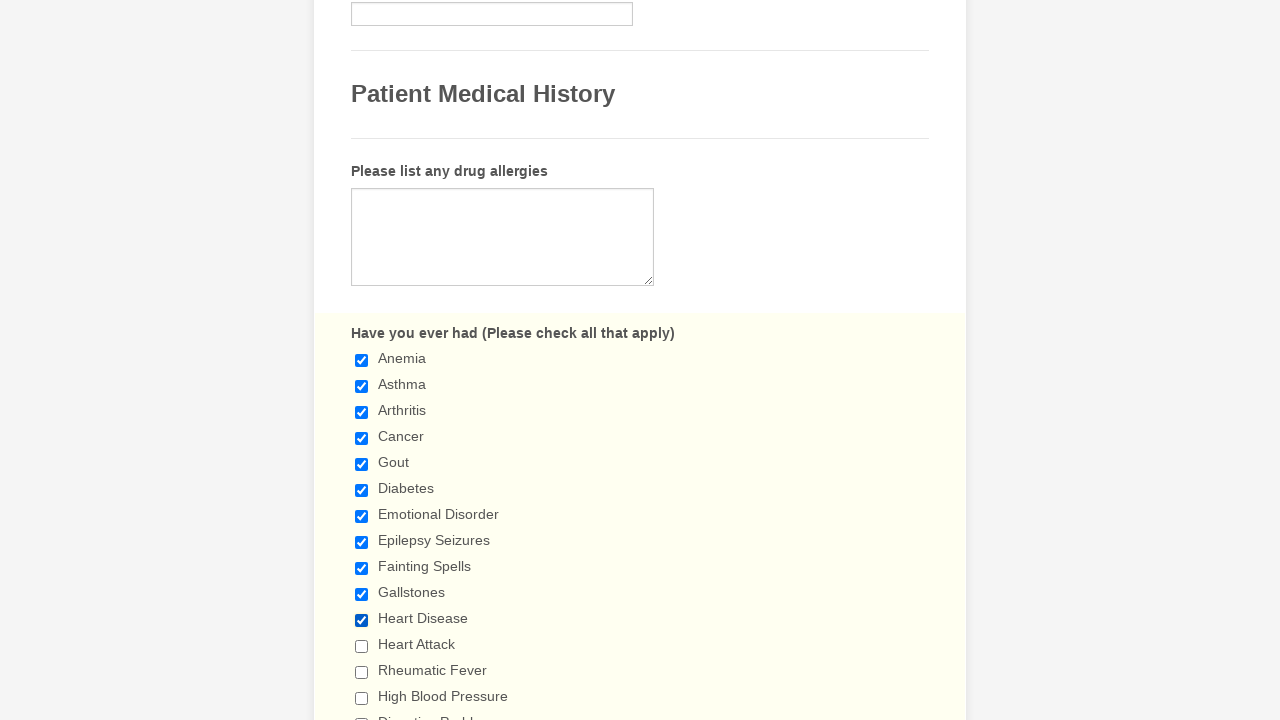

Clicked checkbox 12 to select it at (362, 646) on div.form-single-column input[type='checkbox'] >> nth=11
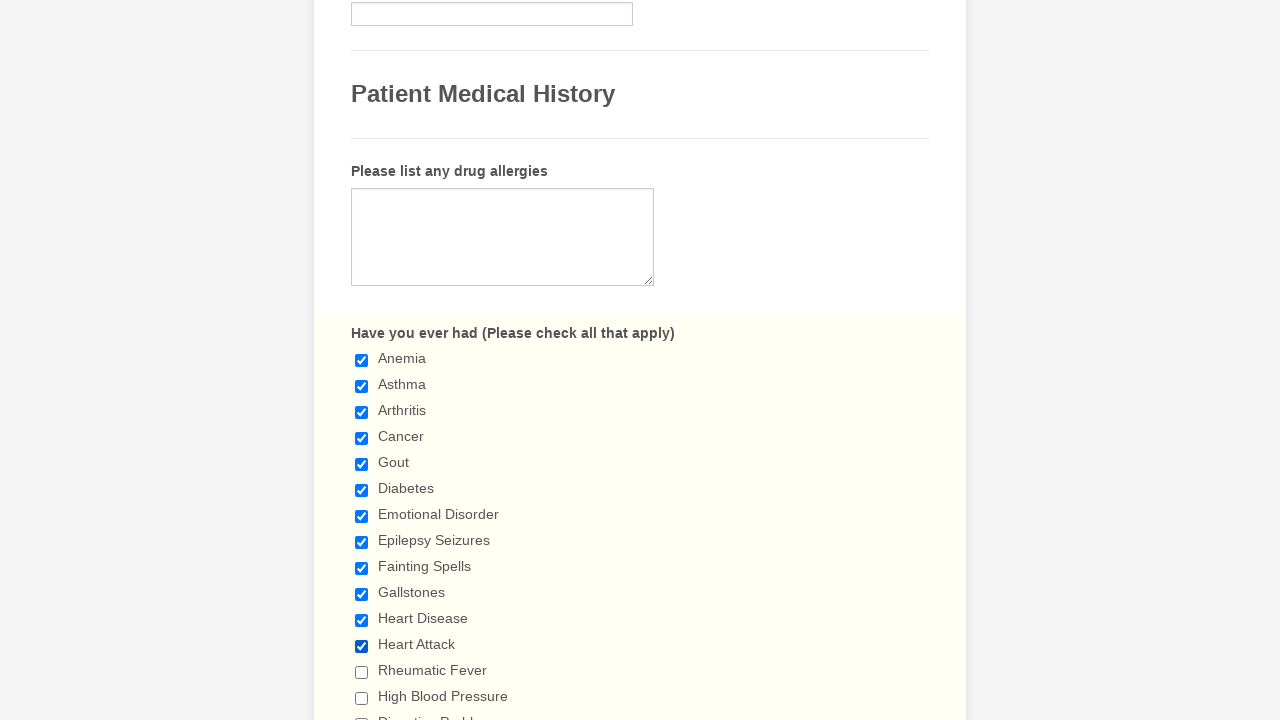

Clicked checkbox 13 to select it at (362, 672) on div.form-single-column input[type='checkbox'] >> nth=12
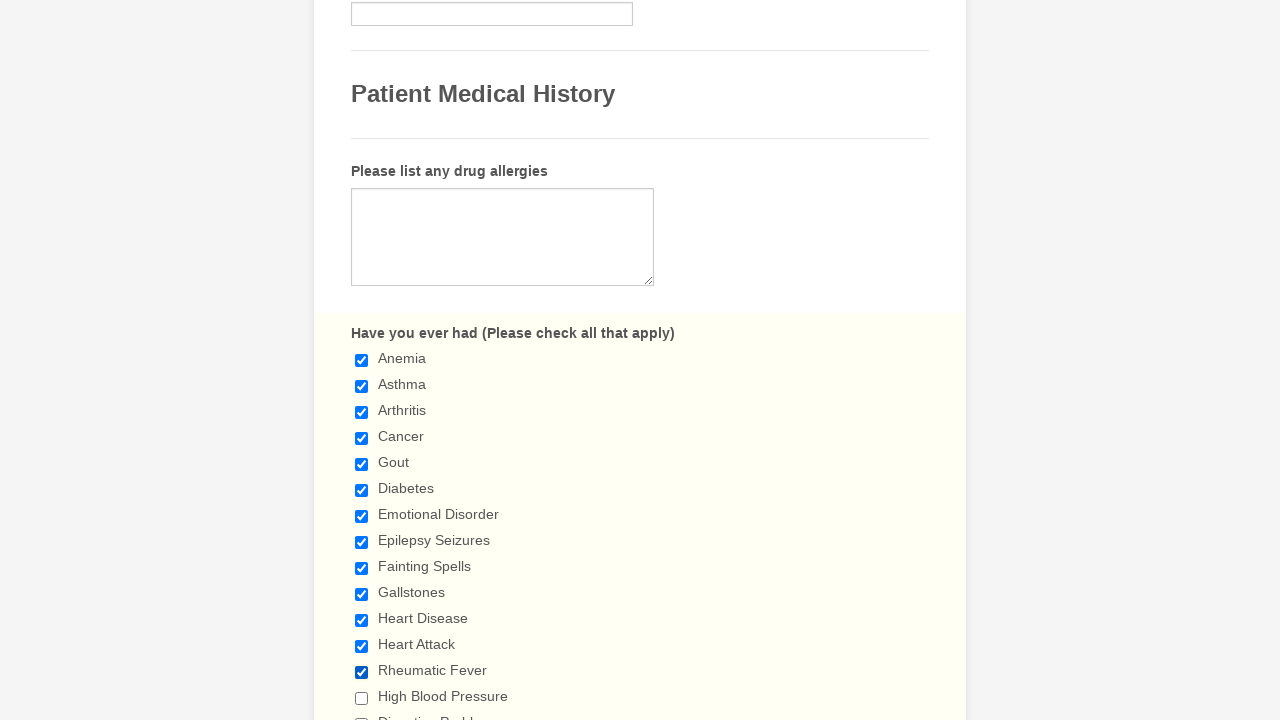

Clicked checkbox 14 to select it at (362, 698) on div.form-single-column input[type='checkbox'] >> nth=13
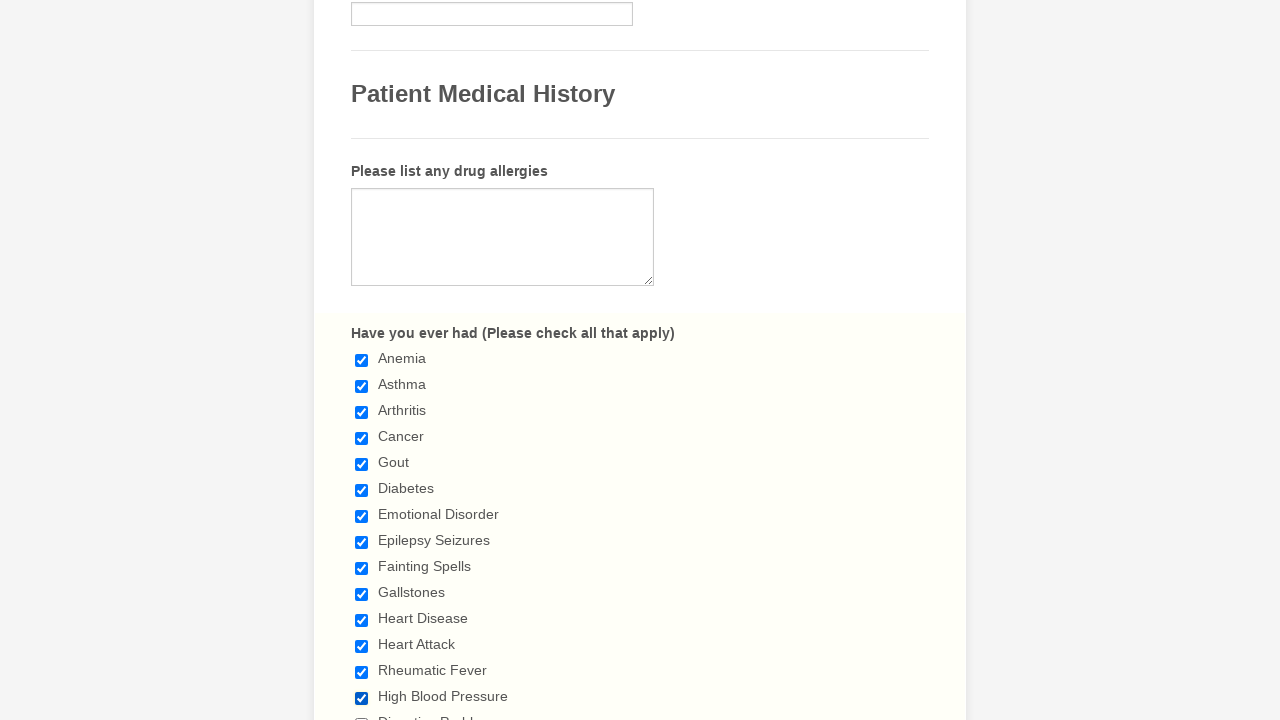

Clicked checkbox 15 to select it at (362, 714) on div.form-single-column input[type='checkbox'] >> nth=14
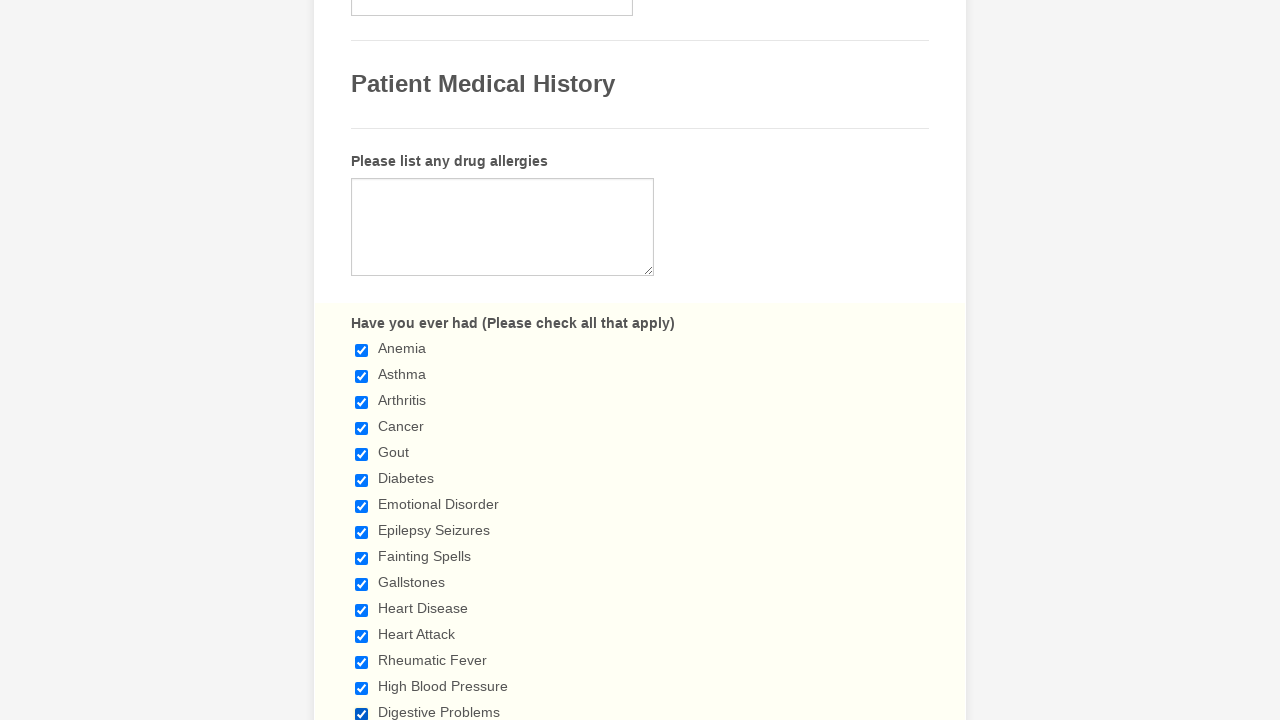

Clicked checkbox 16 to select it at (362, 360) on div.form-single-column input[type='checkbox'] >> nth=15
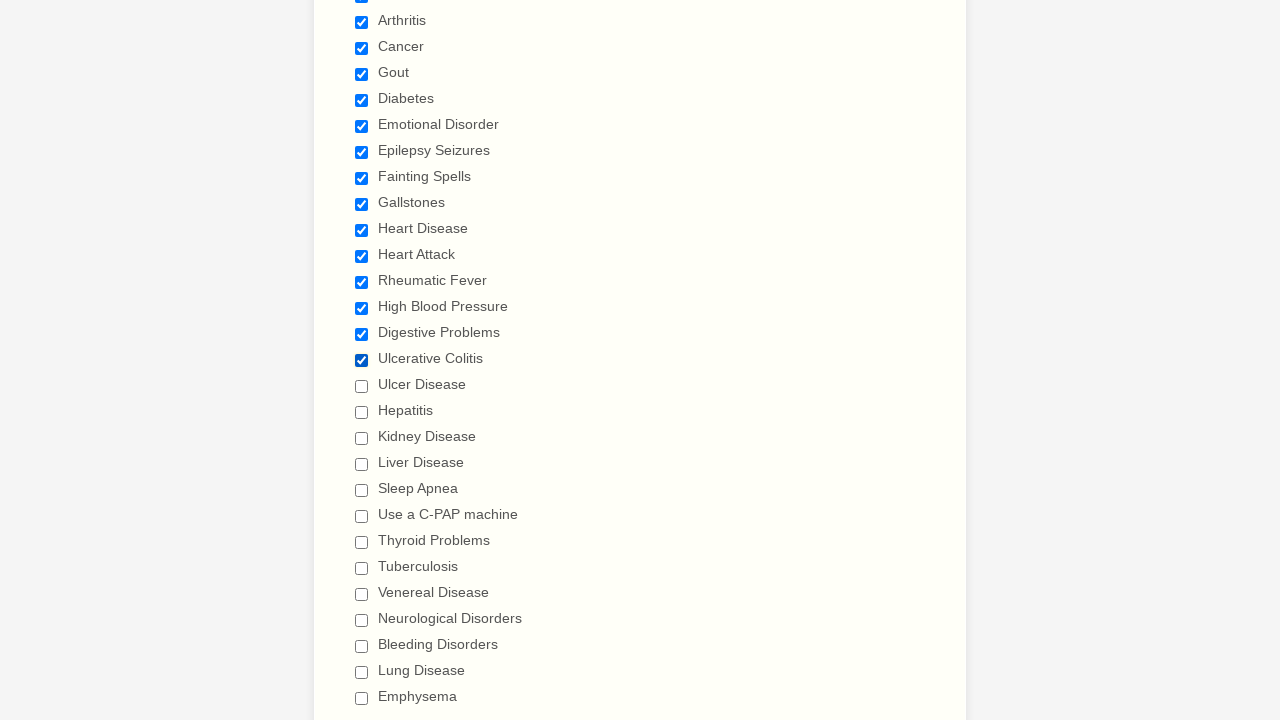

Clicked checkbox 17 to select it at (362, 386) on div.form-single-column input[type='checkbox'] >> nth=16
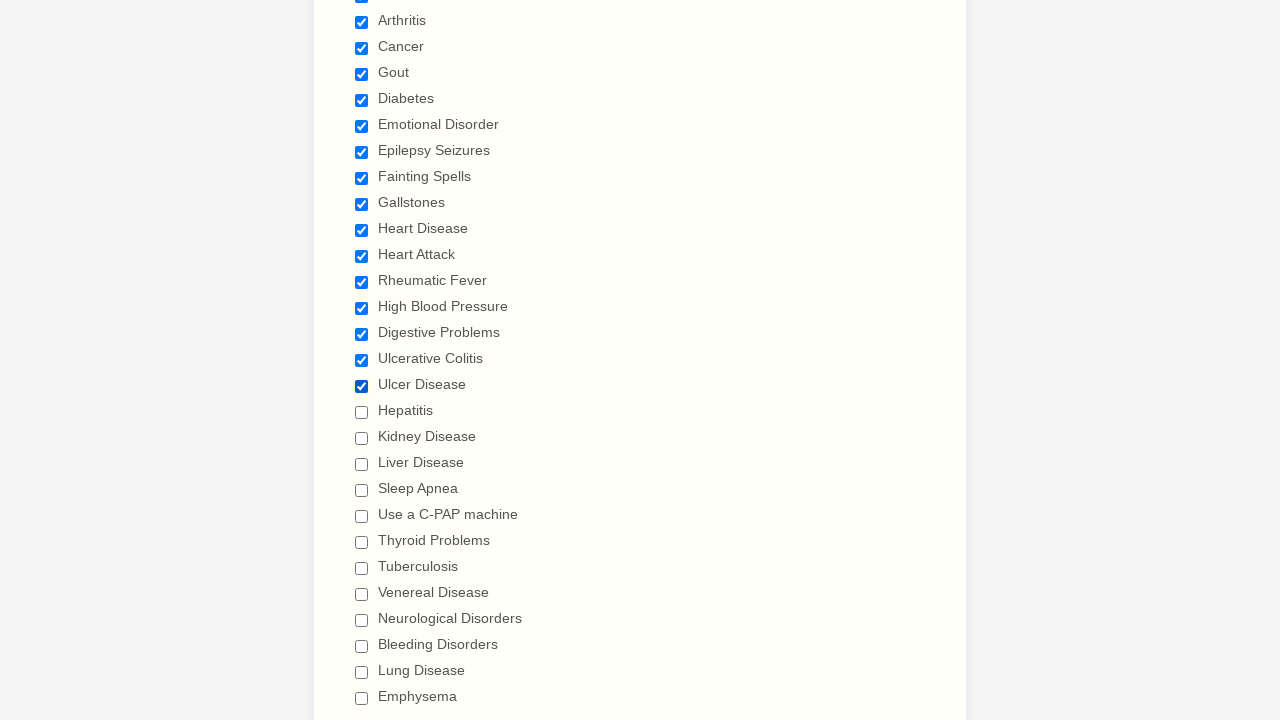

Clicked checkbox 18 to select it at (362, 412) on div.form-single-column input[type='checkbox'] >> nth=17
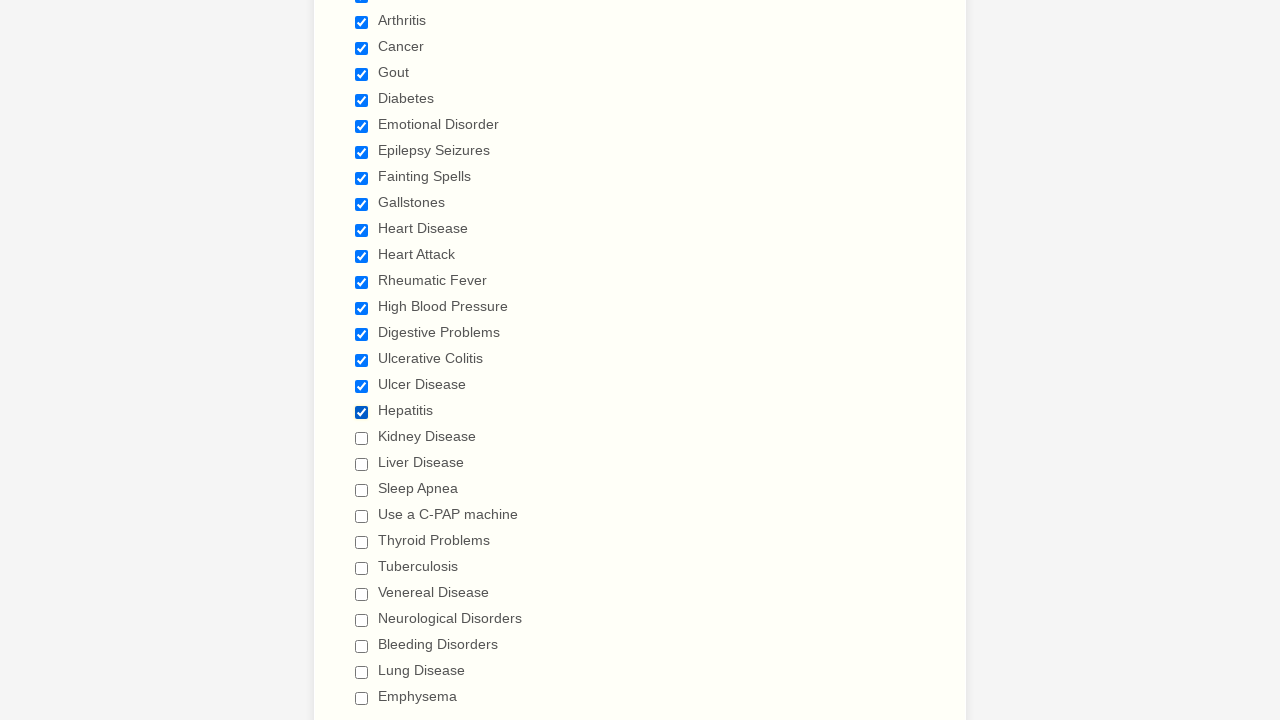

Clicked checkbox 19 to select it at (362, 438) on div.form-single-column input[type='checkbox'] >> nth=18
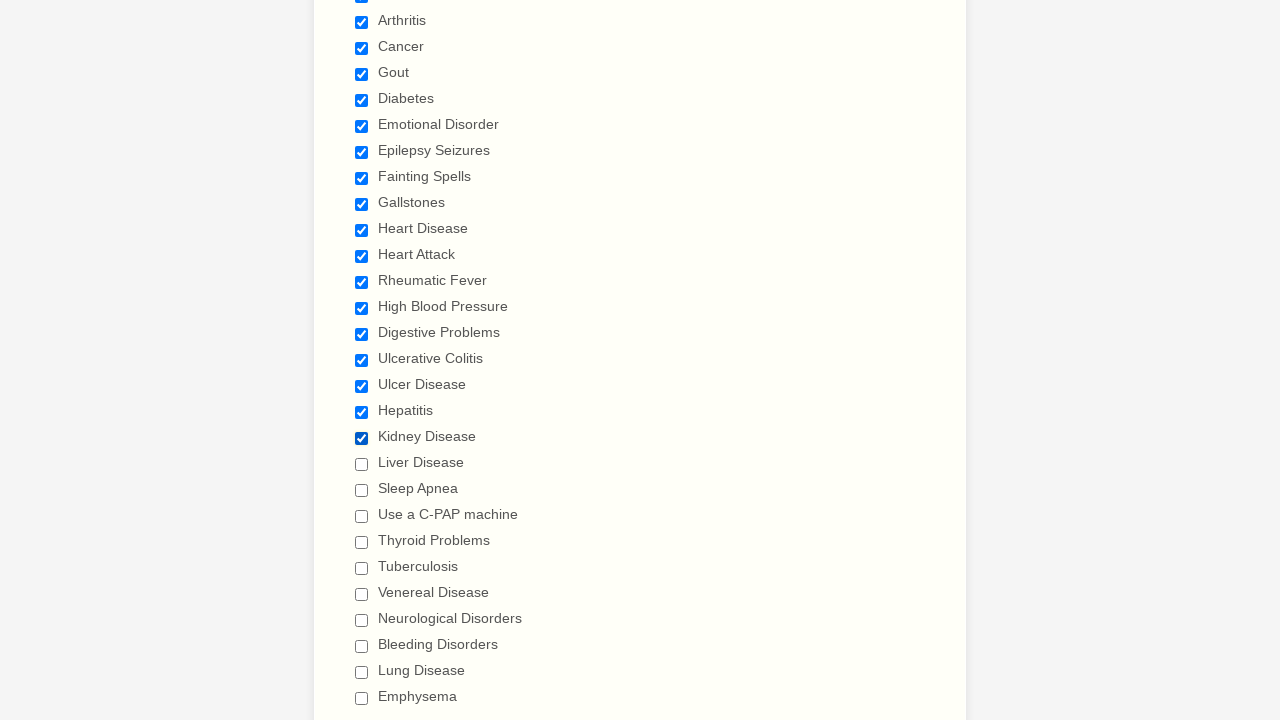

Clicked checkbox 20 to select it at (362, 464) on div.form-single-column input[type='checkbox'] >> nth=19
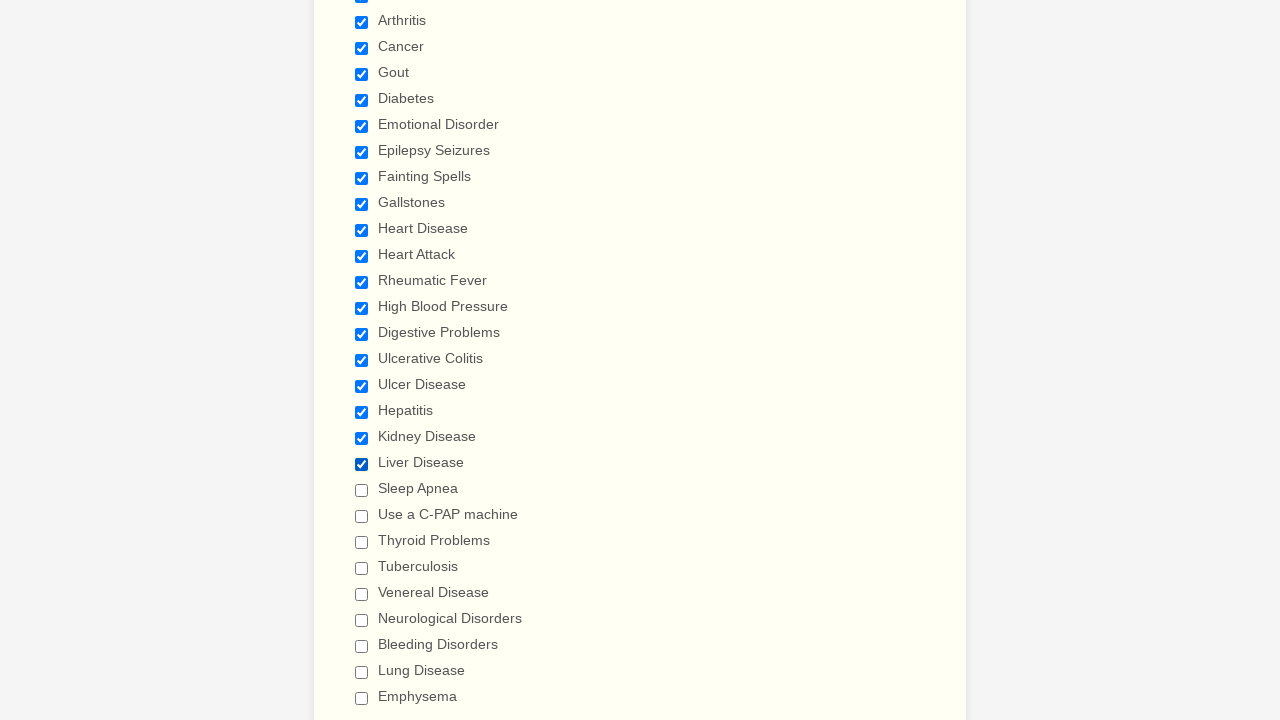

Clicked checkbox 21 to select it at (362, 490) on div.form-single-column input[type='checkbox'] >> nth=20
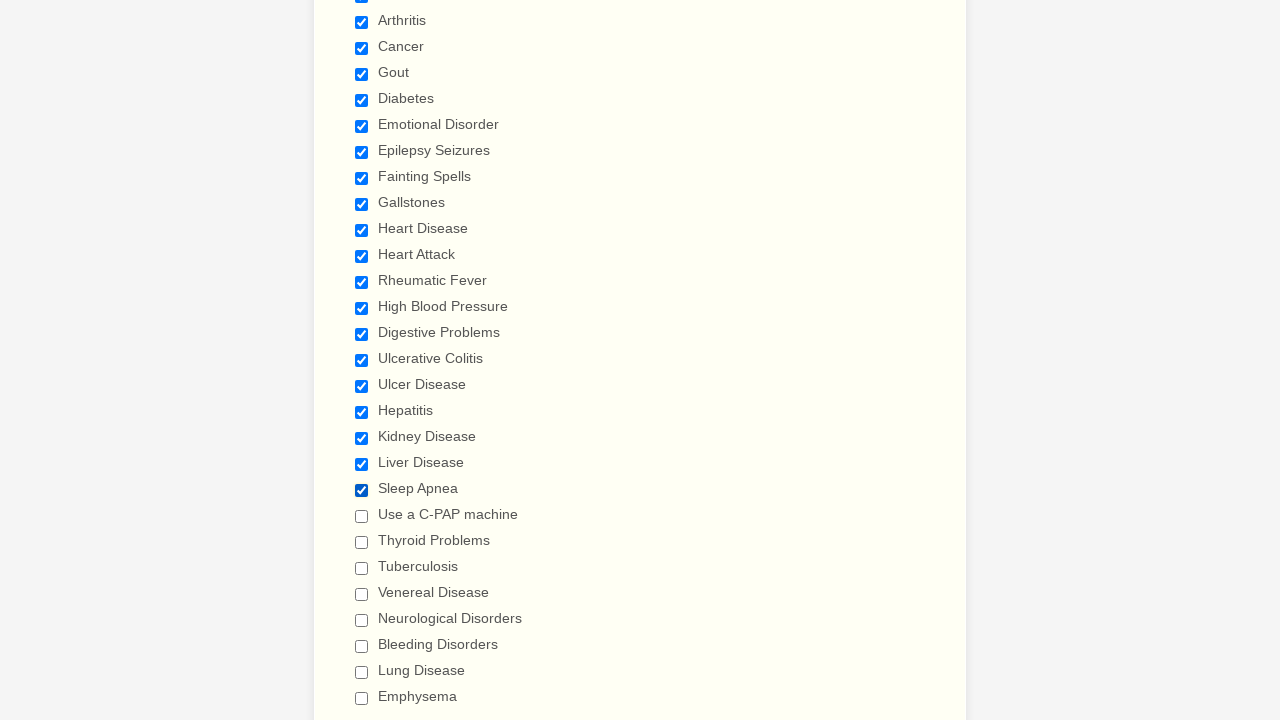

Clicked checkbox 22 to select it at (362, 516) on div.form-single-column input[type='checkbox'] >> nth=21
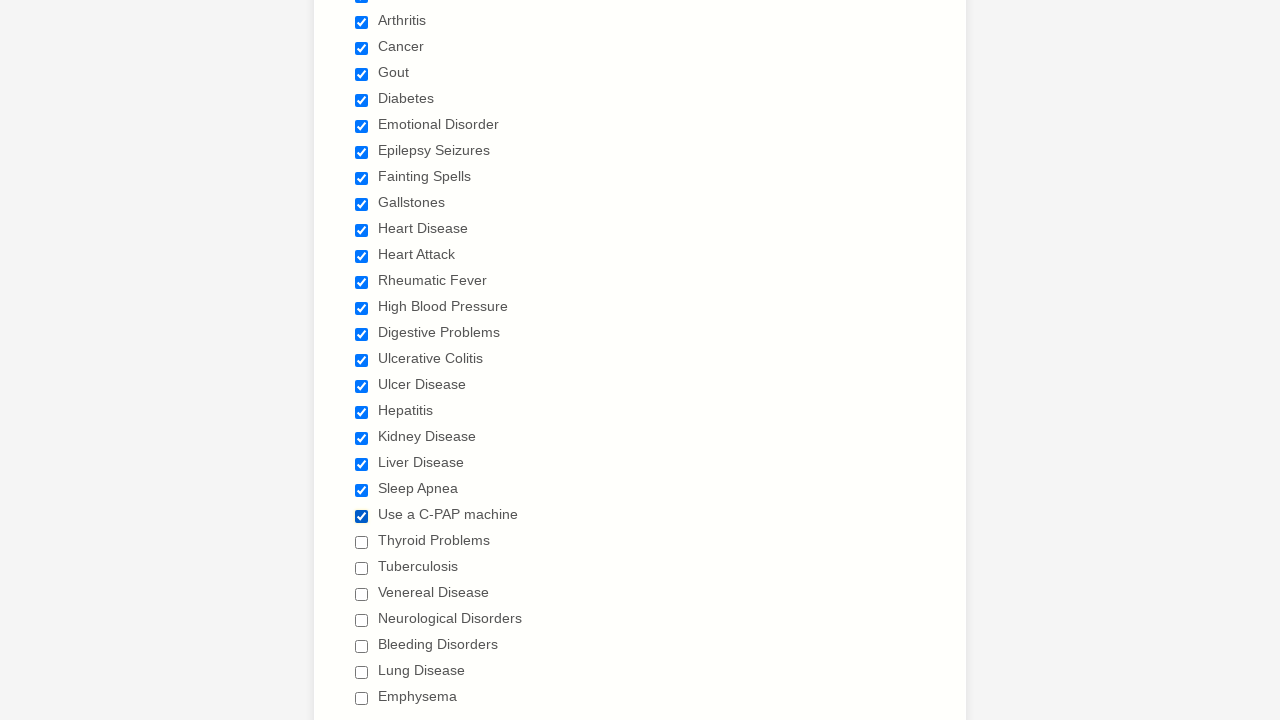

Clicked checkbox 23 to select it at (362, 542) on div.form-single-column input[type='checkbox'] >> nth=22
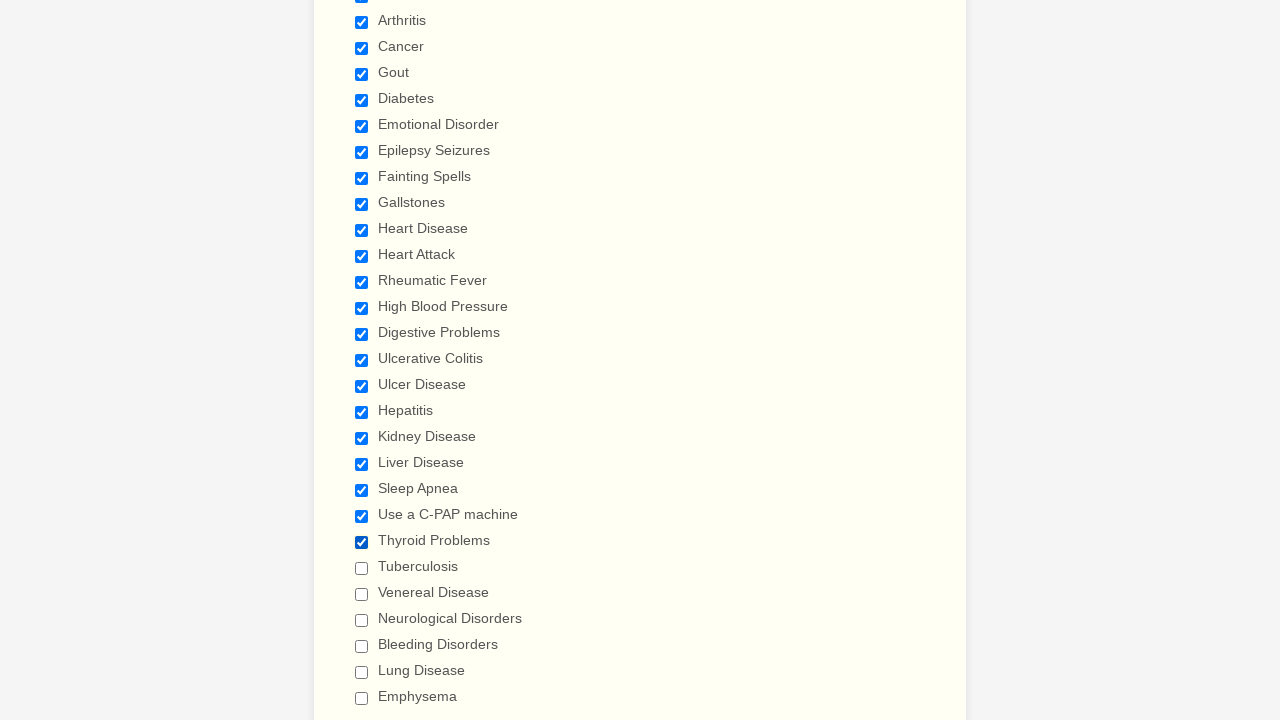

Clicked checkbox 24 to select it at (362, 568) on div.form-single-column input[type='checkbox'] >> nth=23
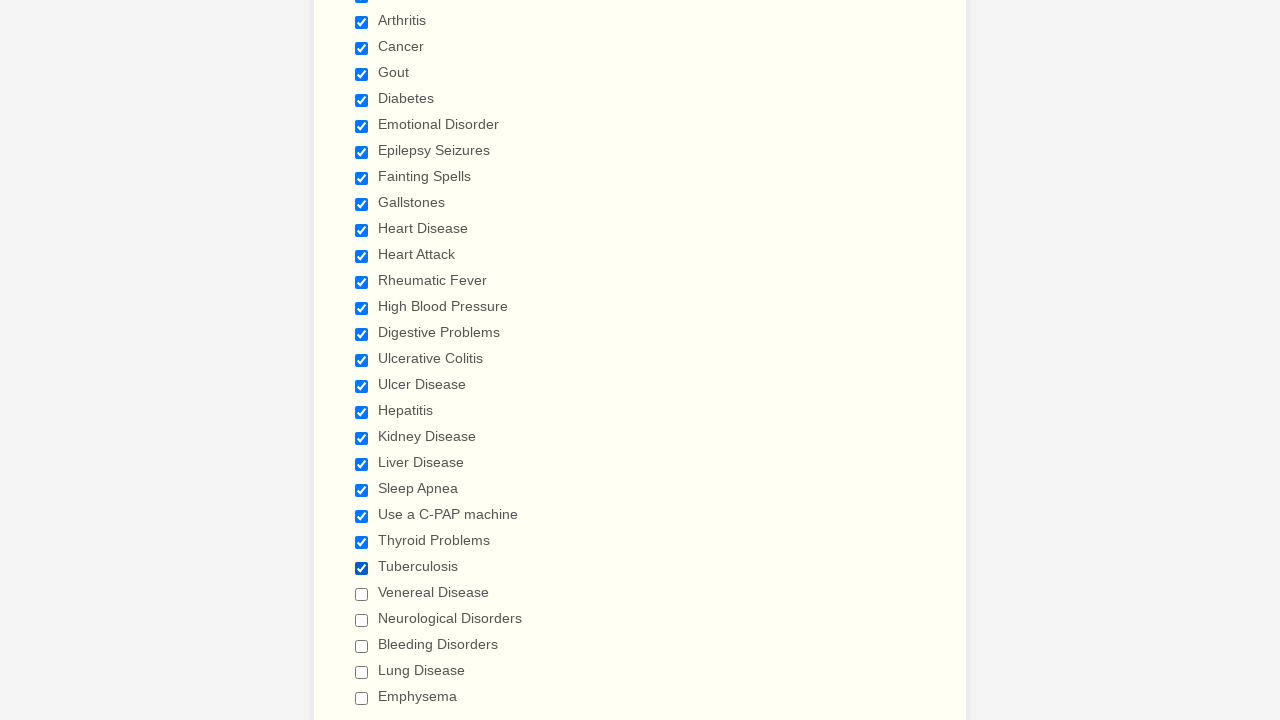

Clicked checkbox 25 to select it at (362, 594) on div.form-single-column input[type='checkbox'] >> nth=24
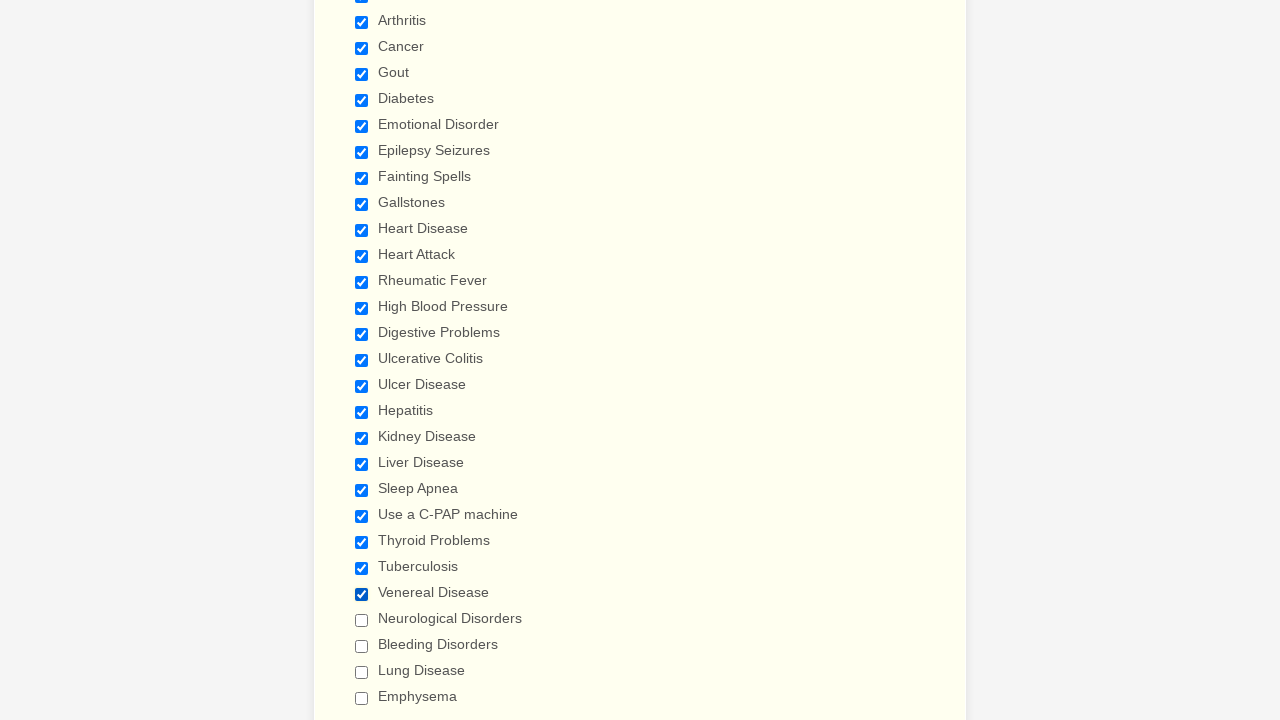

Clicked checkbox 26 to select it at (362, 620) on div.form-single-column input[type='checkbox'] >> nth=25
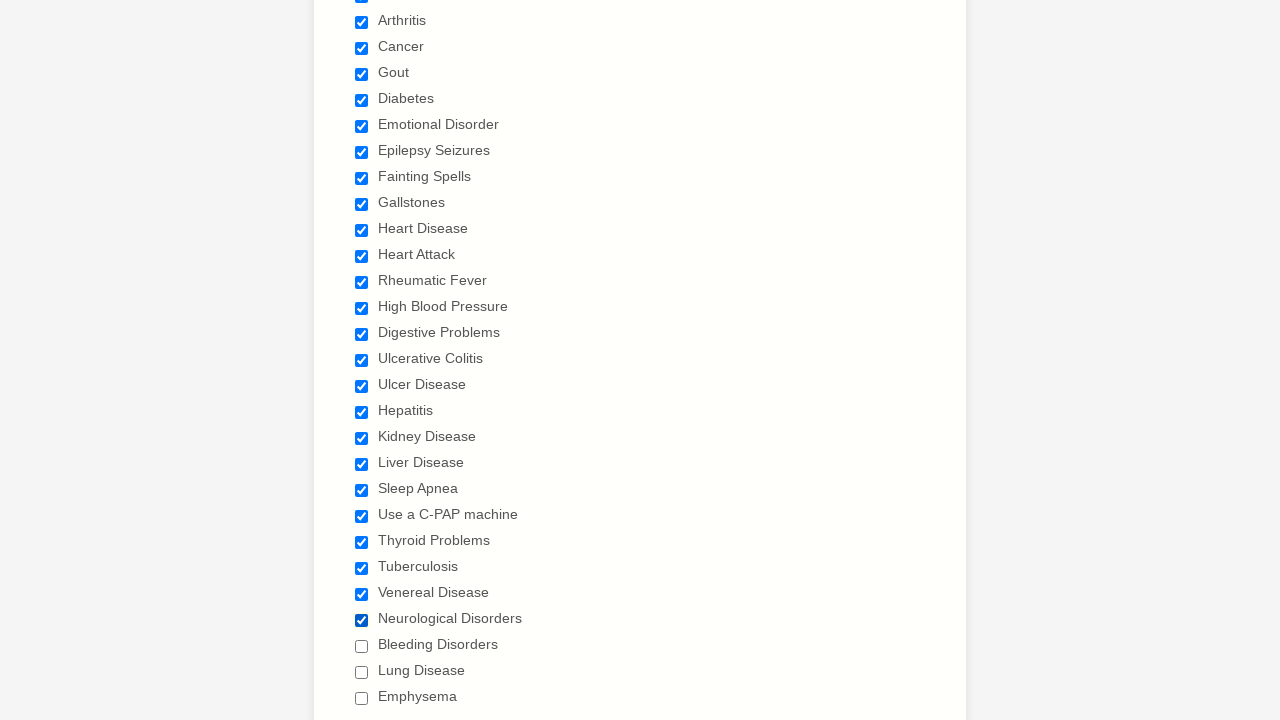

Clicked checkbox 27 to select it at (362, 646) on div.form-single-column input[type='checkbox'] >> nth=26
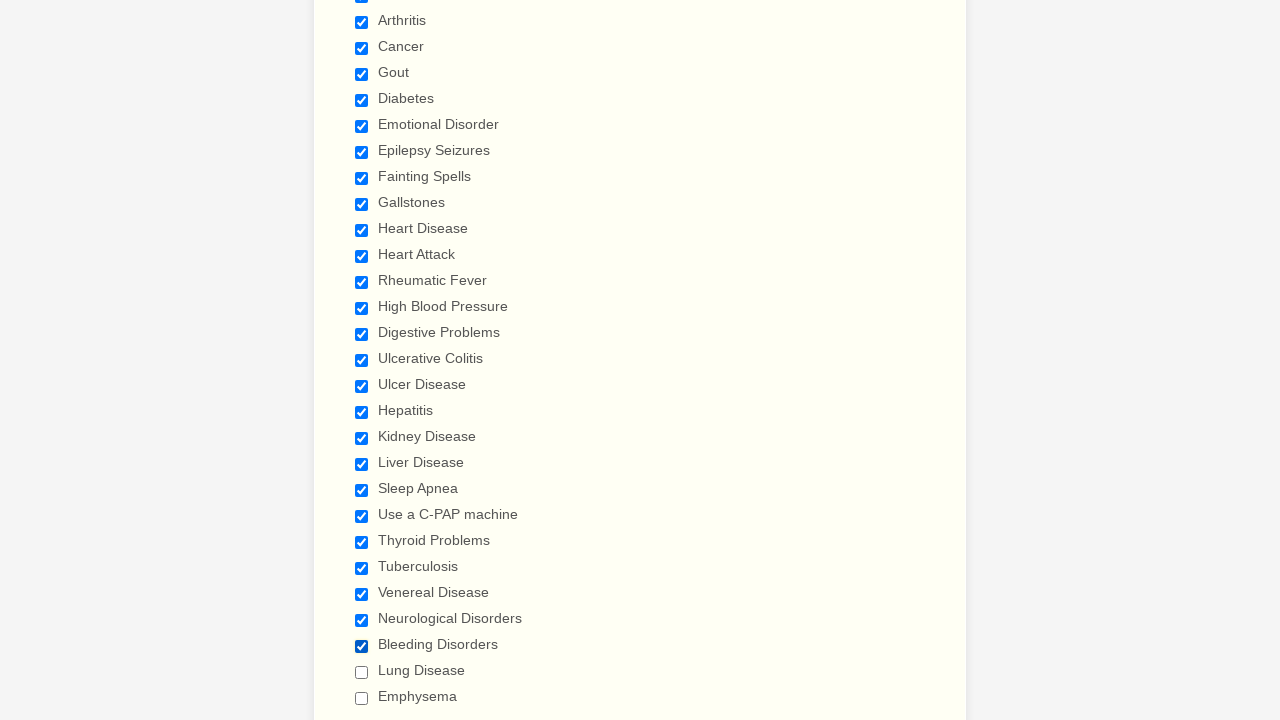

Clicked checkbox 28 to select it at (362, 672) on div.form-single-column input[type='checkbox'] >> nth=27
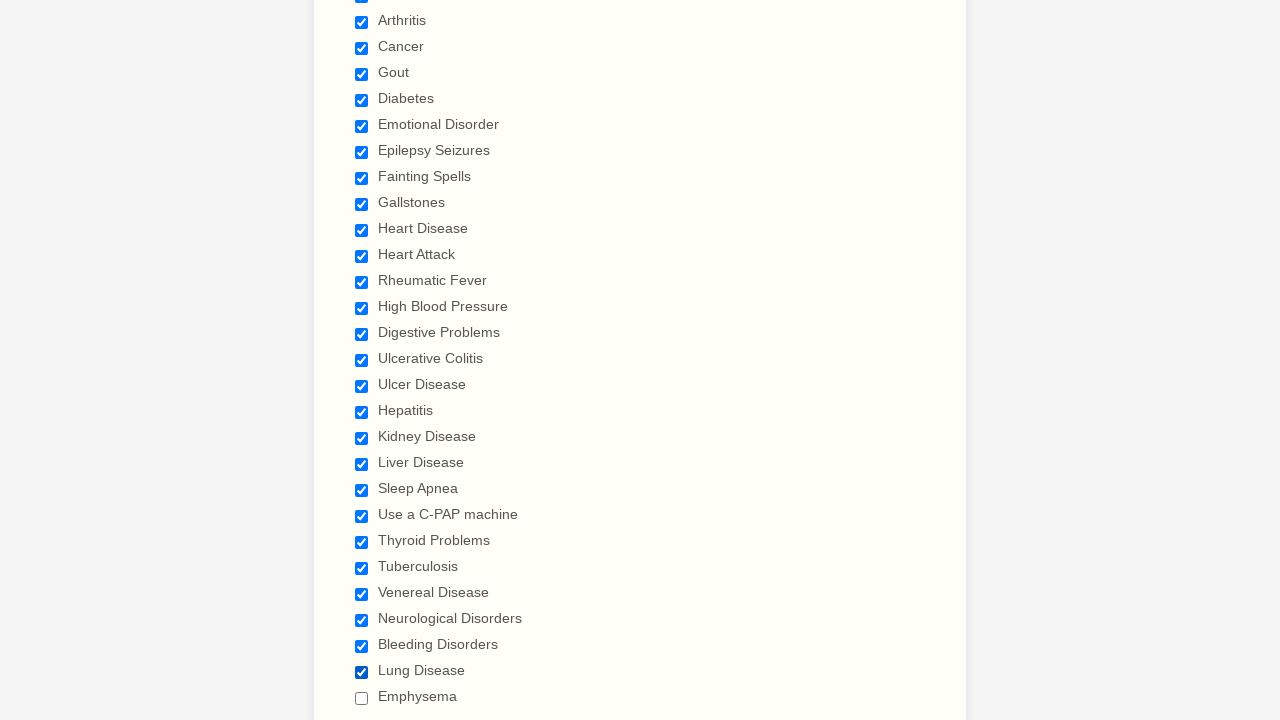

Clicked checkbox 29 to select it at (362, 698) on div.form-single-column input[type='checkbox'] >> nth=28
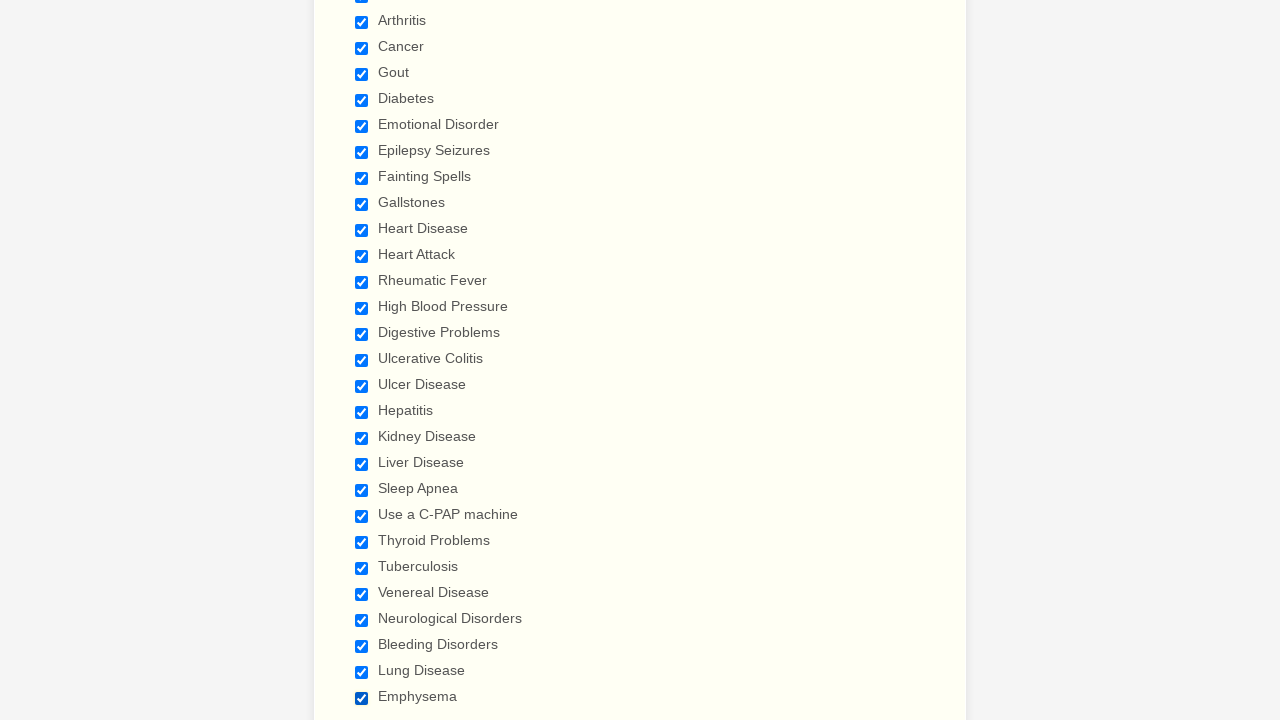

Verified checkbox 1 is checked
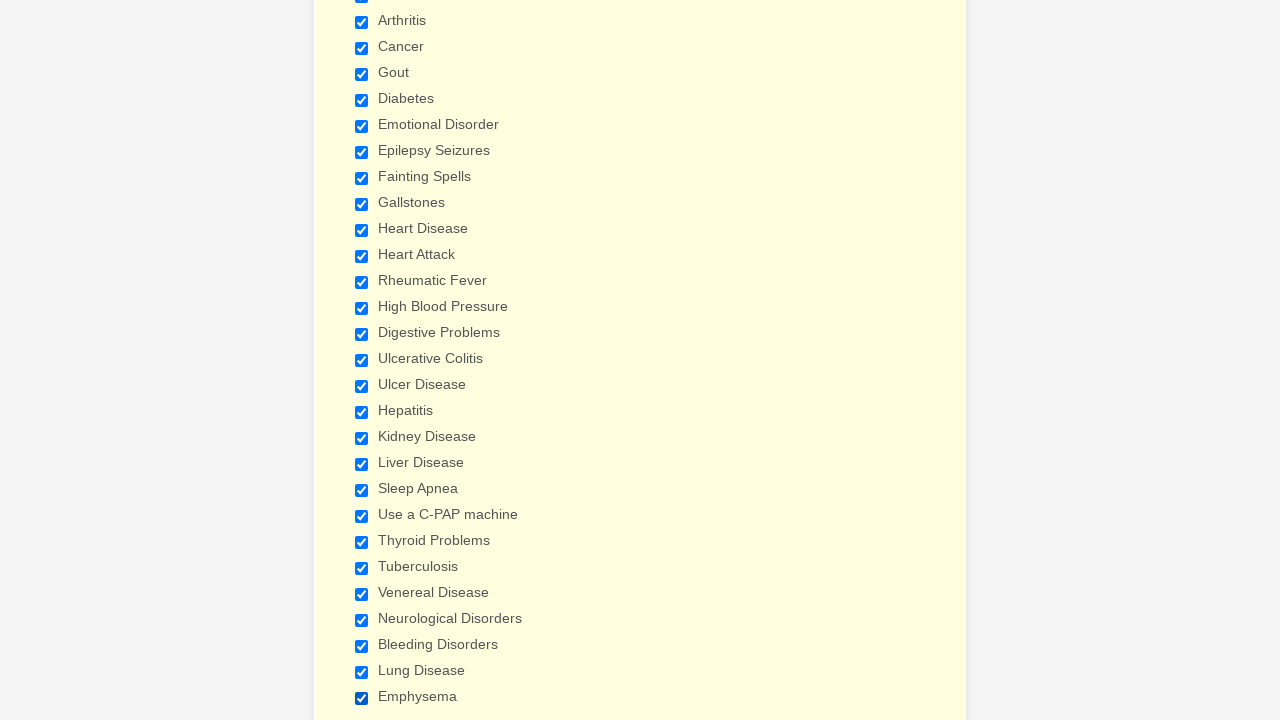

Verified checkbox 2 is checked
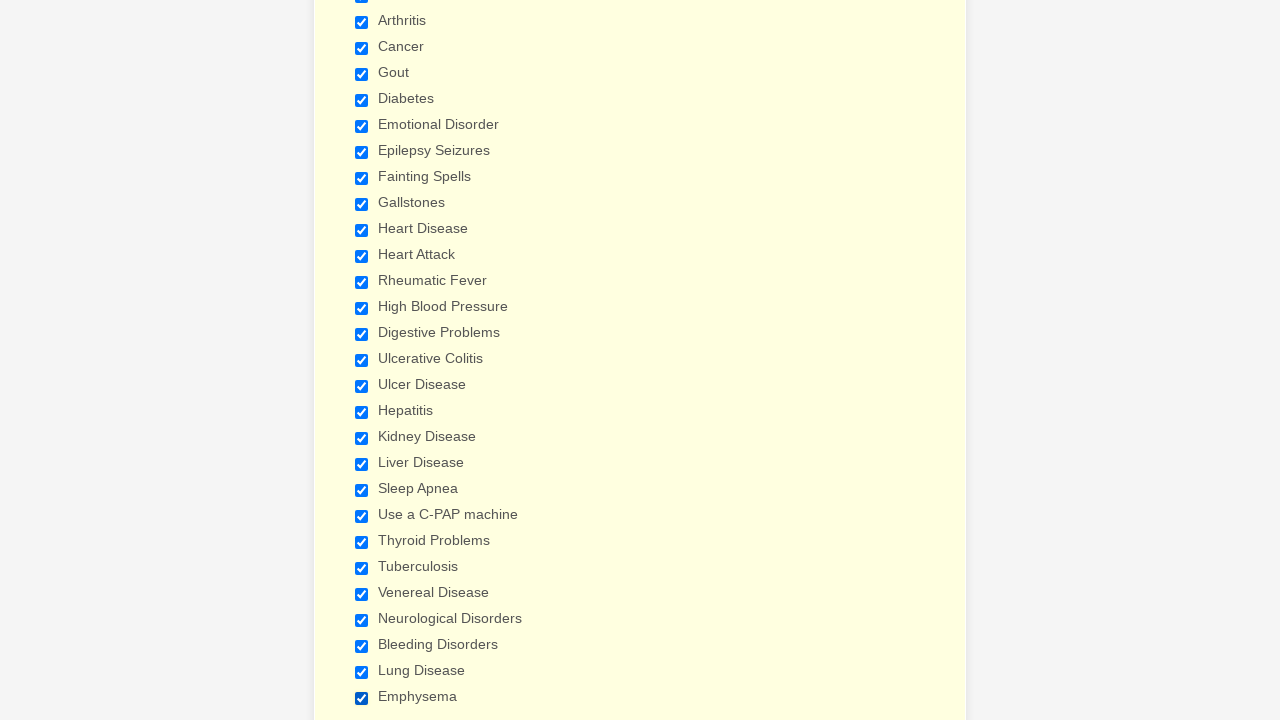

Verified checkbox 3 is checked
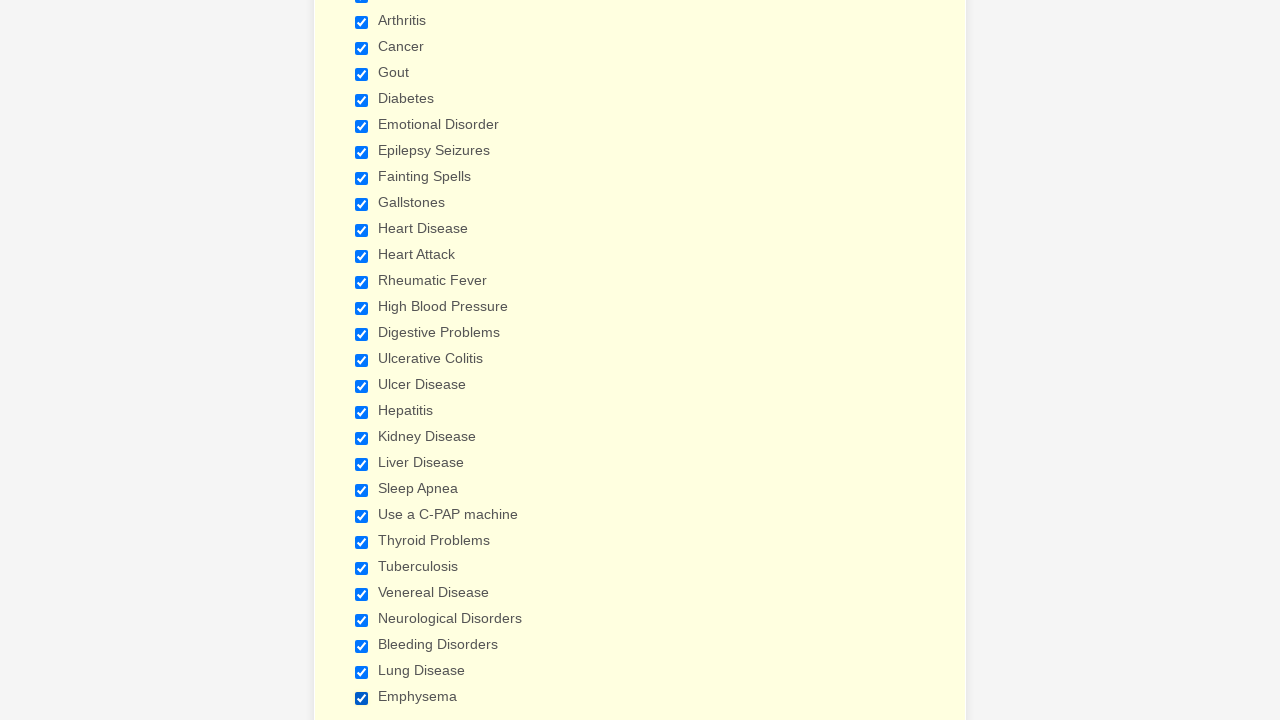

Verified checkbox 4 is checked
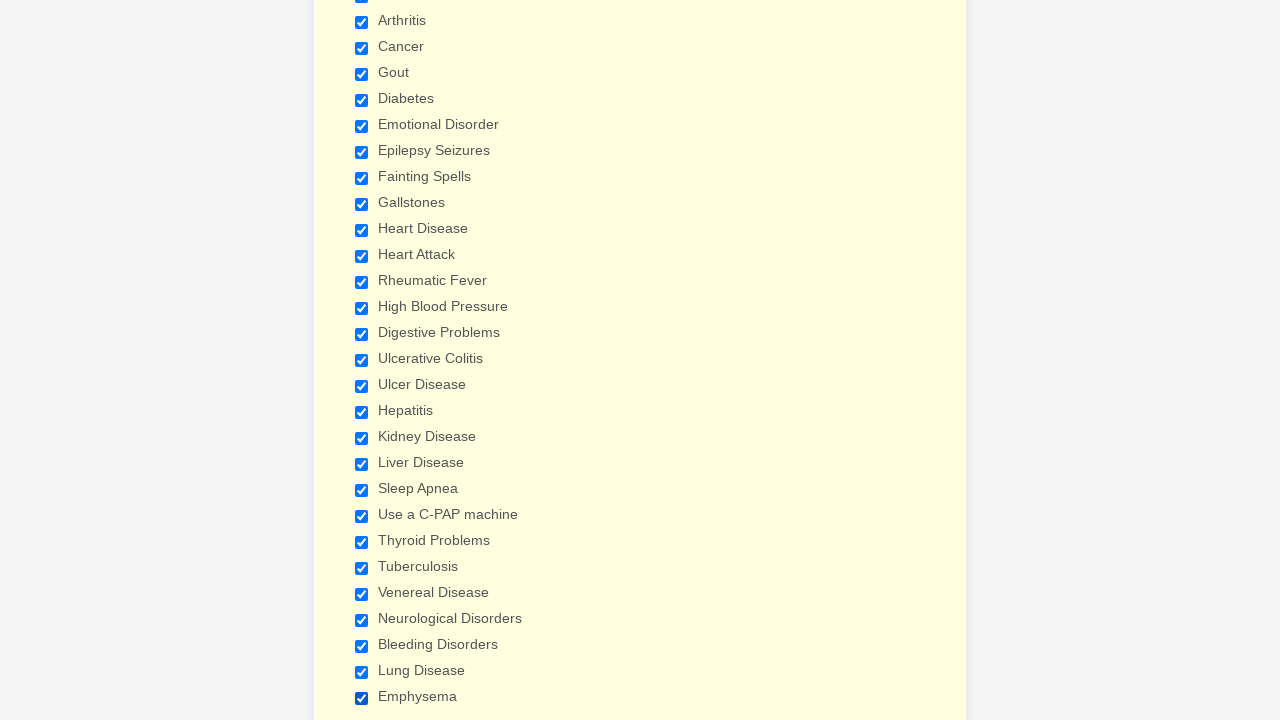

Verified checkbox 5 is checked
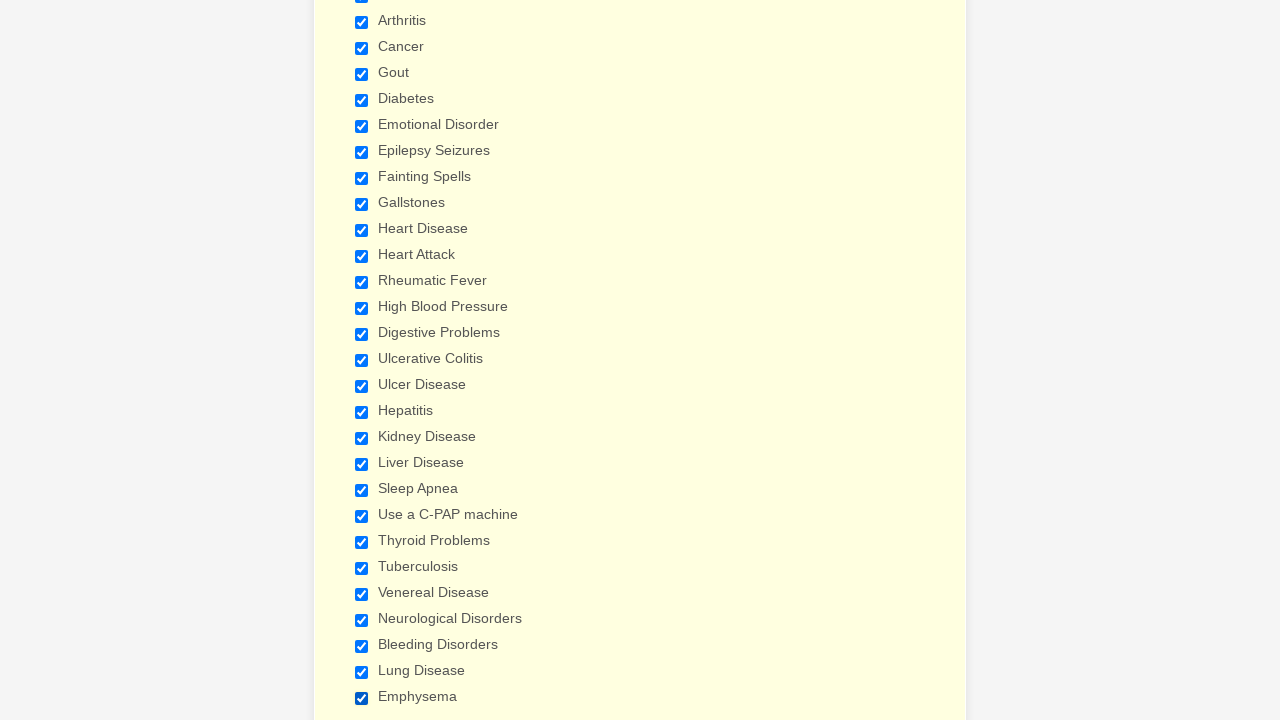

Verified checkbox 6 is checked
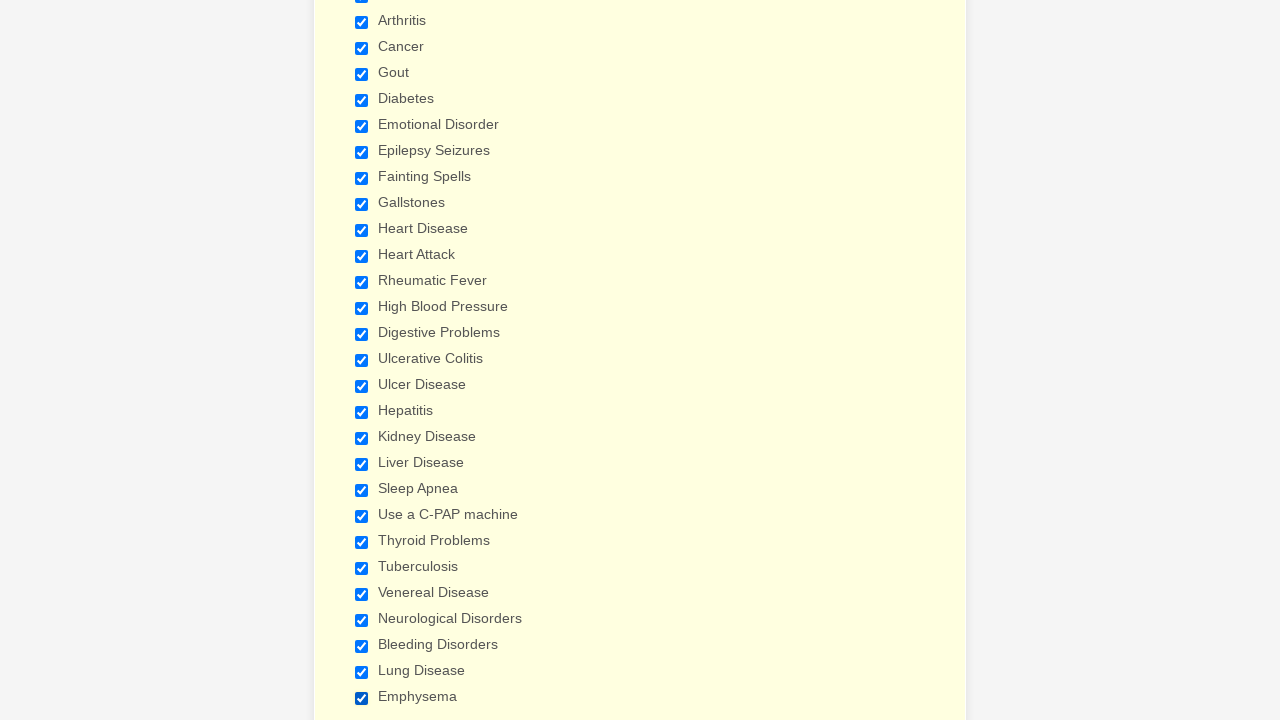

Verified checkbox 7 is checked
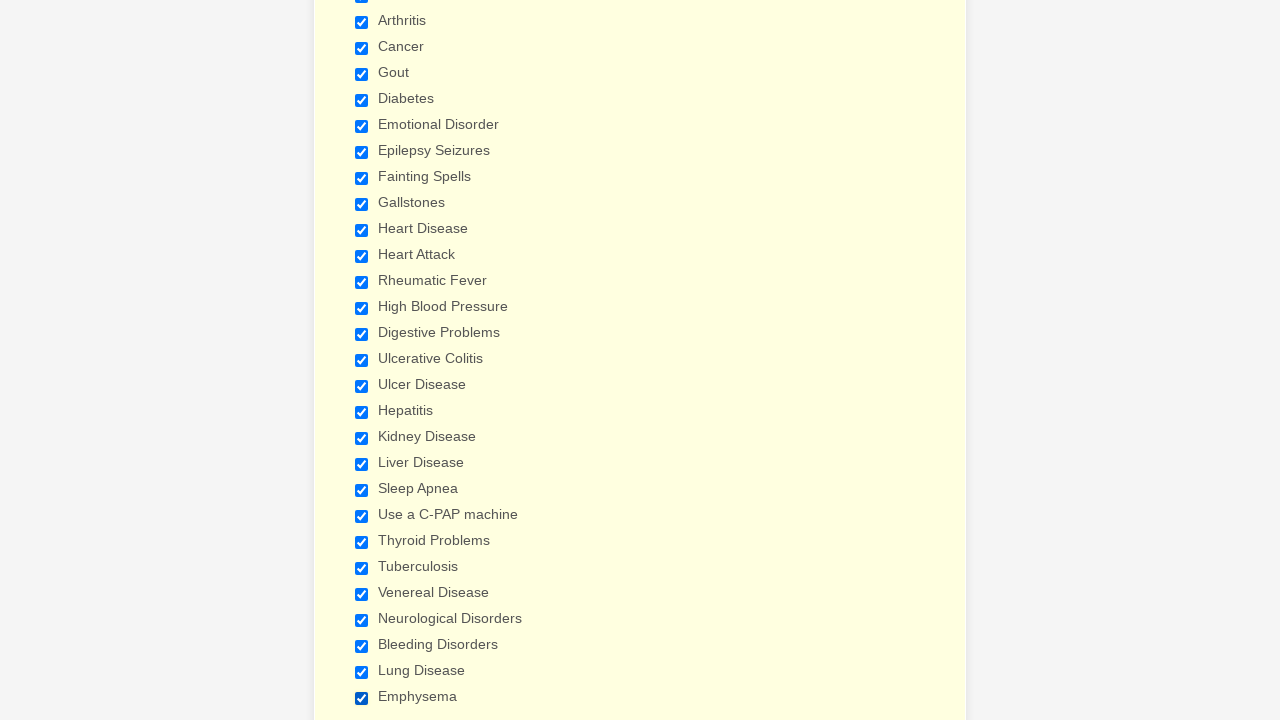

Verified checkbox 8 is checked
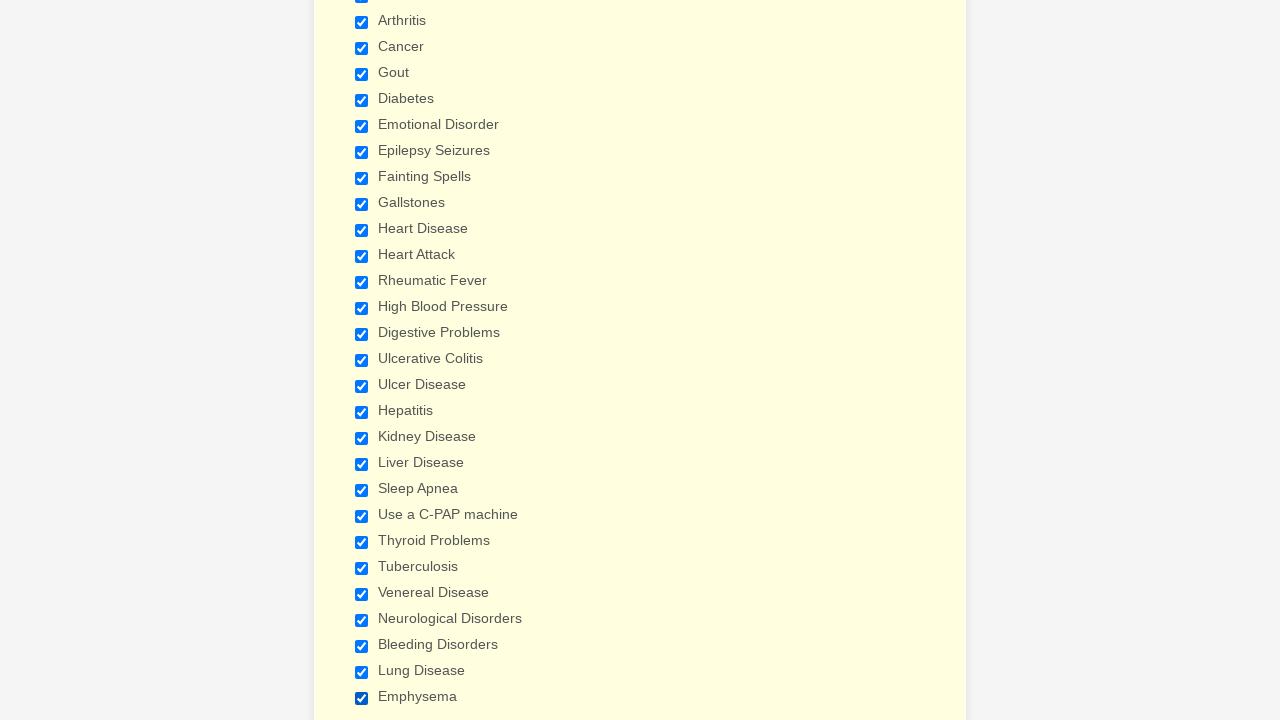

Verified checkbox 9 is checked
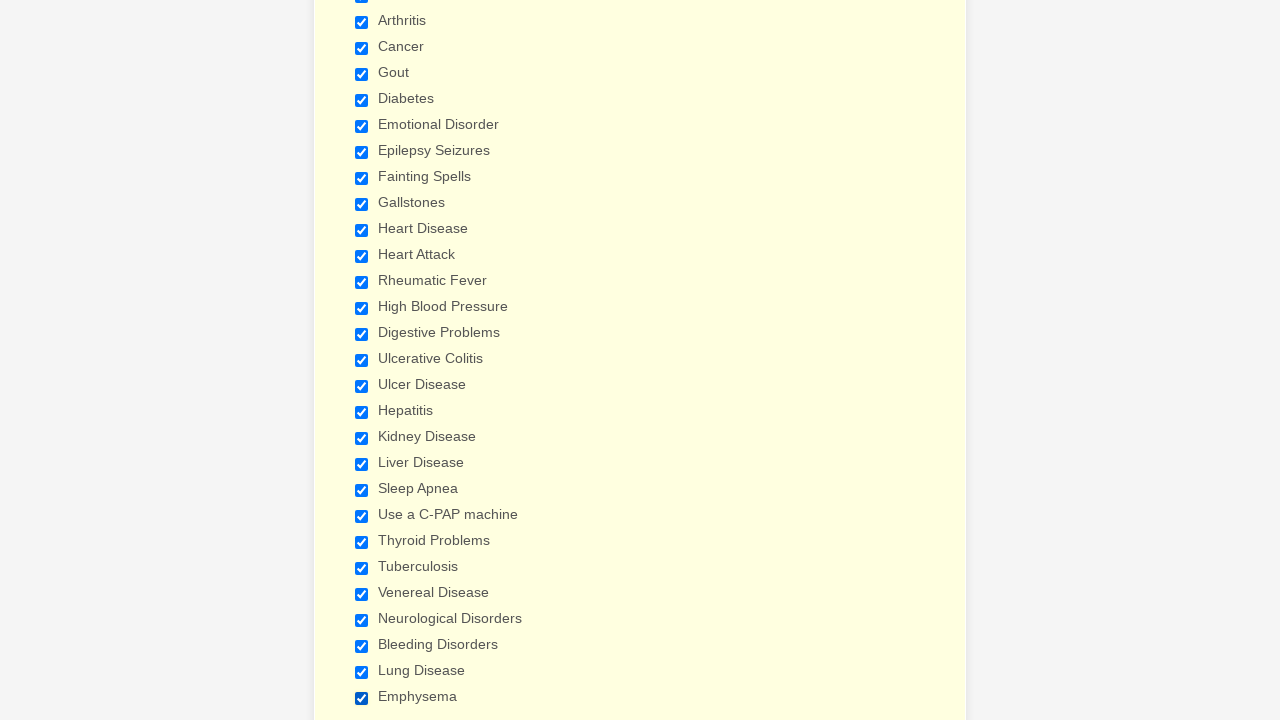

Verified checkbox 10 is checked
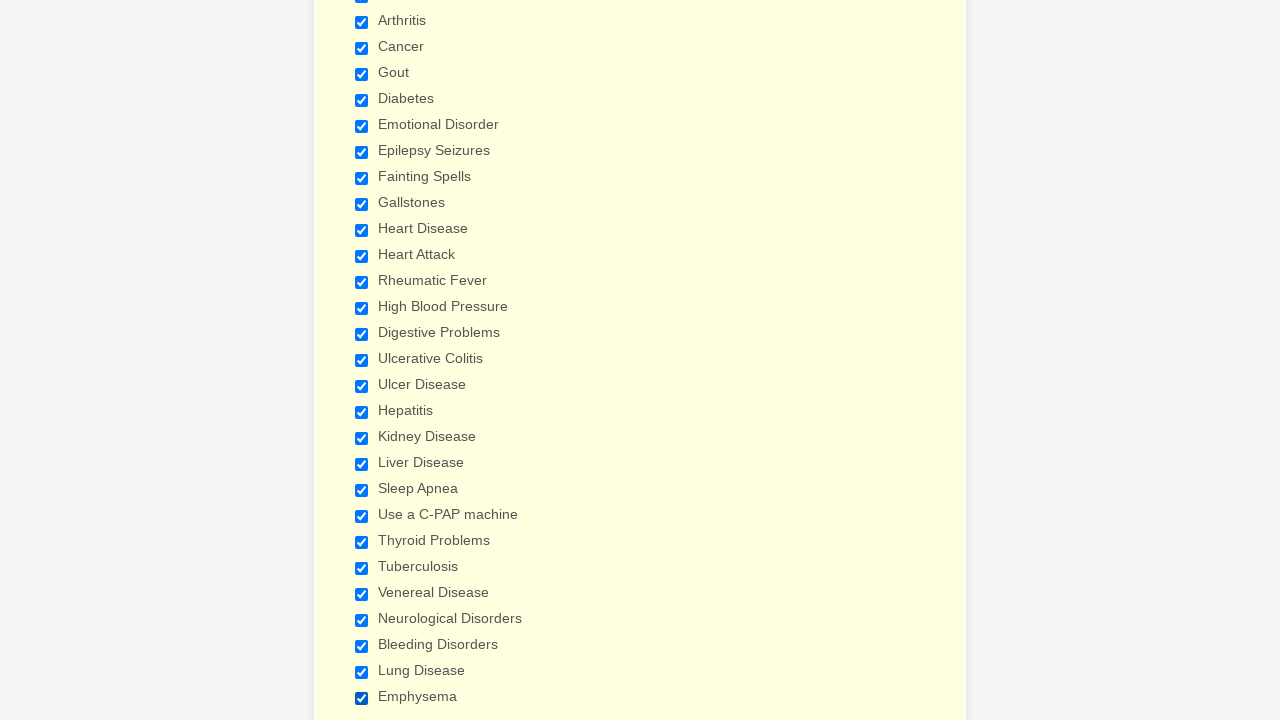

Verified checkbox 11 is checked
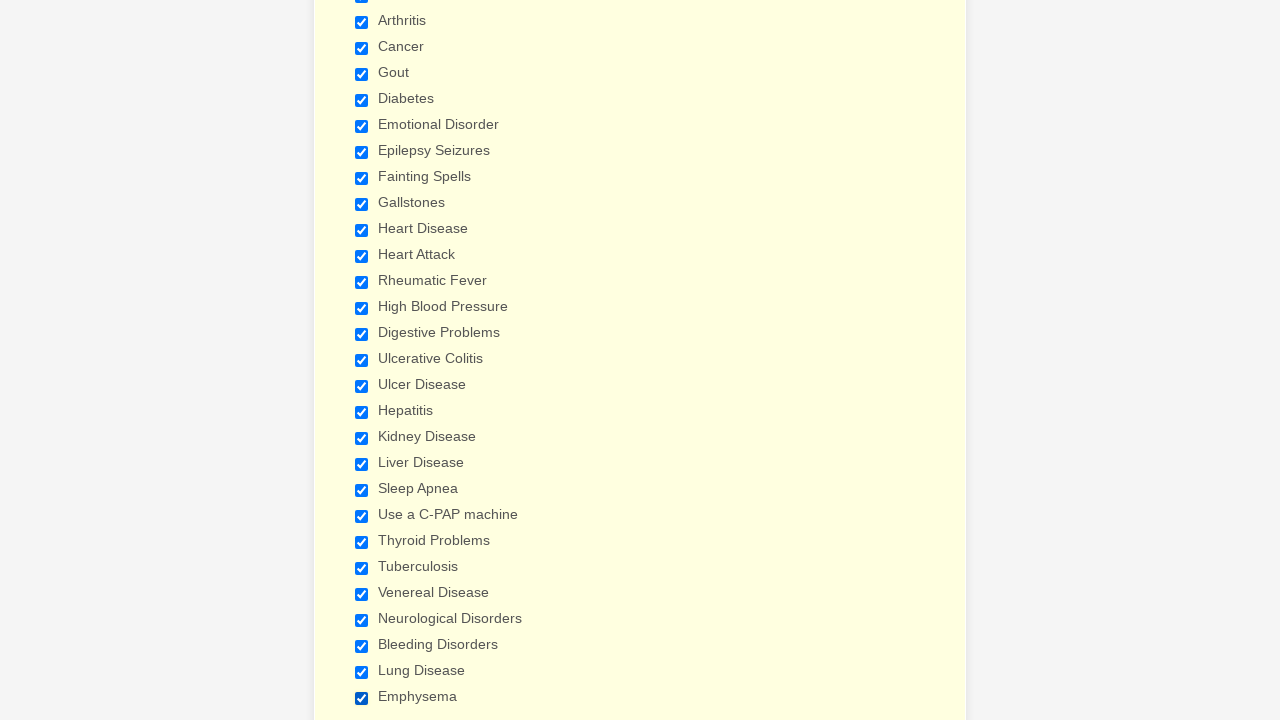

Verified checkbox 12 is checked
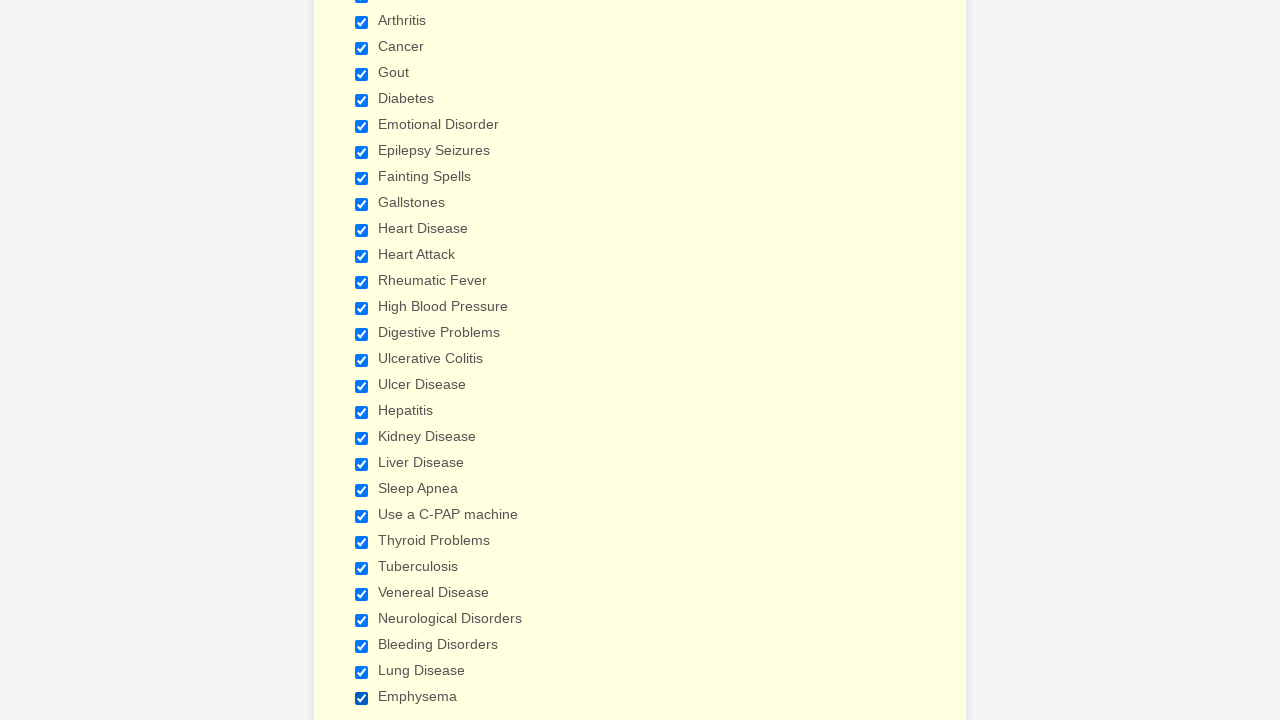

Verified checkbox 13 is checked
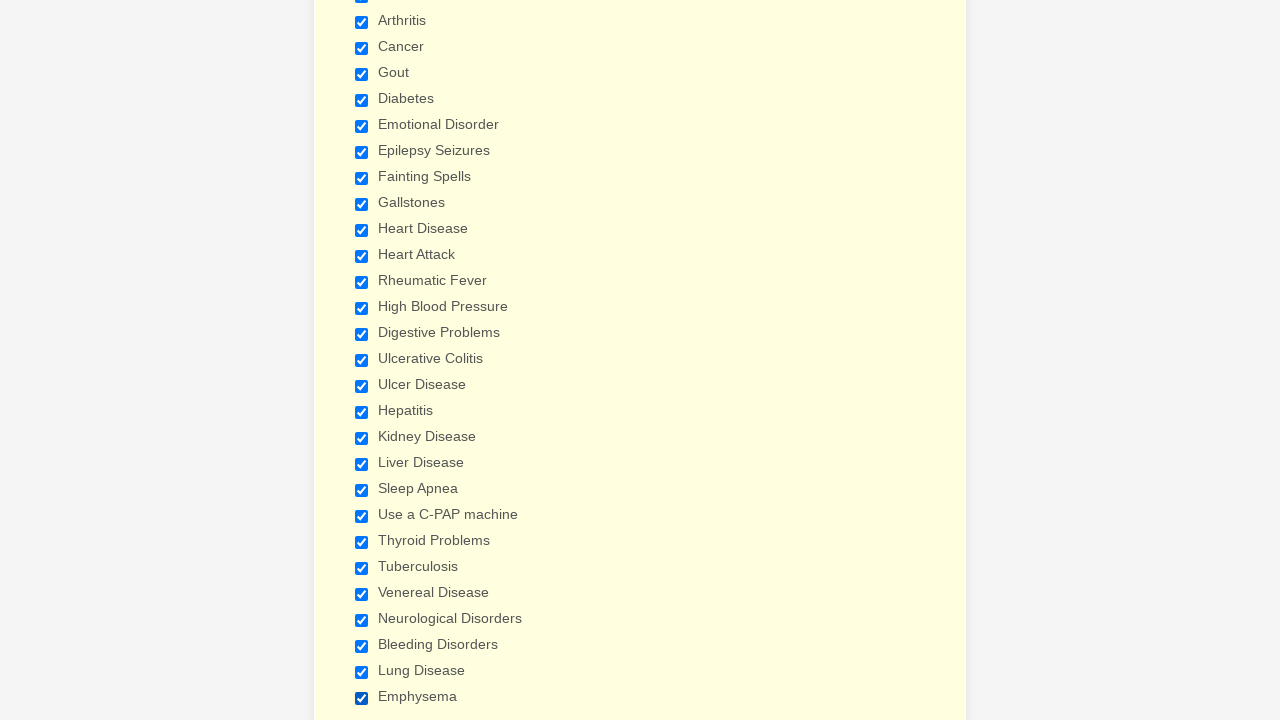

Verified checkbox 14 is checked
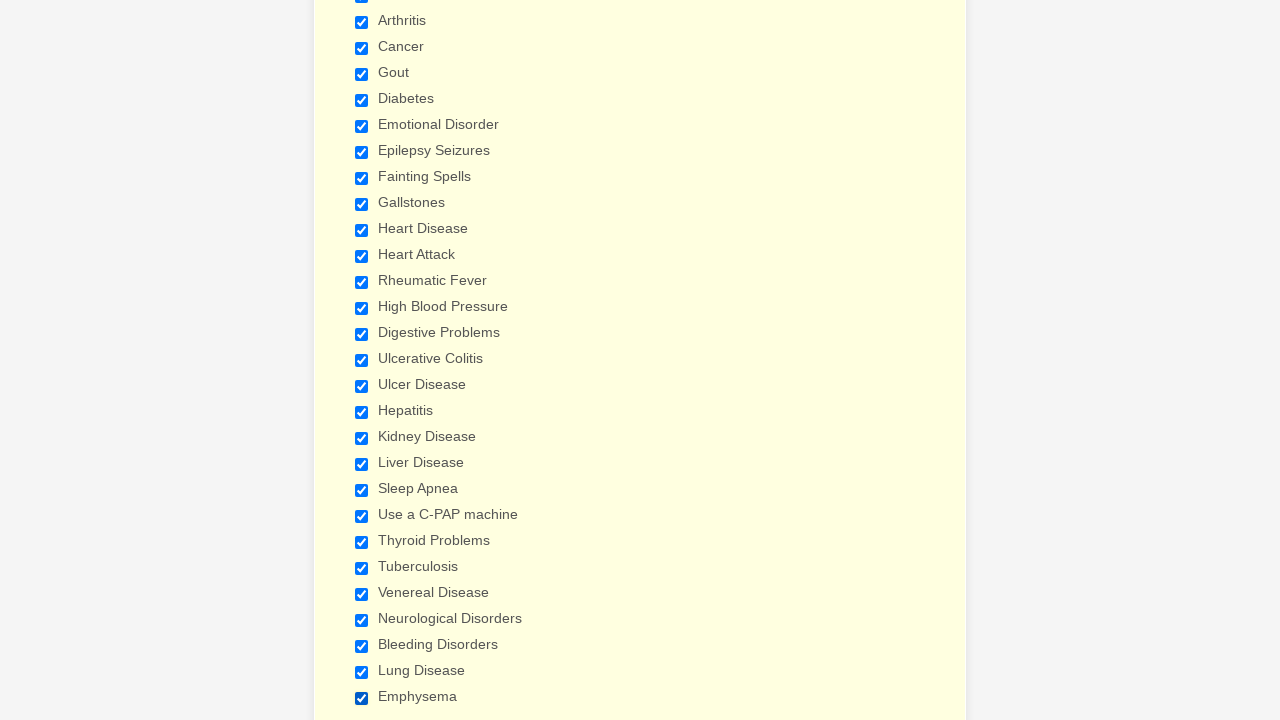

Verified checkbox 15 is checked
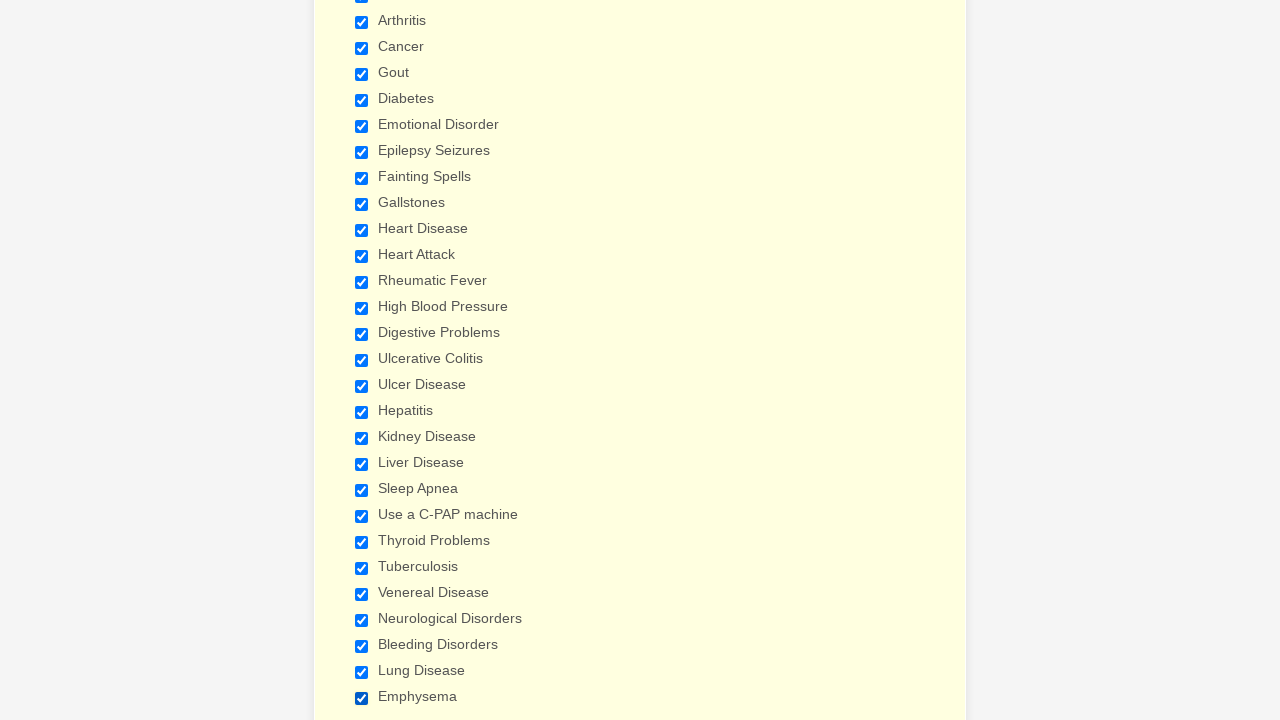

Verified checkbox 16 is checked
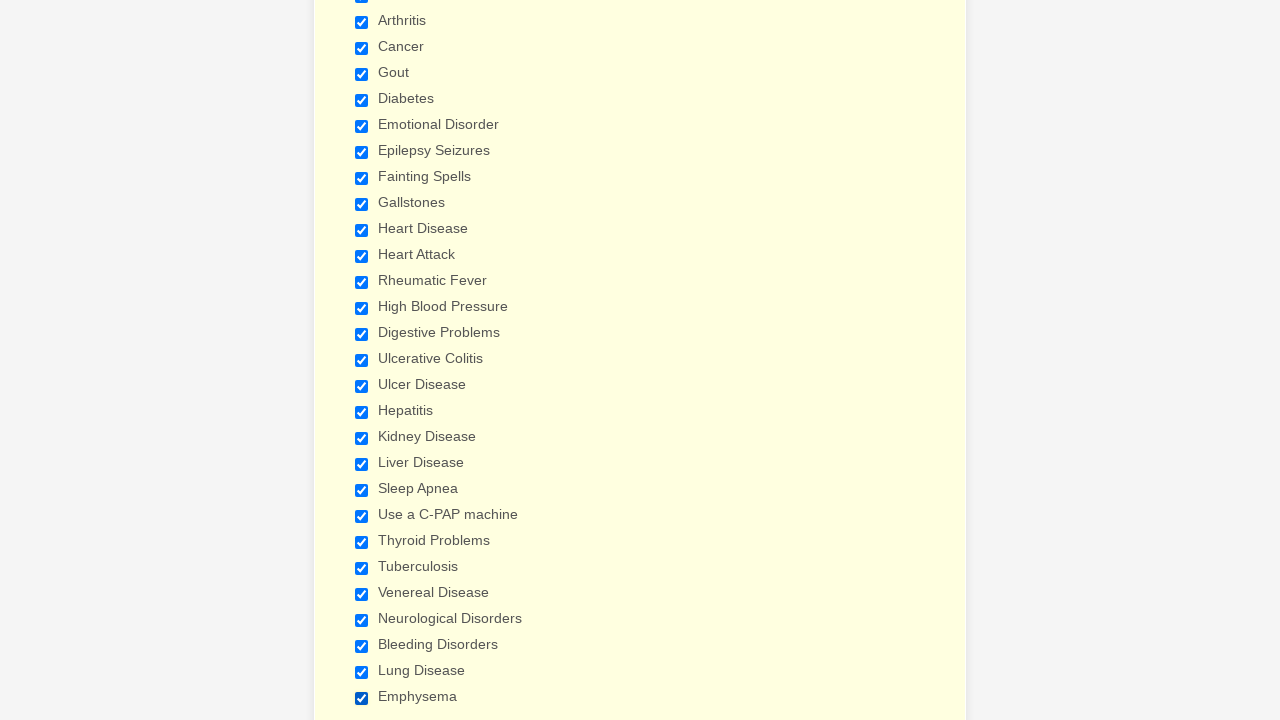

Verified checkbox 17 is checked
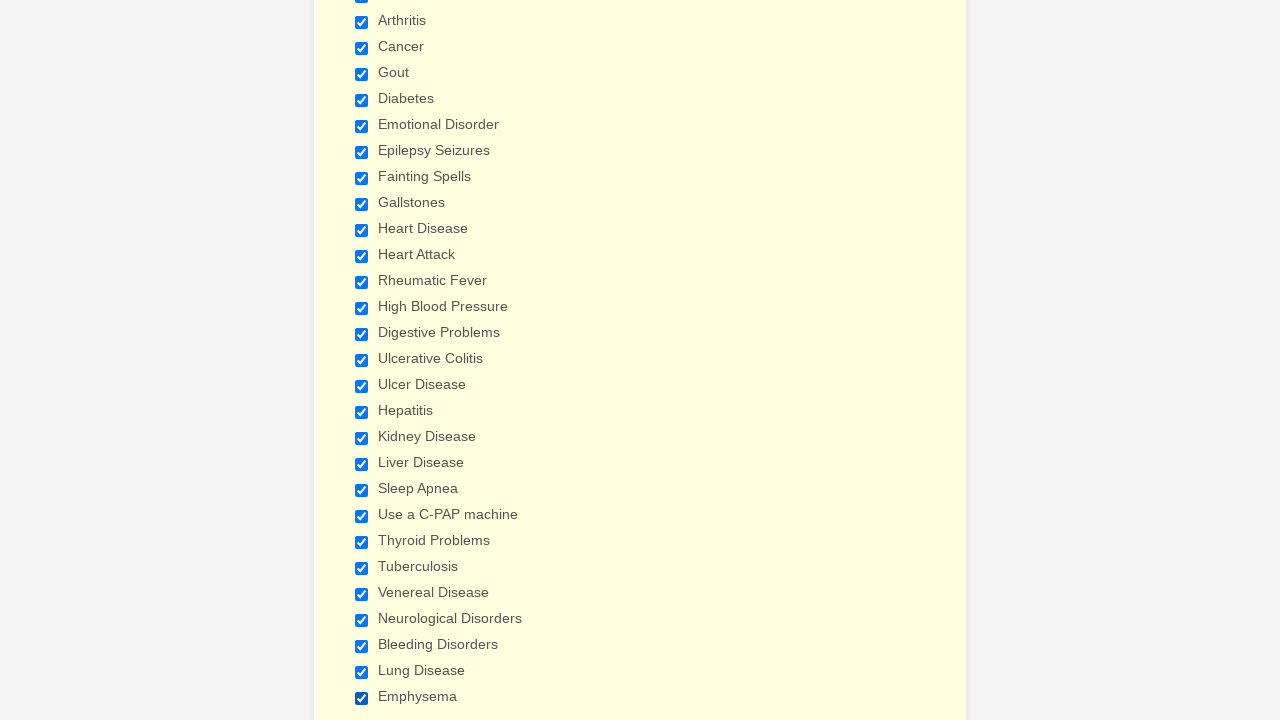

Verified checkbox 18 is checked
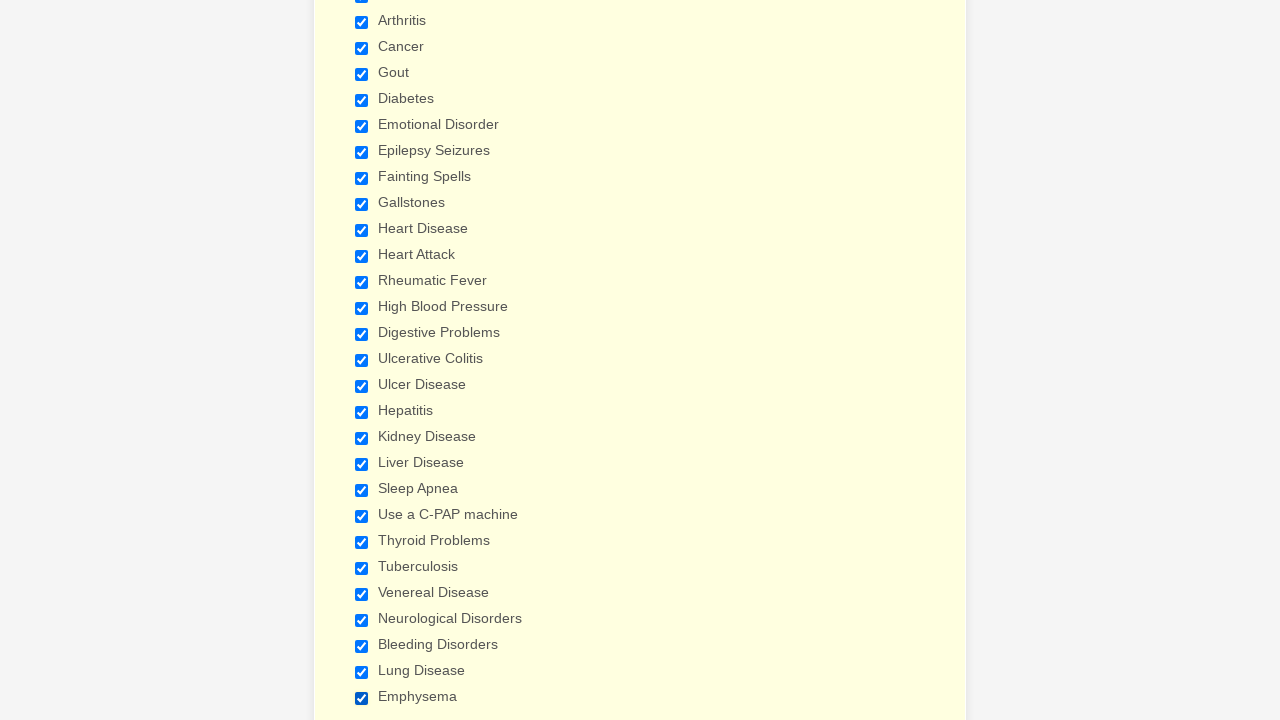

Verified checkbox 19 is checked
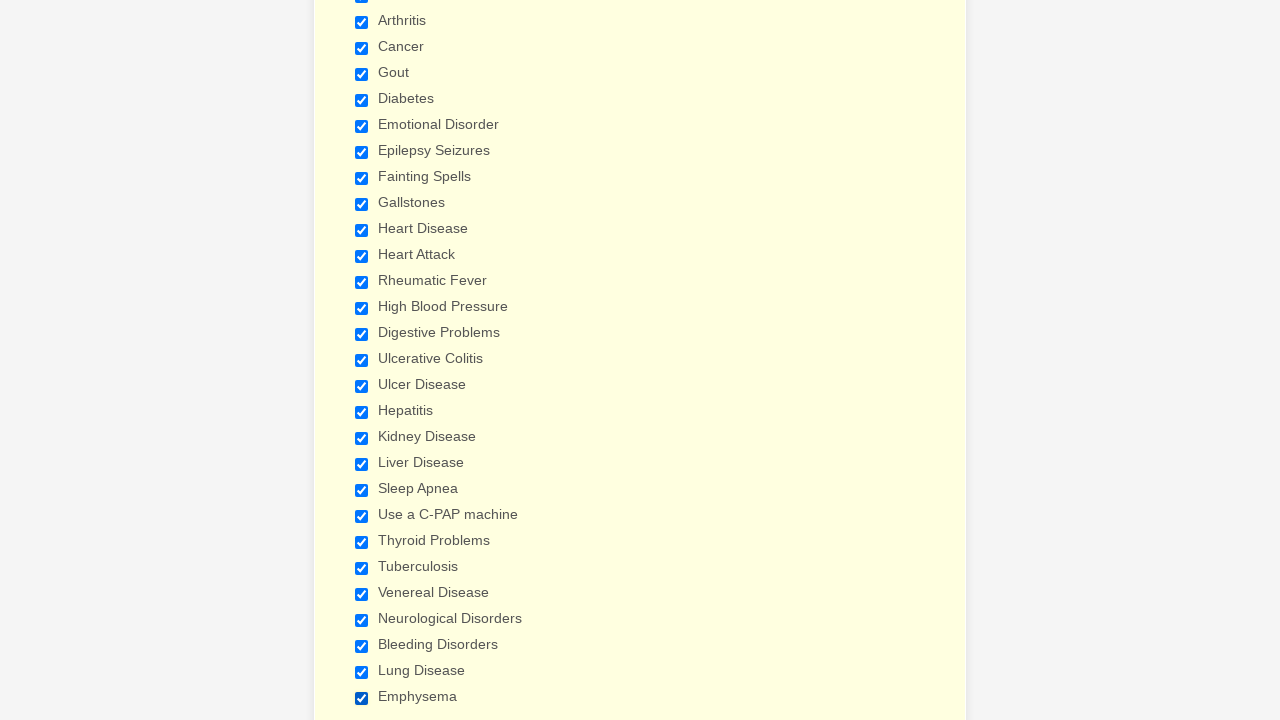

Verified checkbox 20 is checked
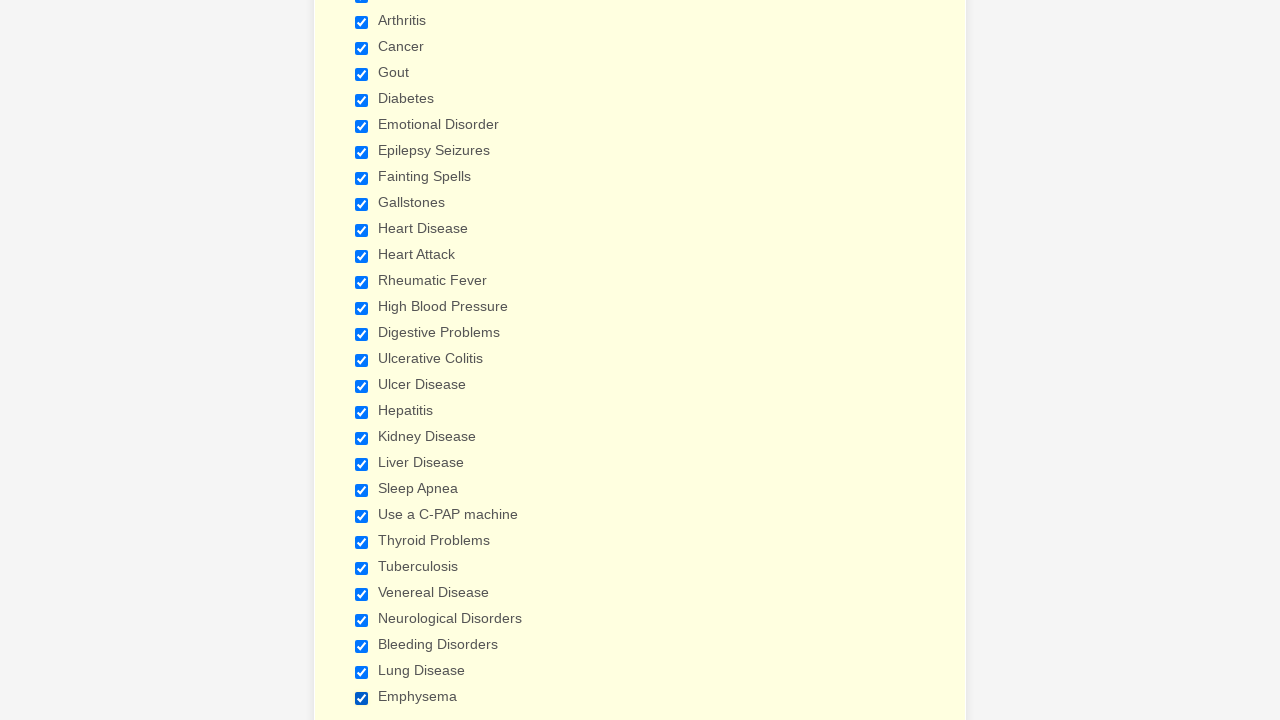

Verified checkbox 21 is checked
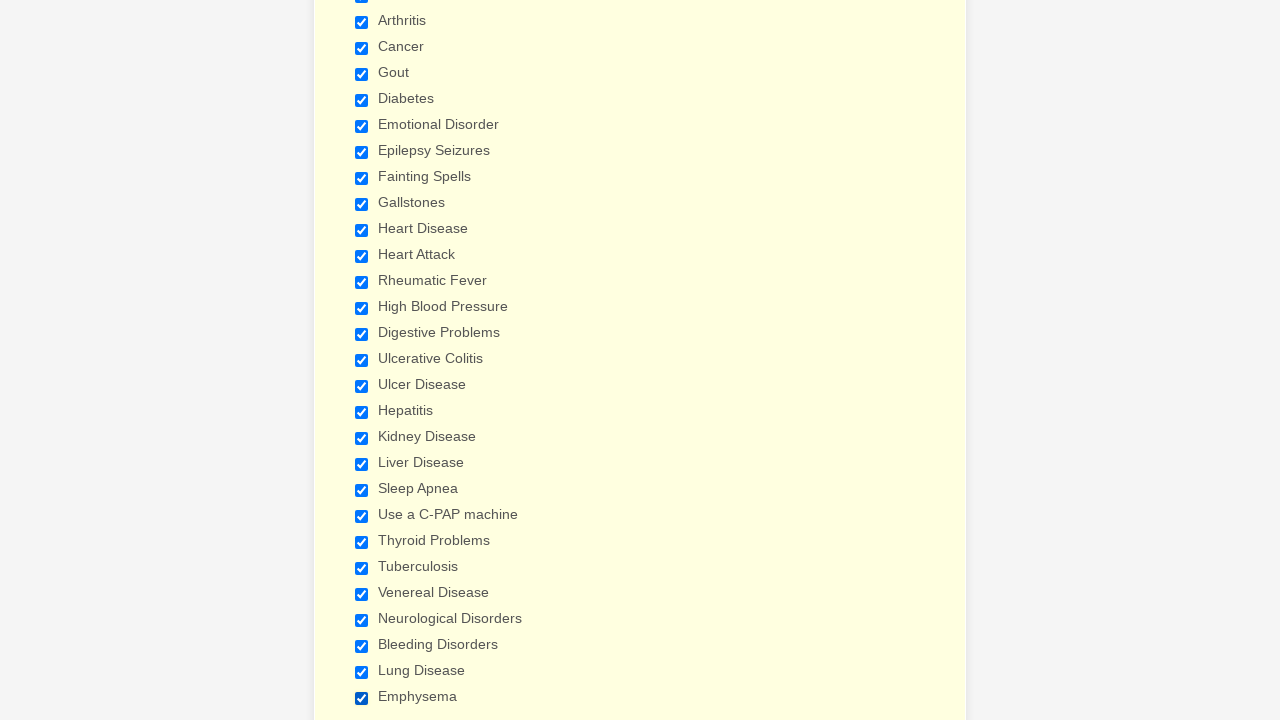

Verified checkbox 22 is checked
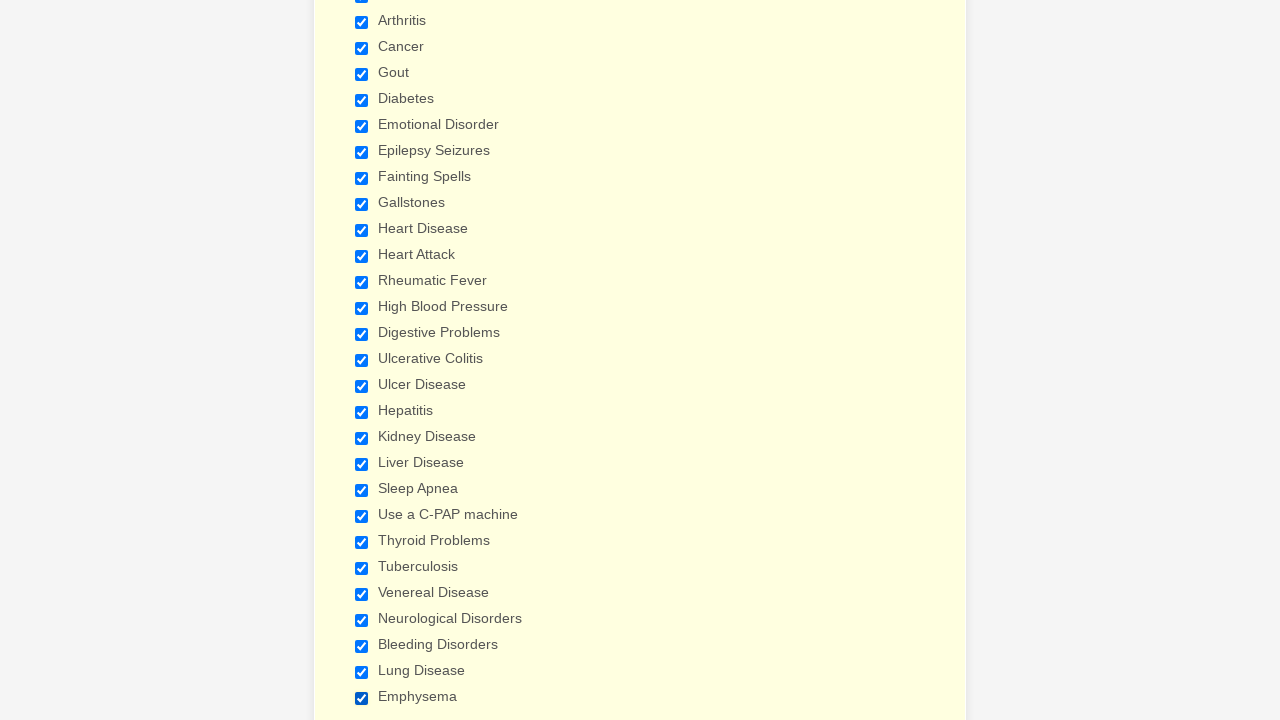

Verified checkbox 23 is checked
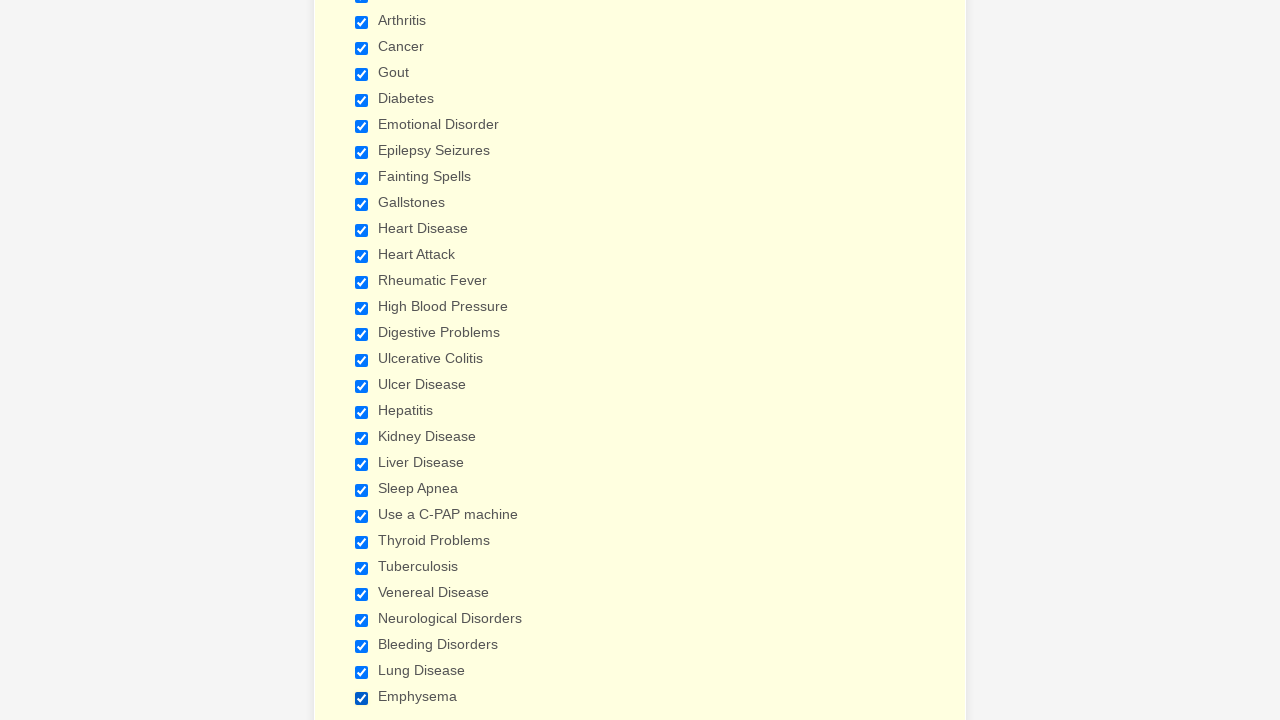

Verified checkbox 24 is checked
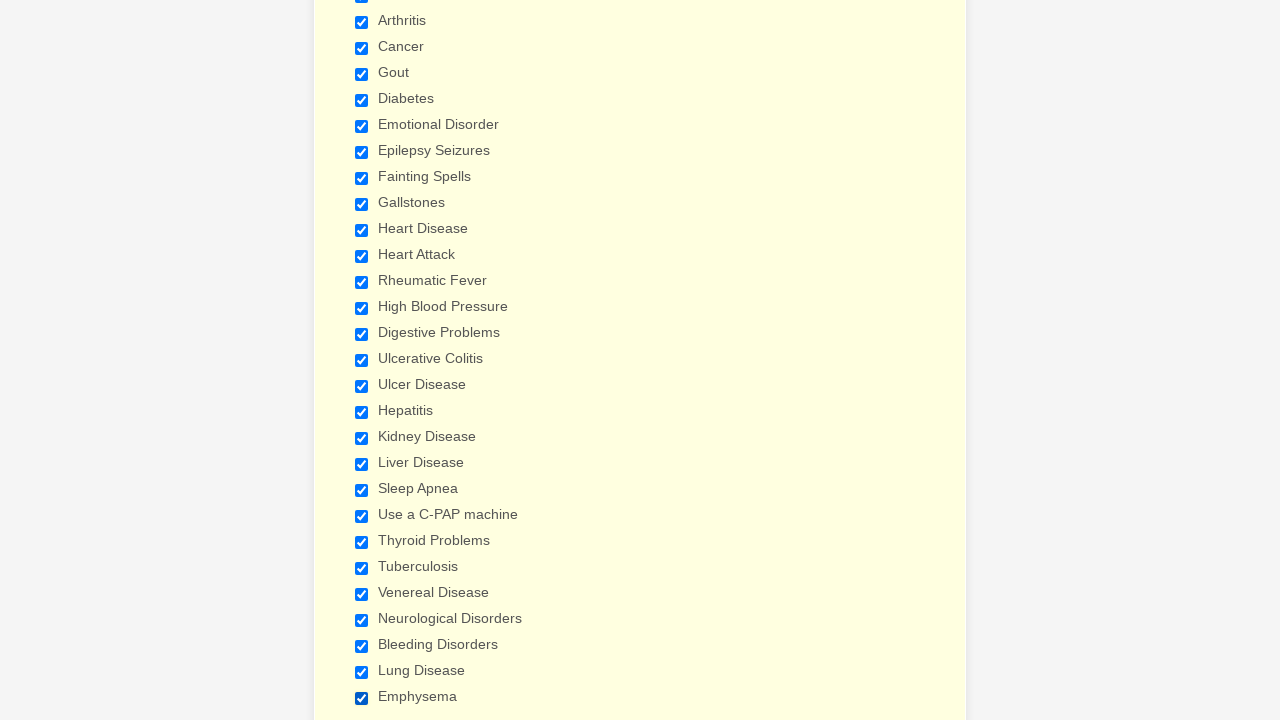

Verified checkbox 25 is checked
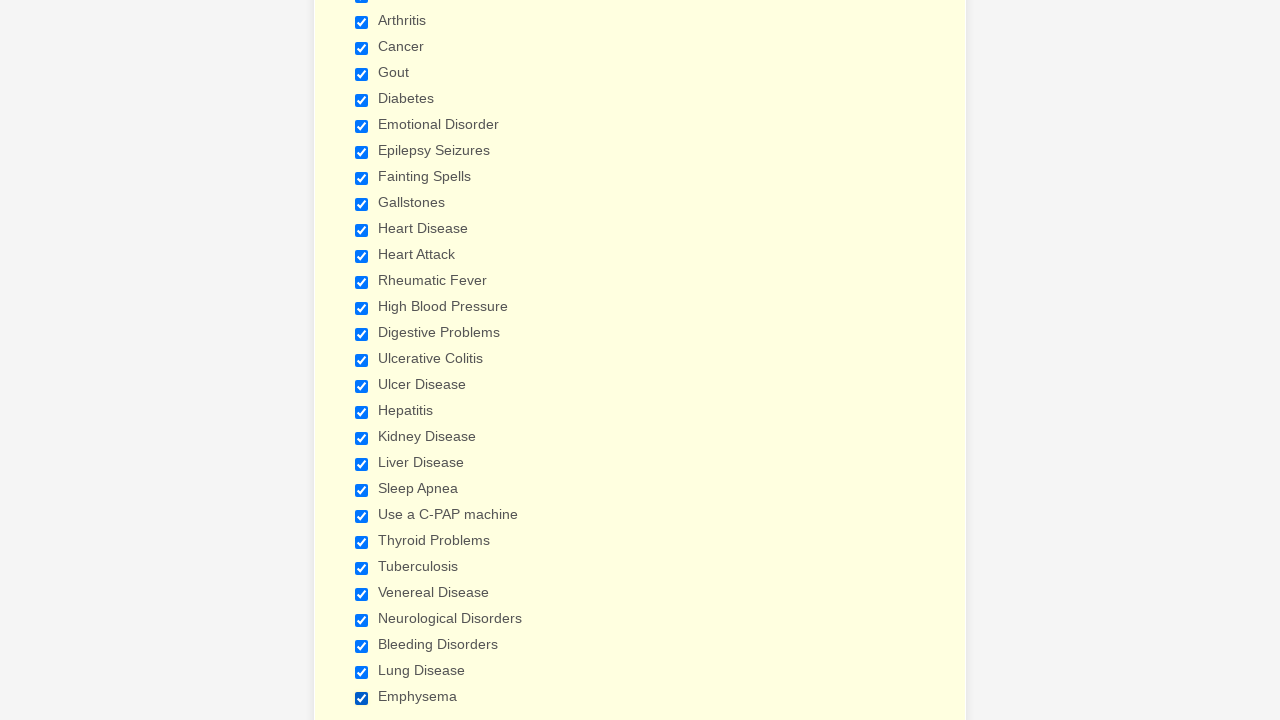

Verified checkbox 26 is checked
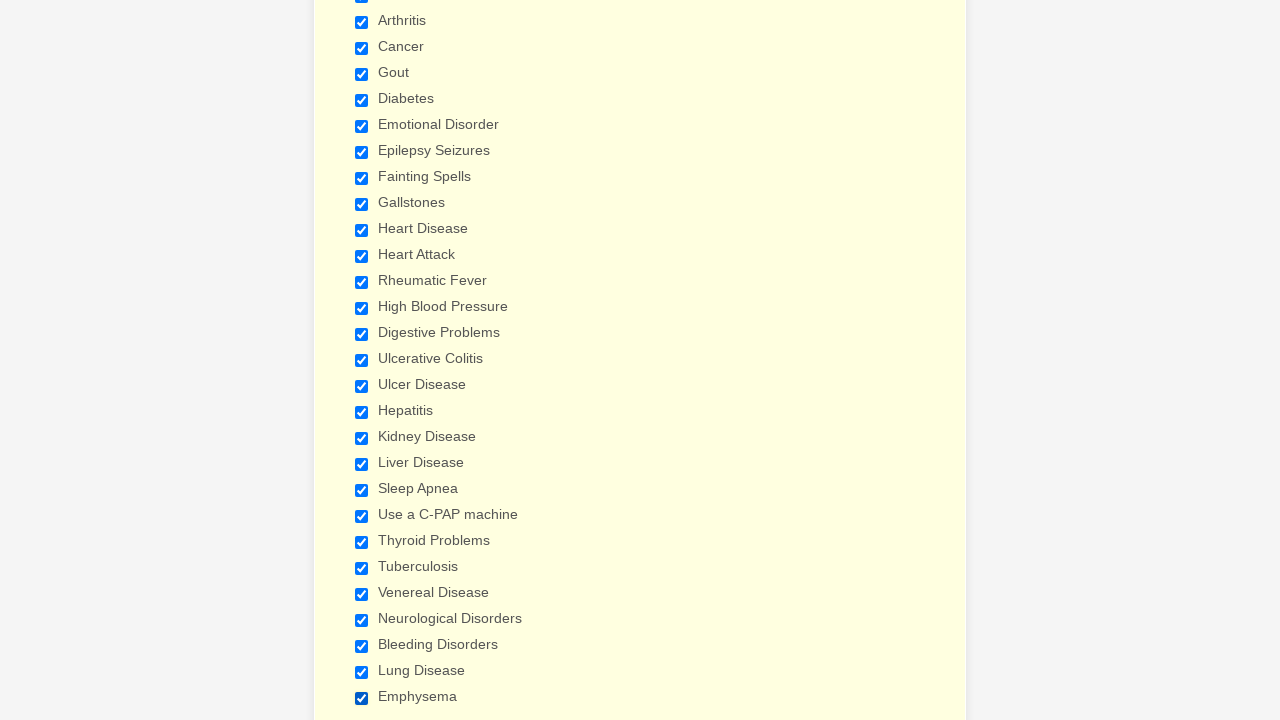

Verified checkbox 27 is checked
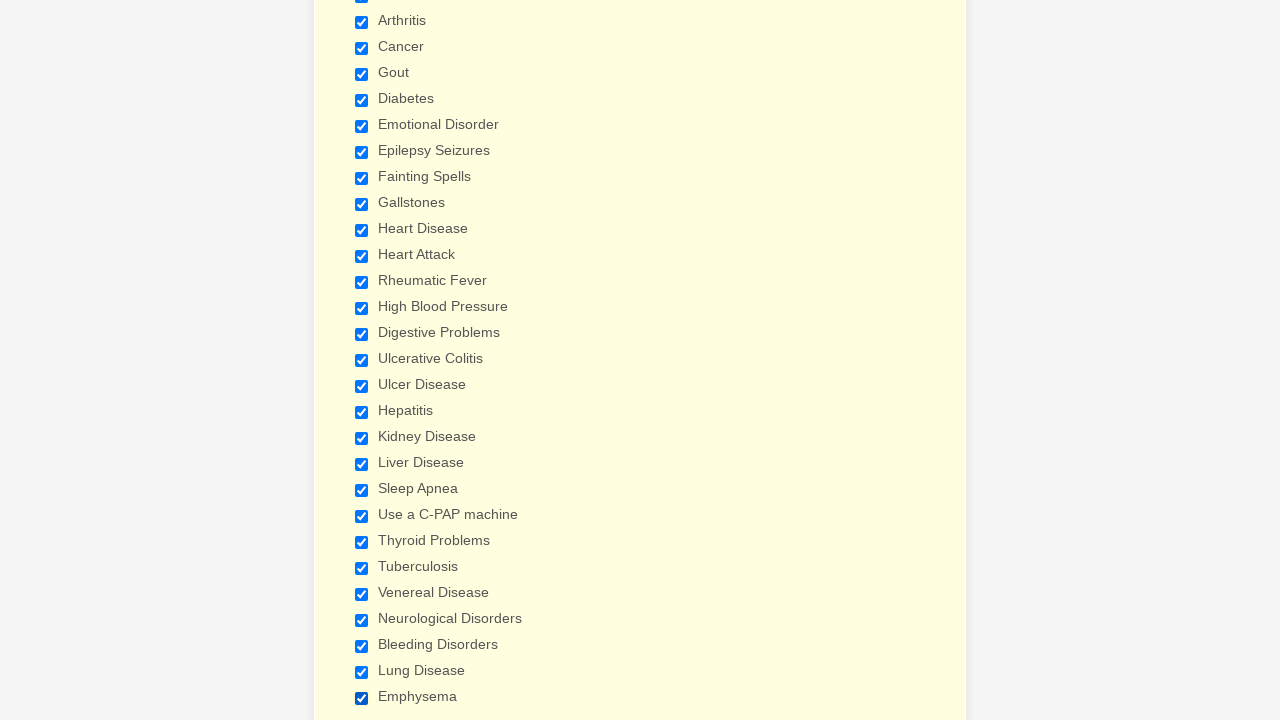

Verified checkbox 28 is checked
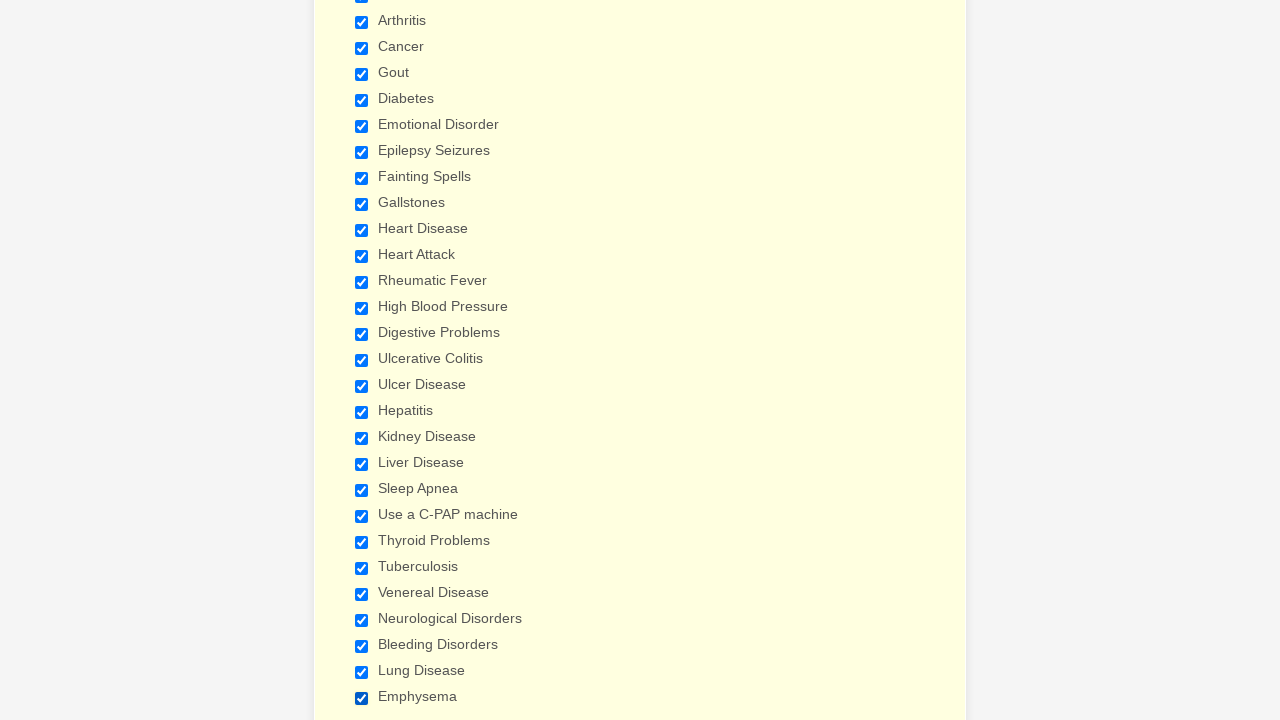

Verified checkbox 29 is checked
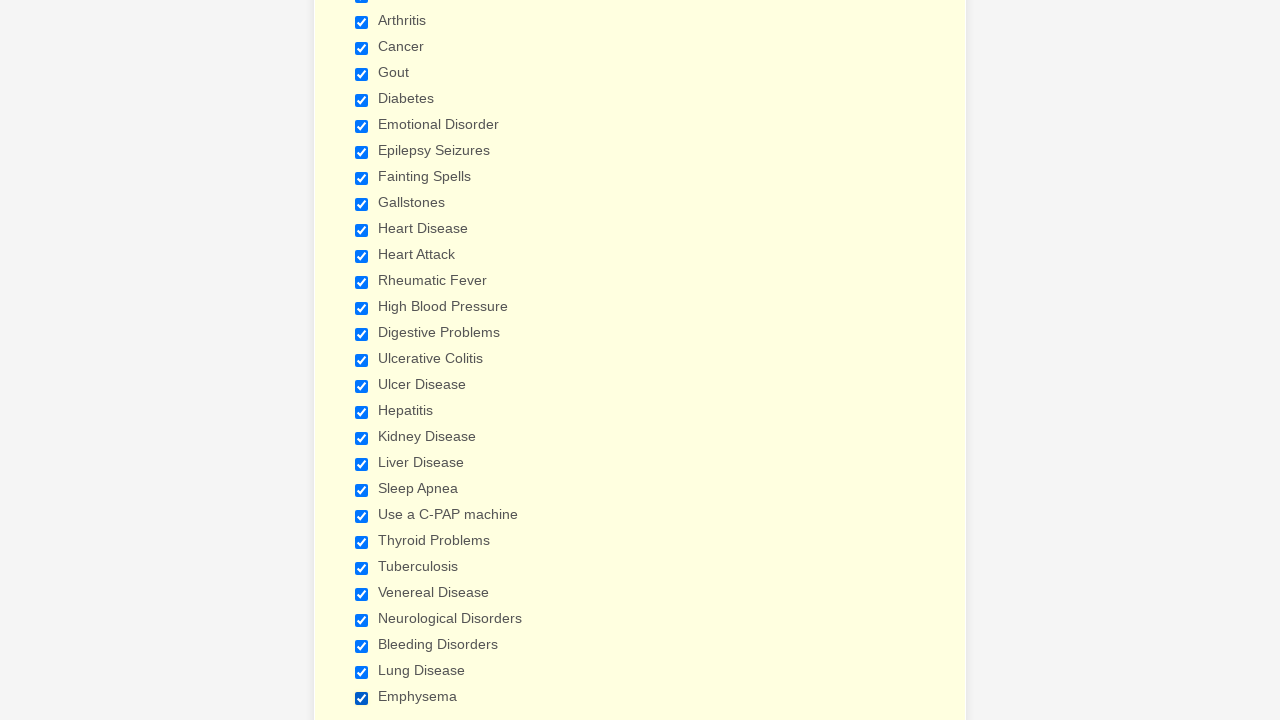

Cleared browser cookies
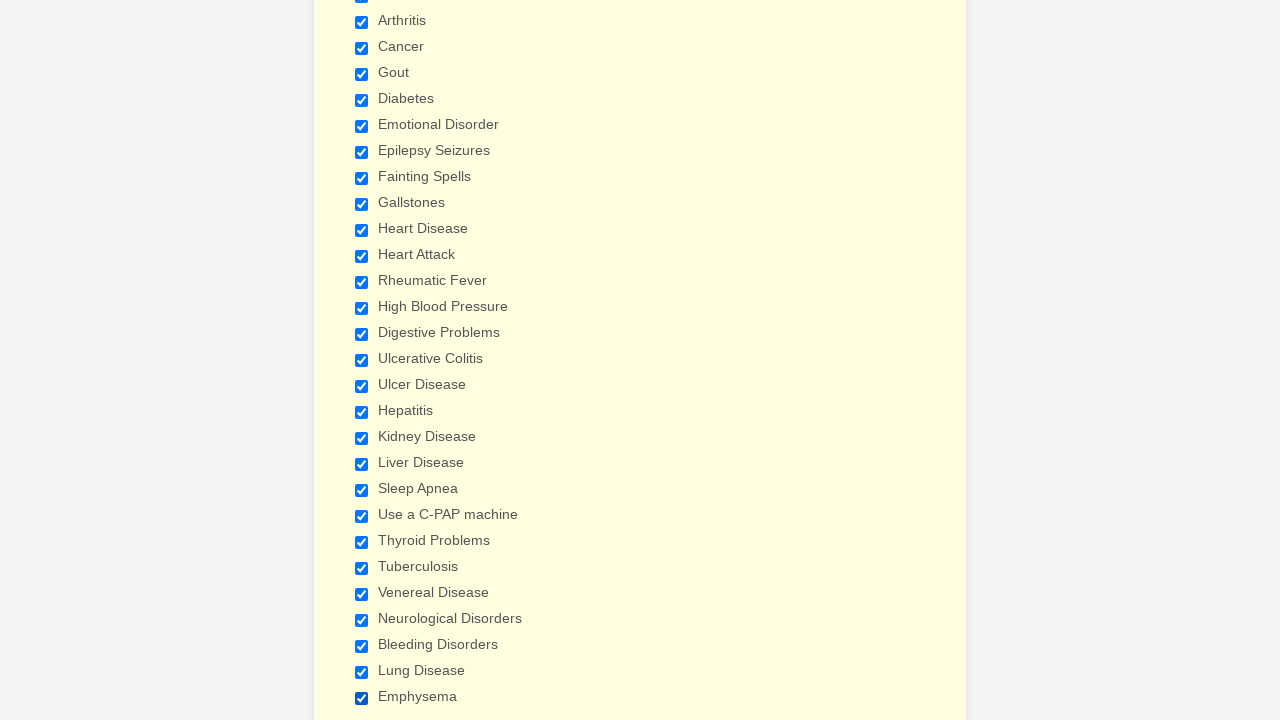

Reloaded the page to reset checkbox states
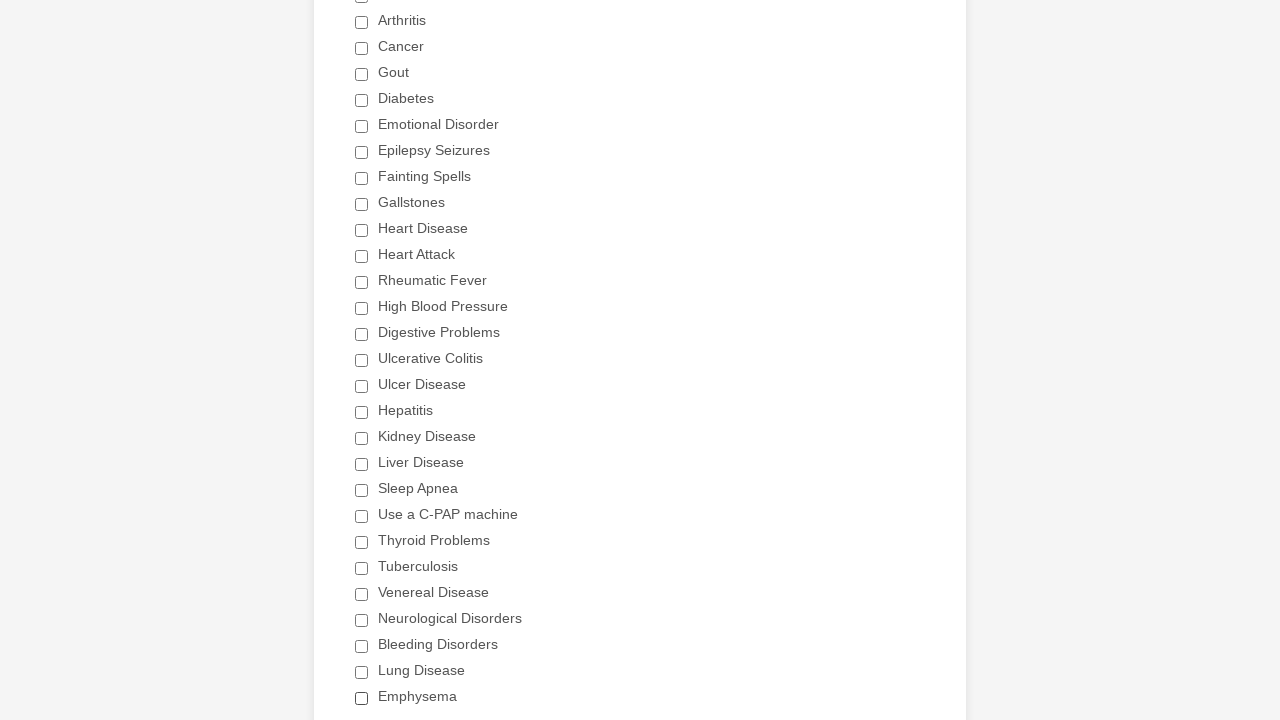

Re-located all checkboxes after page refresh
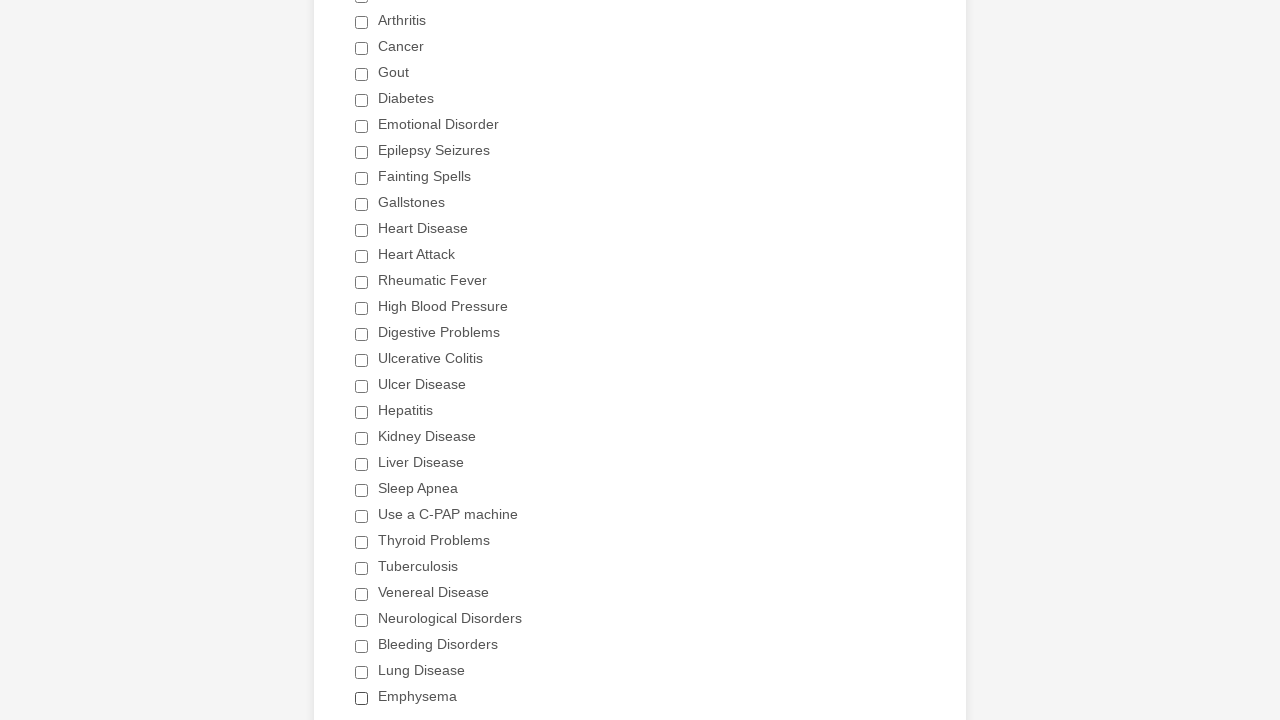

Re-confirmed 29 checkboxes present after refresh
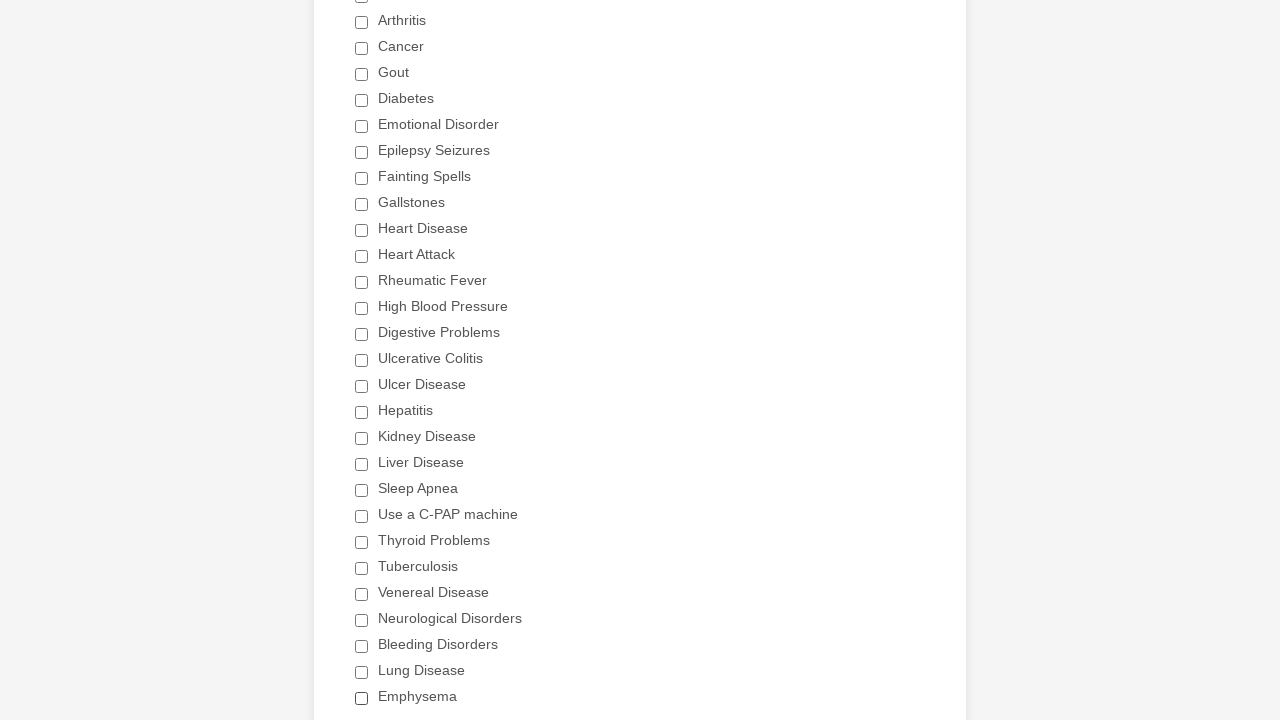

Clicked the Heart Attack checkbox to select it at (362, 256) on div.form-single-column input[type='checkbox'] >> nth=11
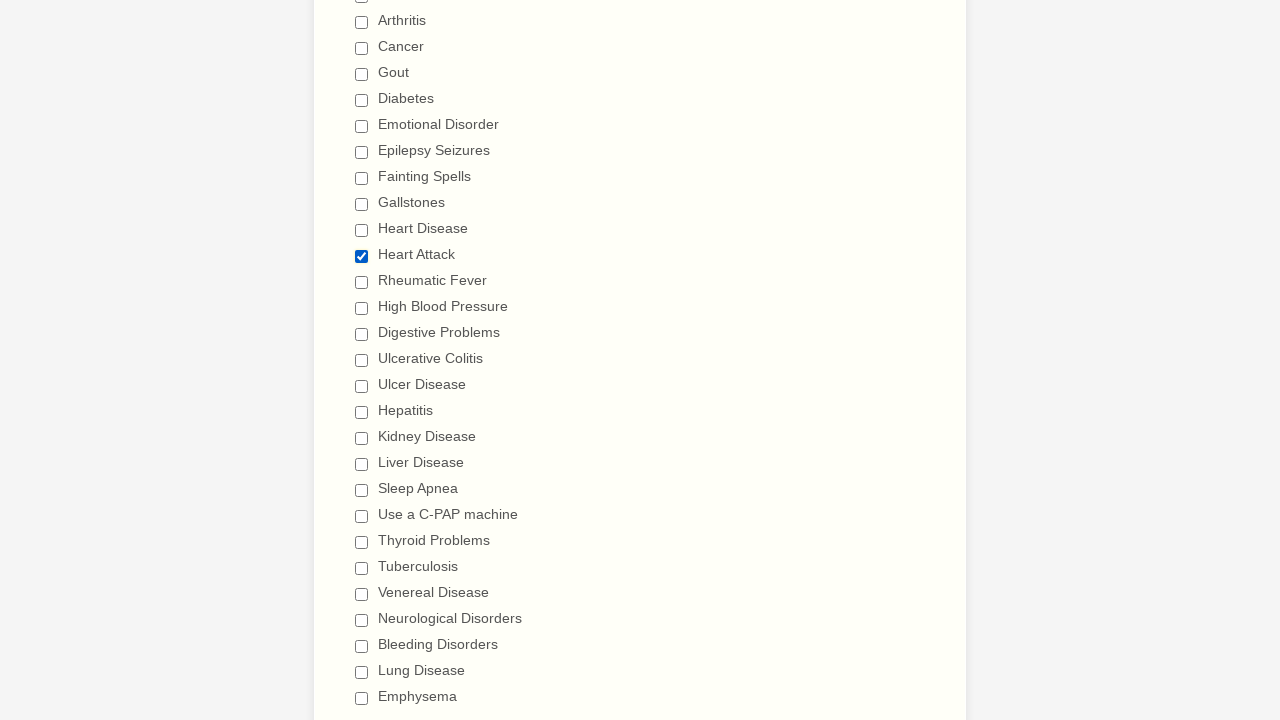

Verified checkbox at index 0 (not Heart Attack) is unchecked
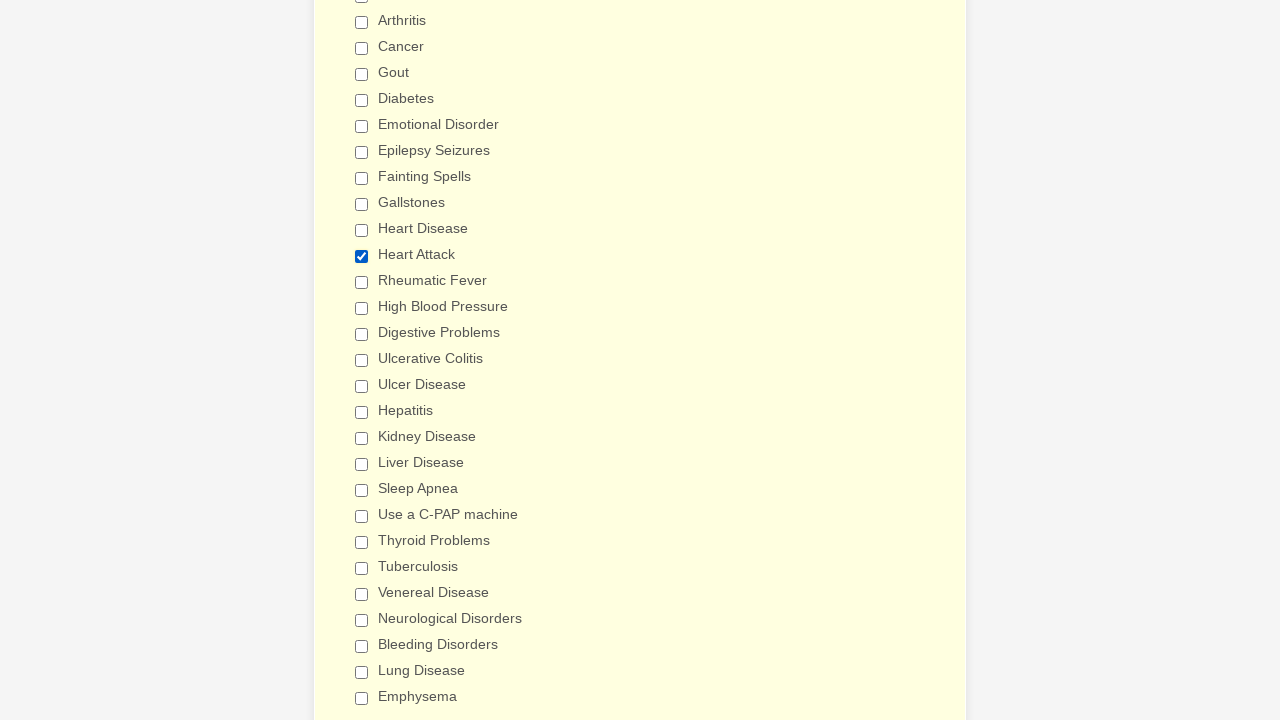

Verified checkbox at index 1 (not Heart Attack) is unchecked
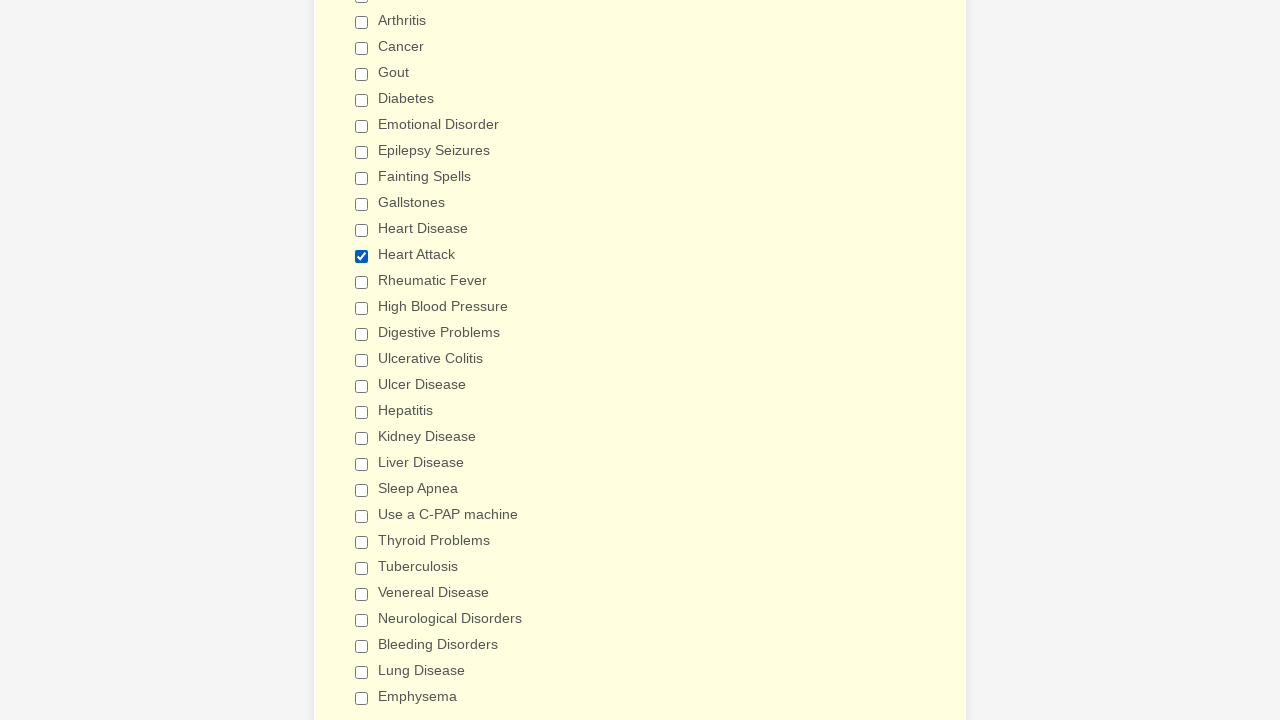

Verified checkbox at index 2 (not Heart Attack) is unchecked
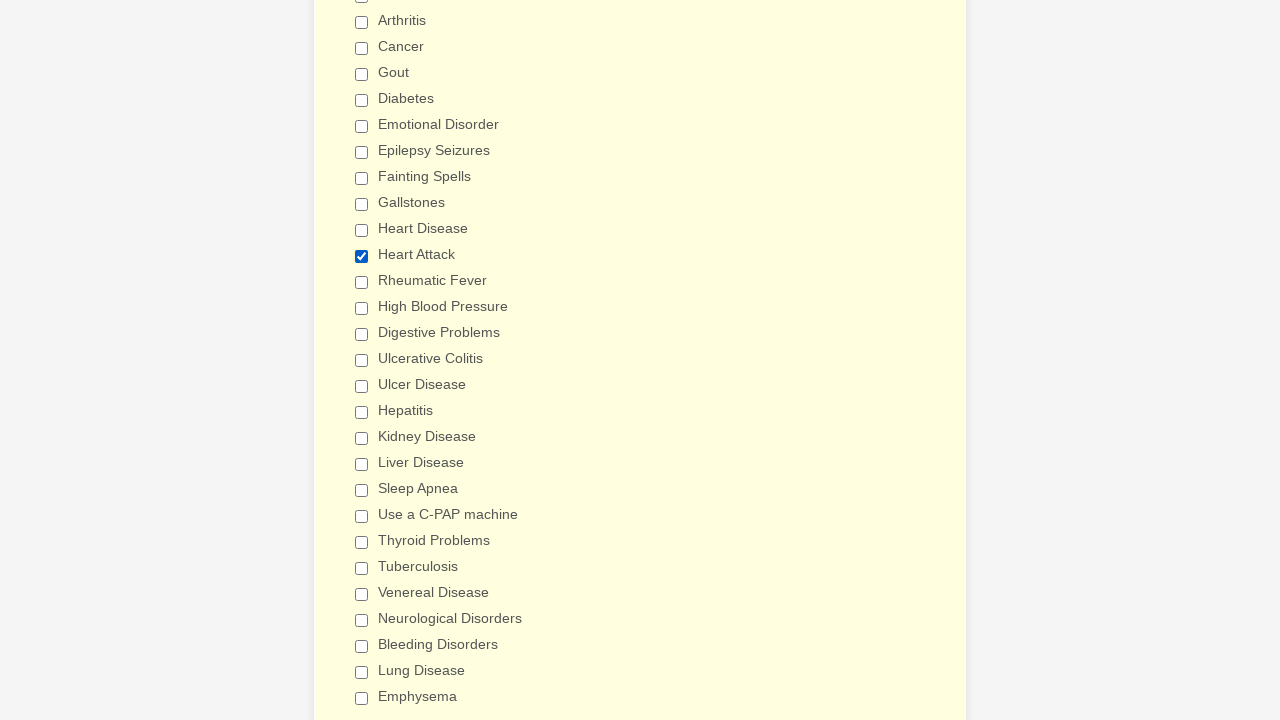

Verified checkbox at index 3 (not Heart Attack) is unchecked
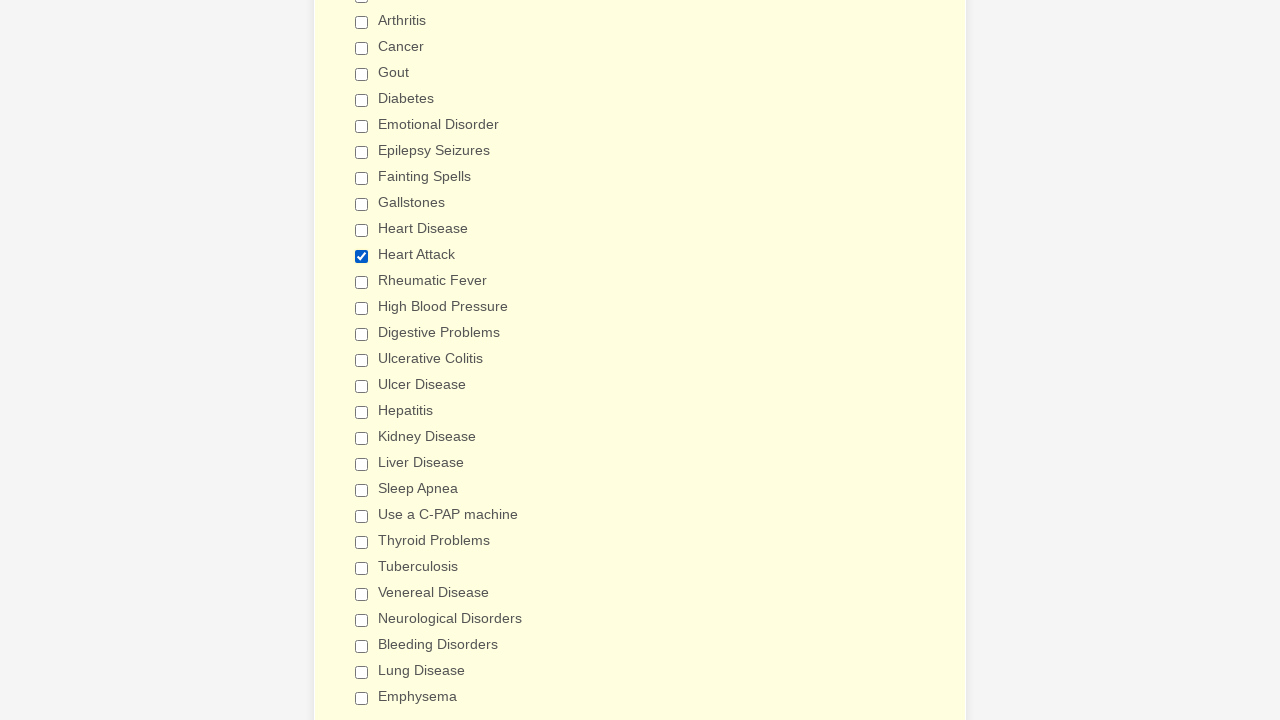

Verified checkbox at index 4 (not Heart Attack) is unchecked
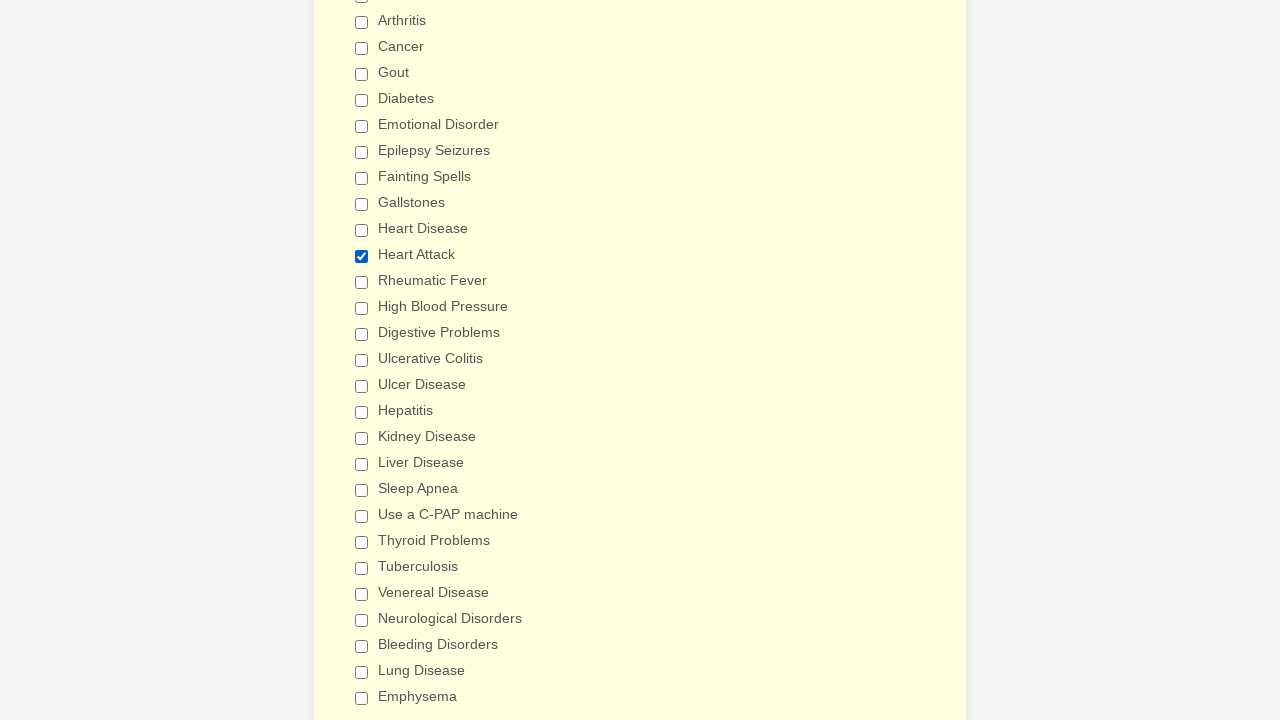

Verified checkbox at index 5 (not Heart Attack) is unchecked
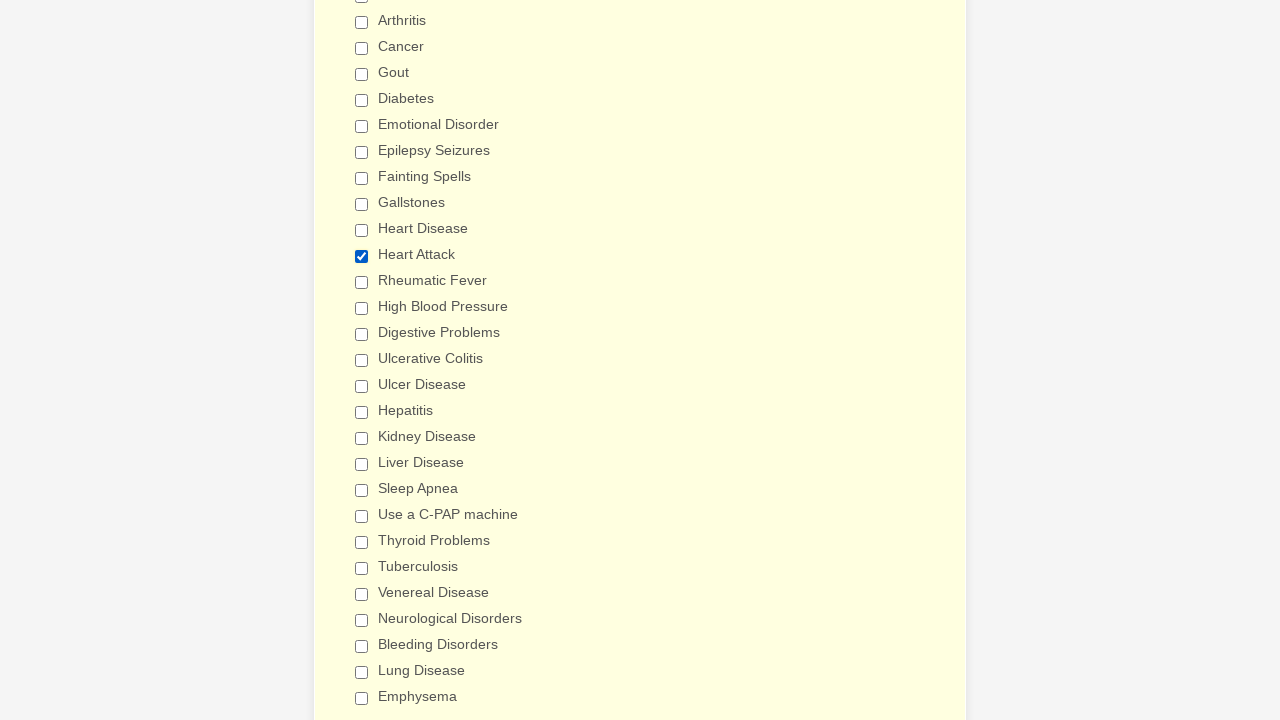

Verified checkbox at index 6 (not Heart Attack) is unchecked
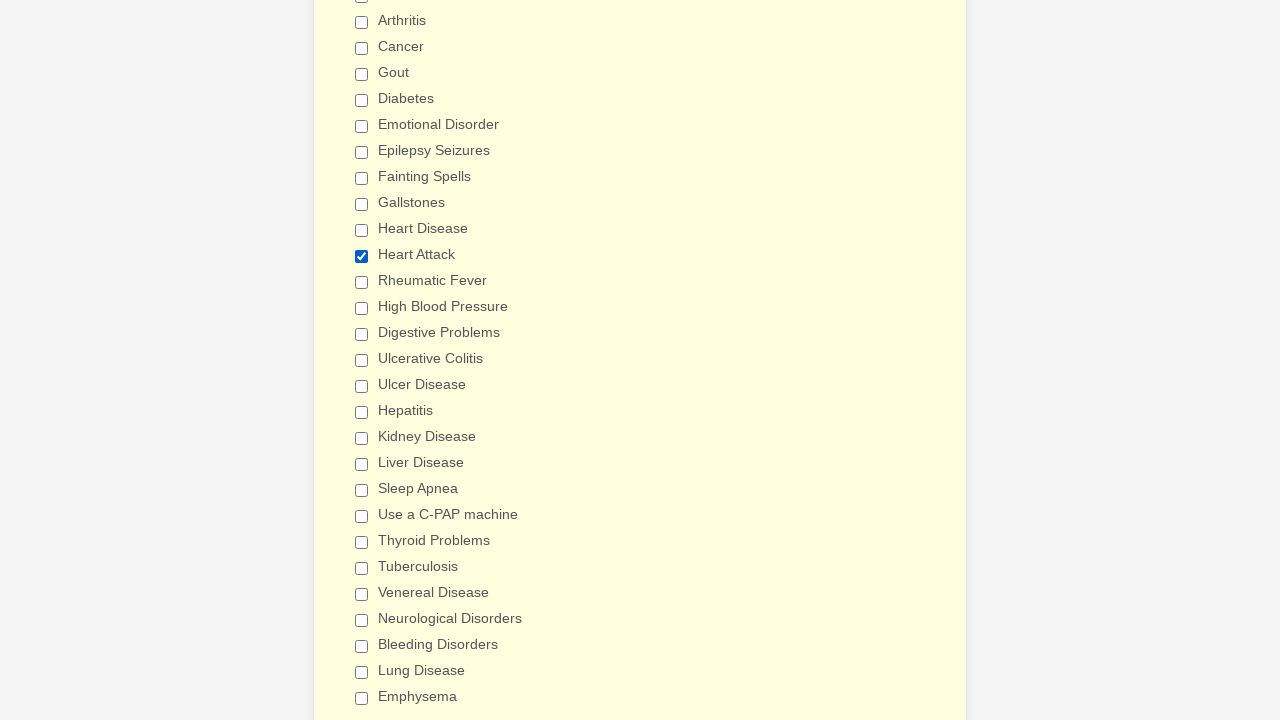

Verified checkbox at index 7 (not Heart Attack) is unchecked
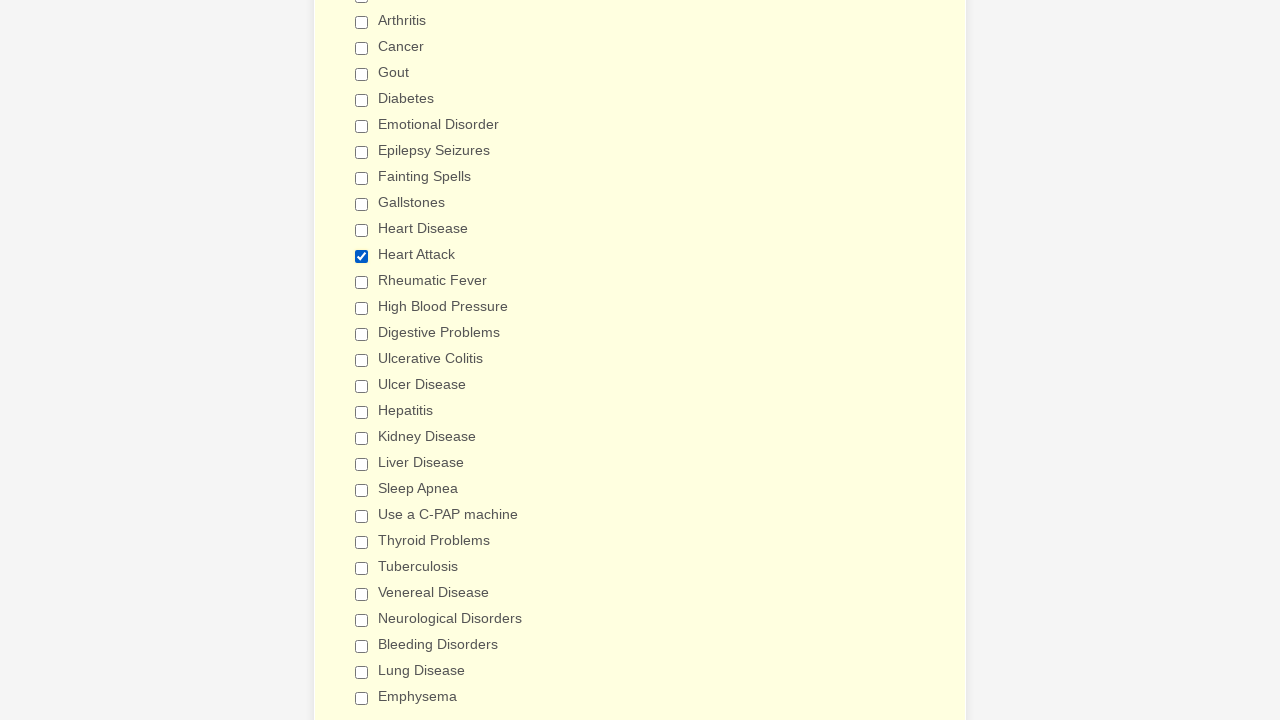

Verified checkbox at index 8 (not Heart Attack) is unchecked
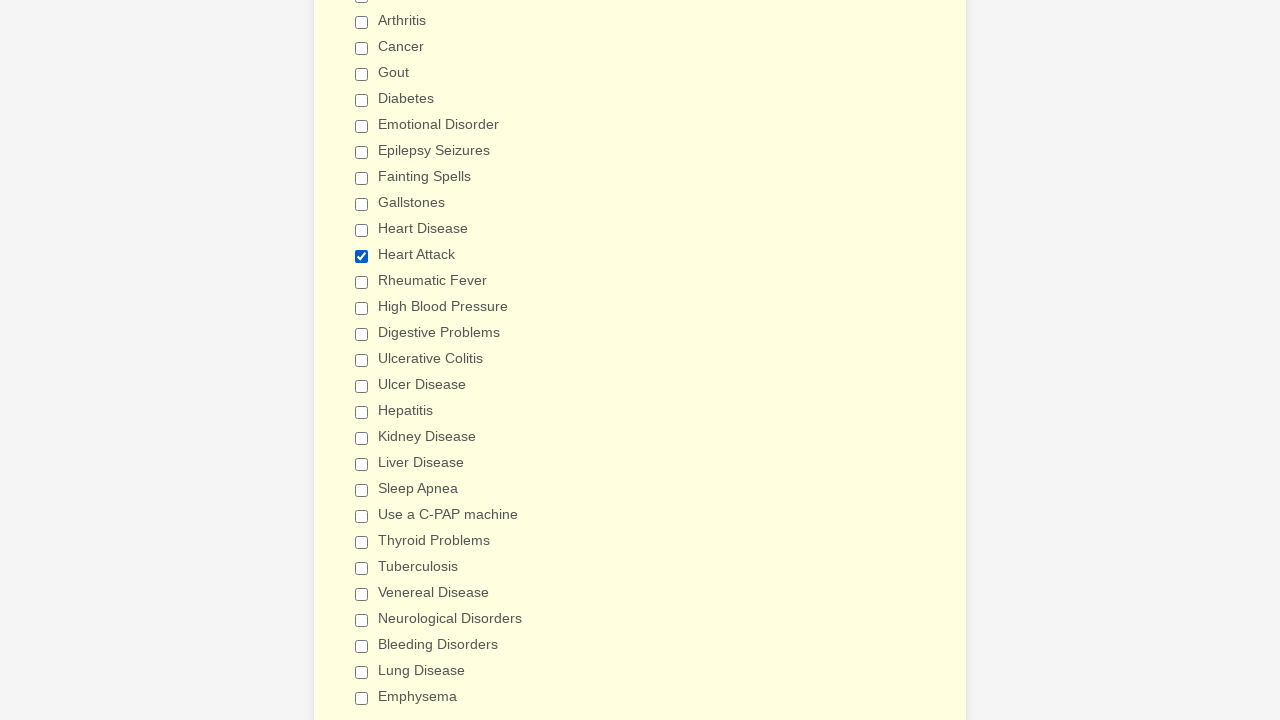

Verified checkbox at index 9 (not Heart Attack) is unchecked
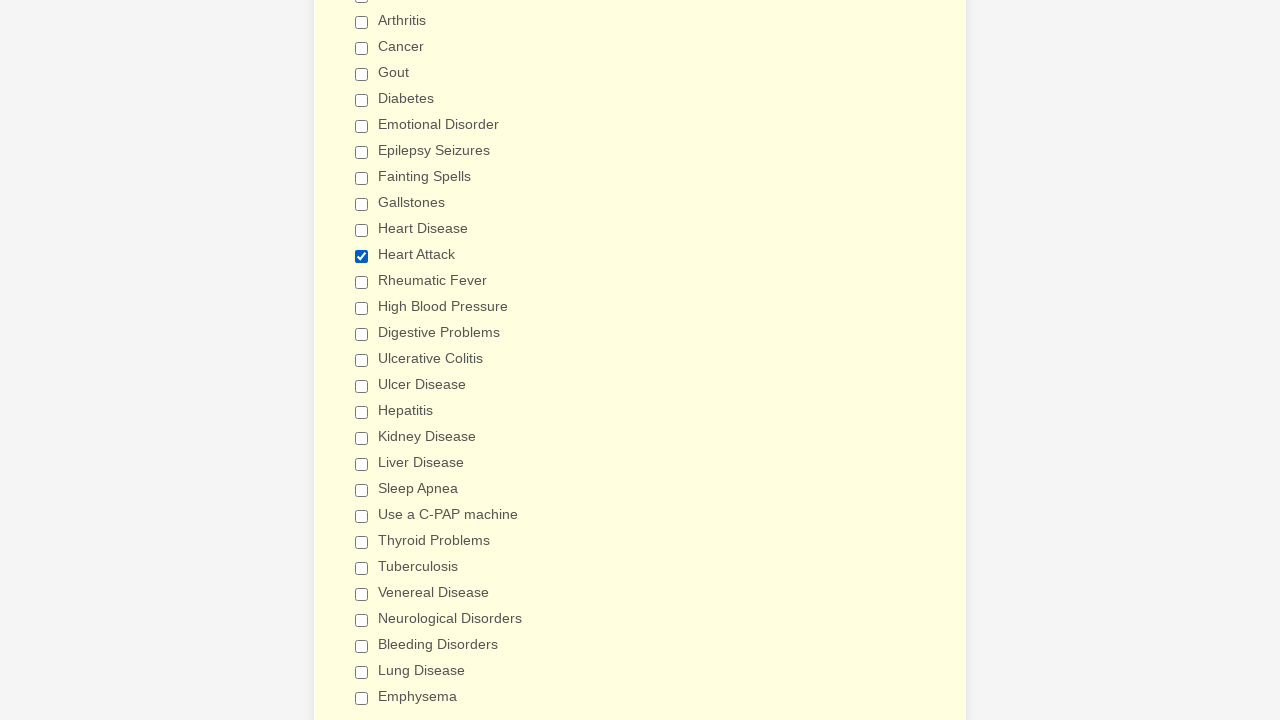

Verified checkbox at index 10 (not Heart Attack) is unchecked
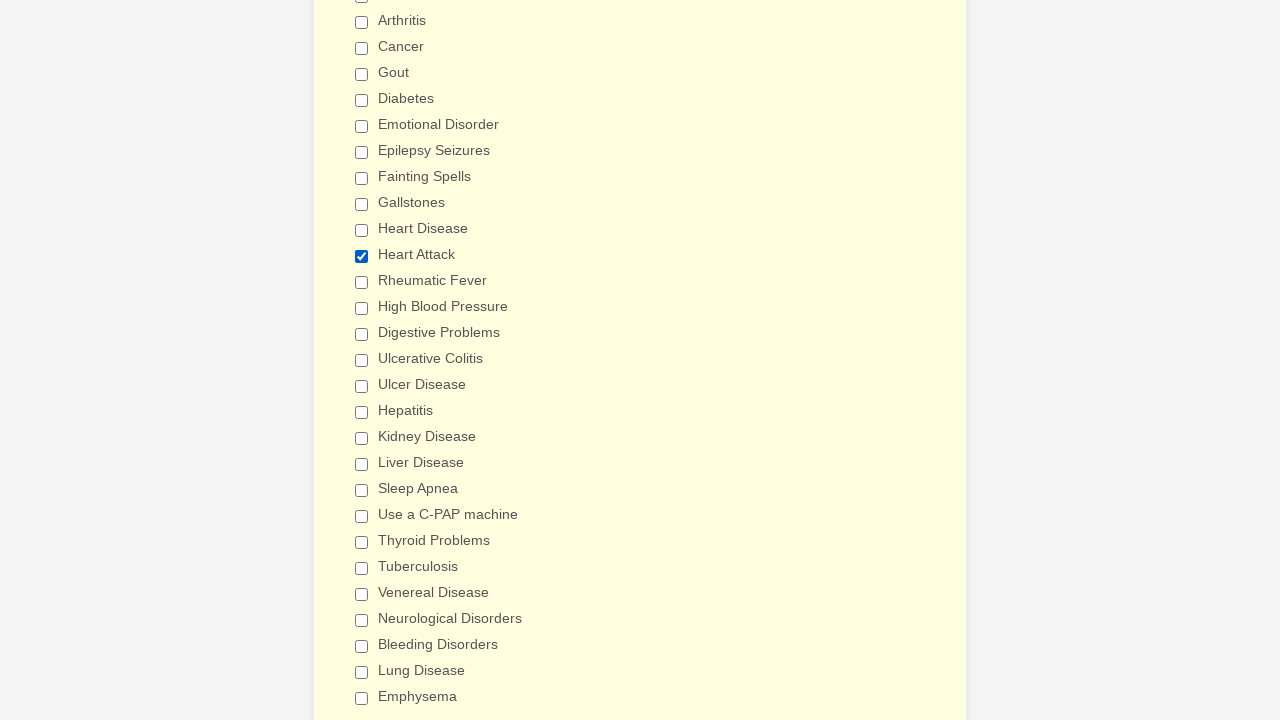

Verified Heart Attack checkbox is checked
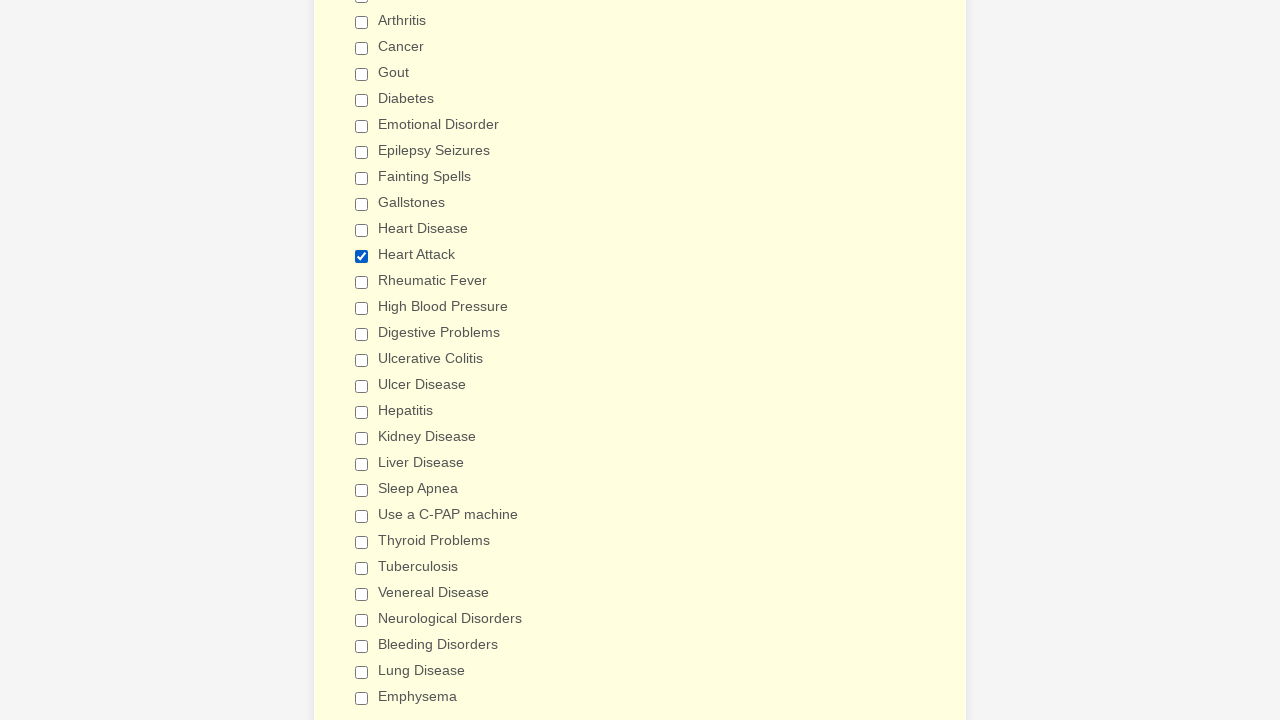

Verified checkbox at index 12 (not Heart Attack) is unchecked
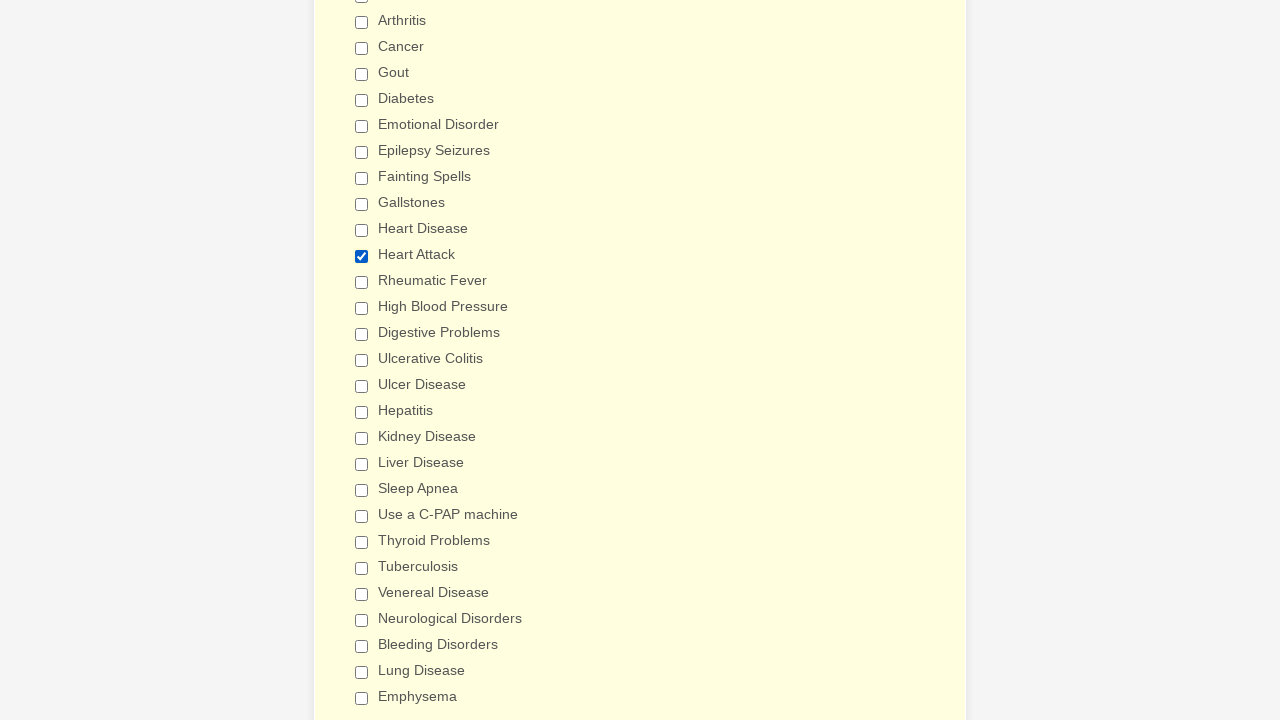

Verified checkbox at index 13 (not Heart Attack) is unchecked
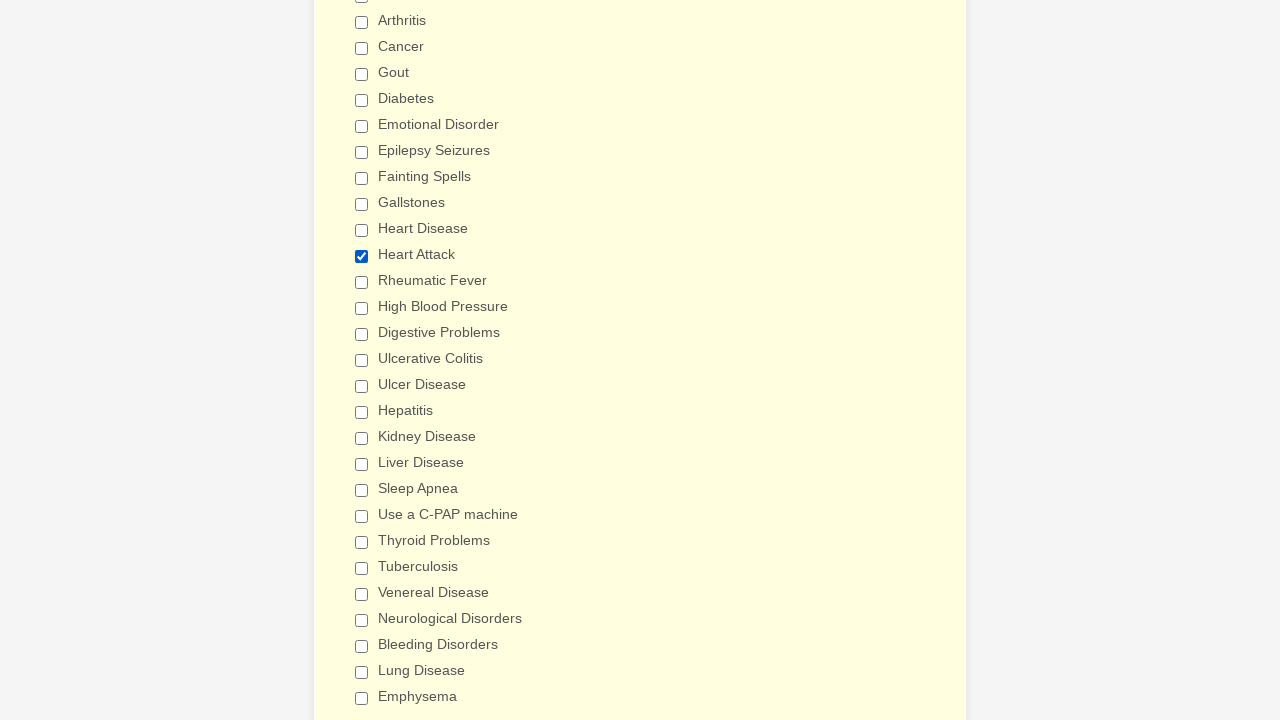

Verified checkbox at index 14 (not Heart Attack) is unchecked
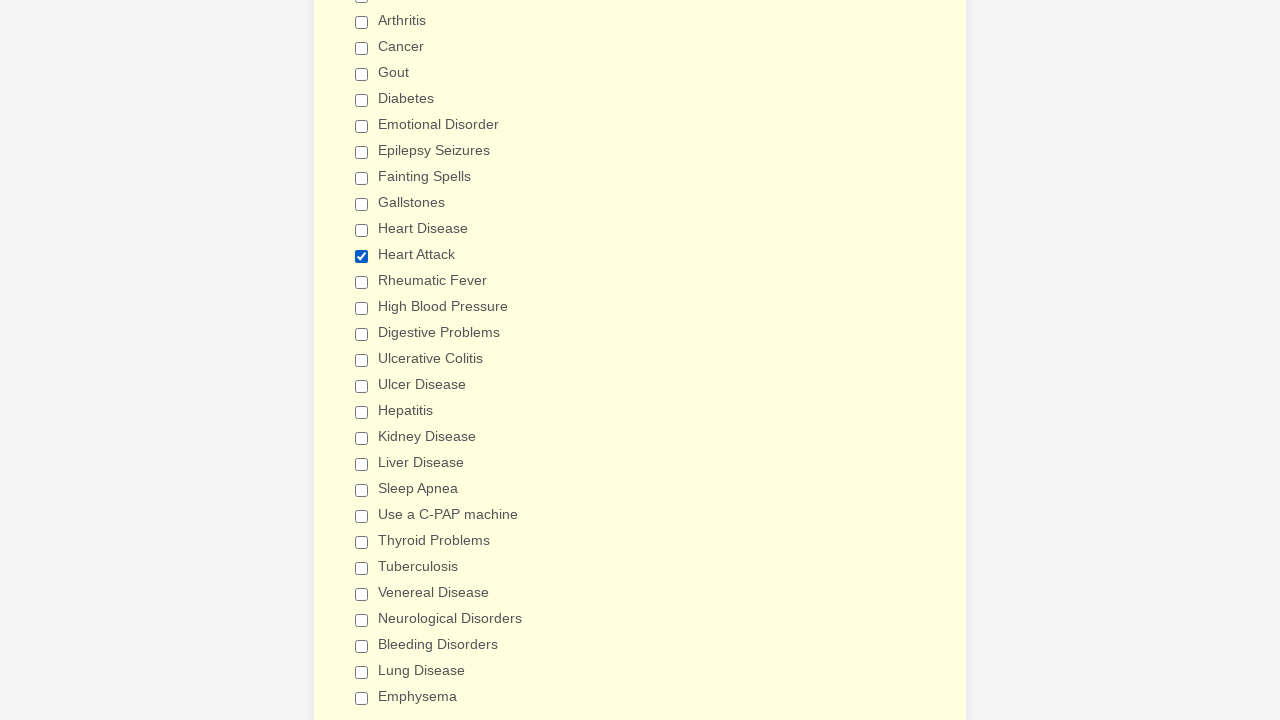

Verified checkbox at index 15 (not Heart Attack) is unchecked
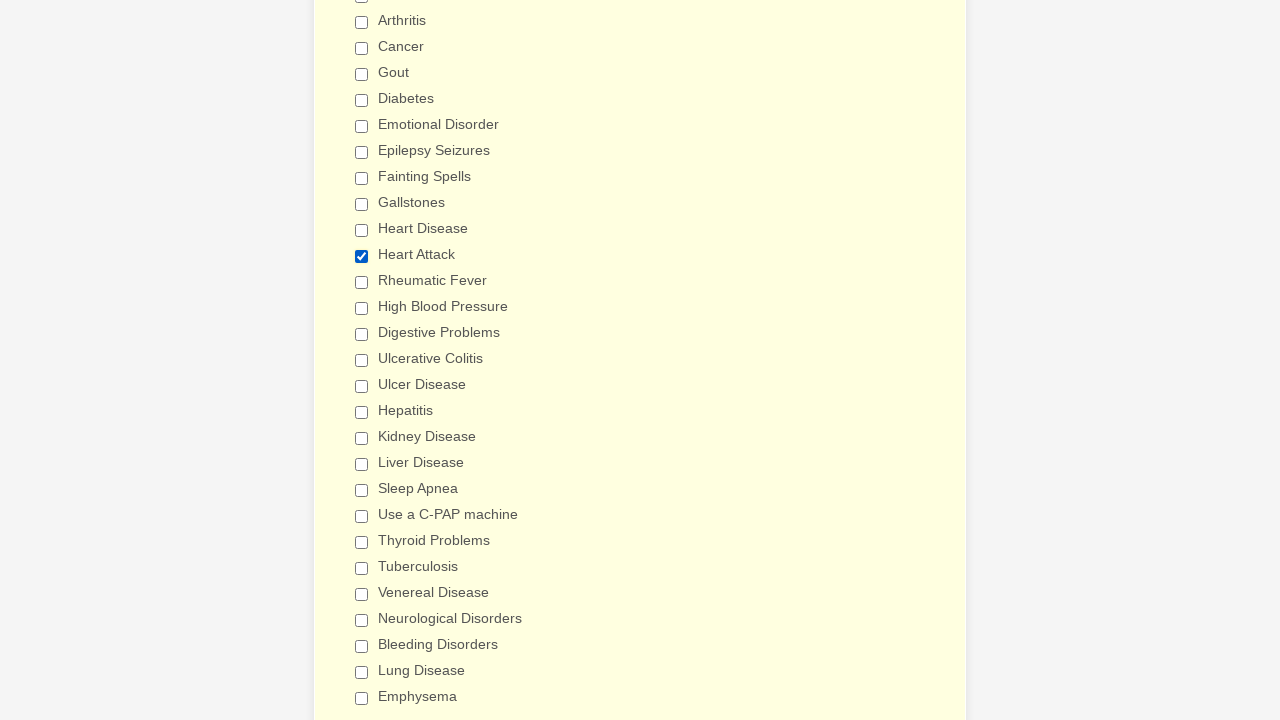

Verified checkbox at index 16 (not Heart Attack) is unchecked
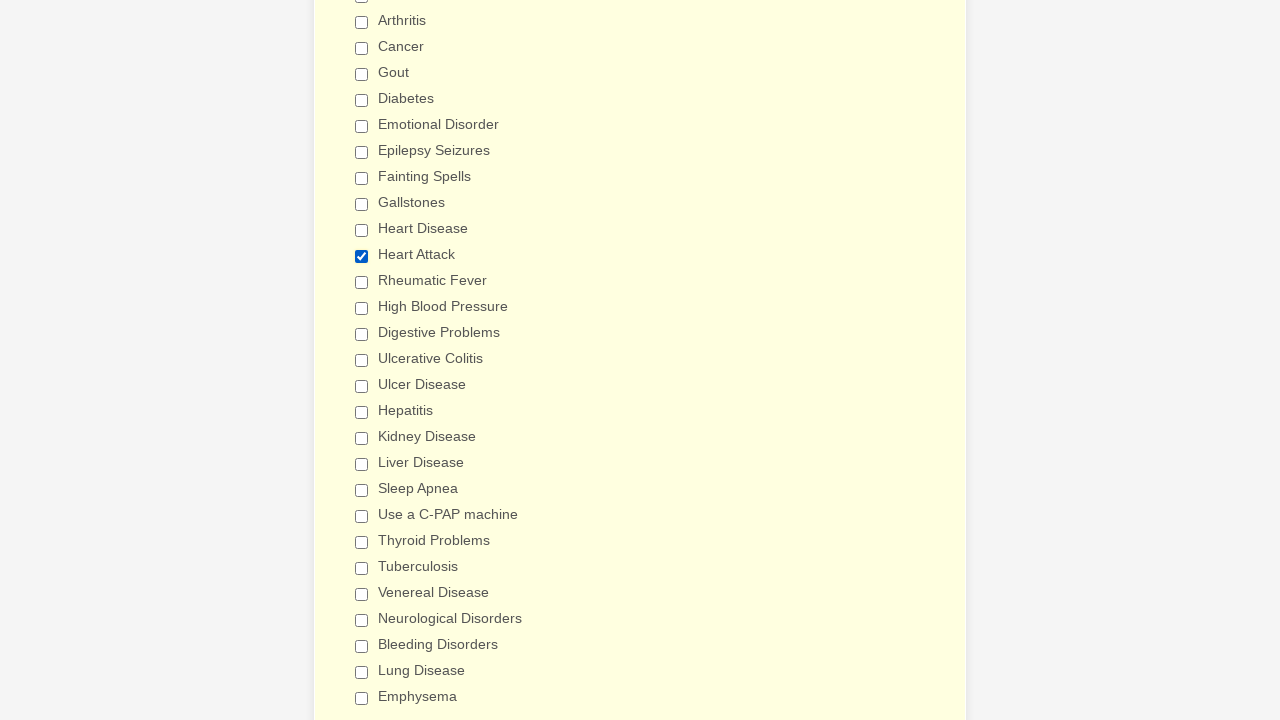

Verified checkbox at index 17 (not Heart Attack) is unchecked
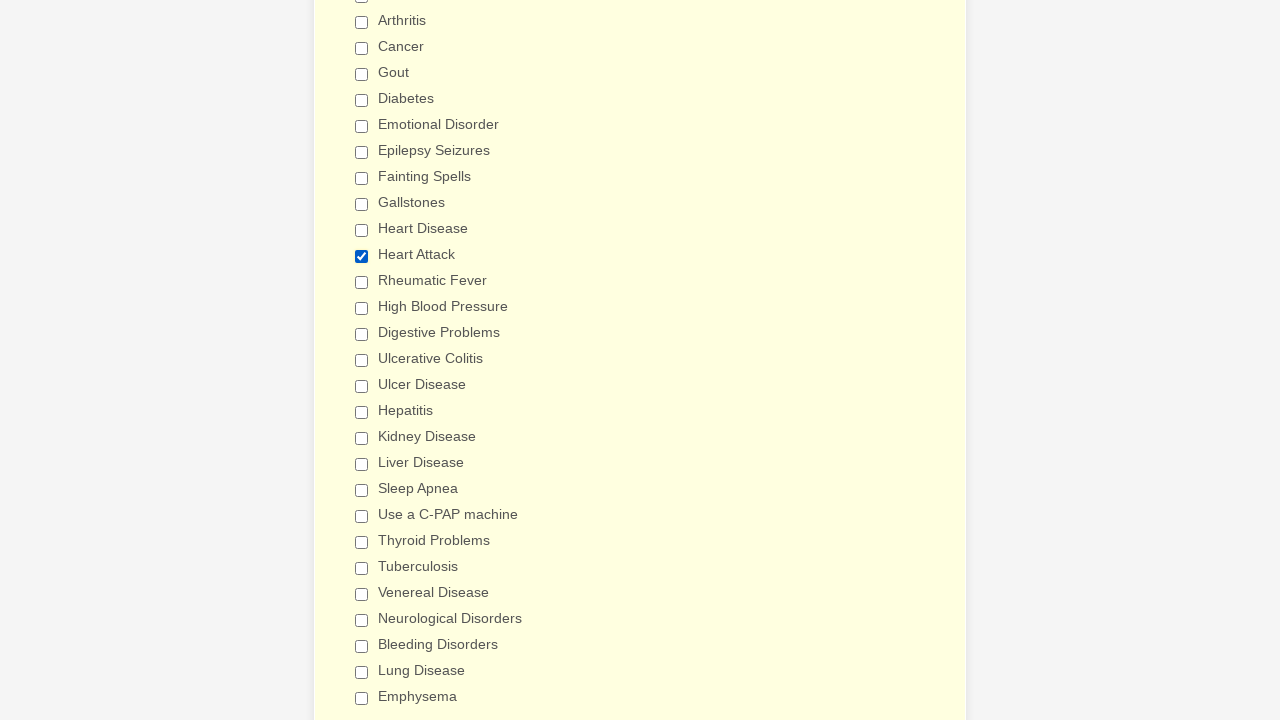

Verified checkbox at index 18 (not Heart Attack) is unchecked
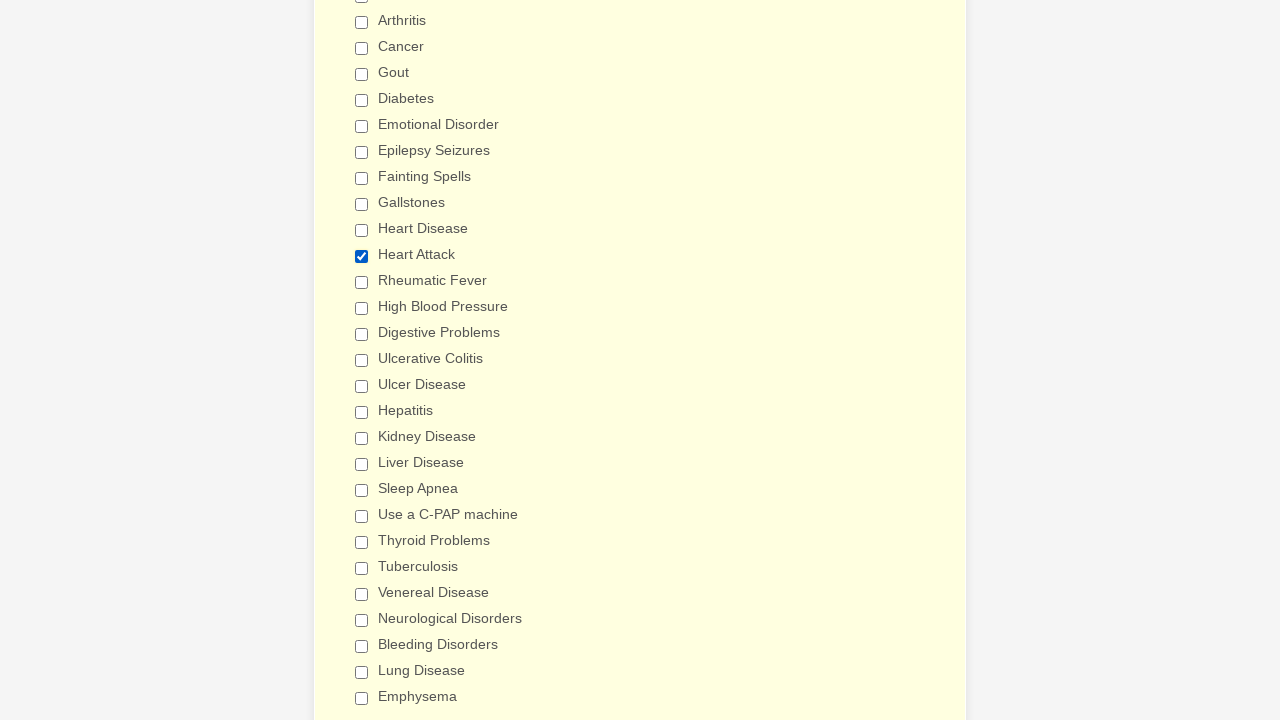

Verified checkbox at index 19 (not Heart Attack) is unchecked
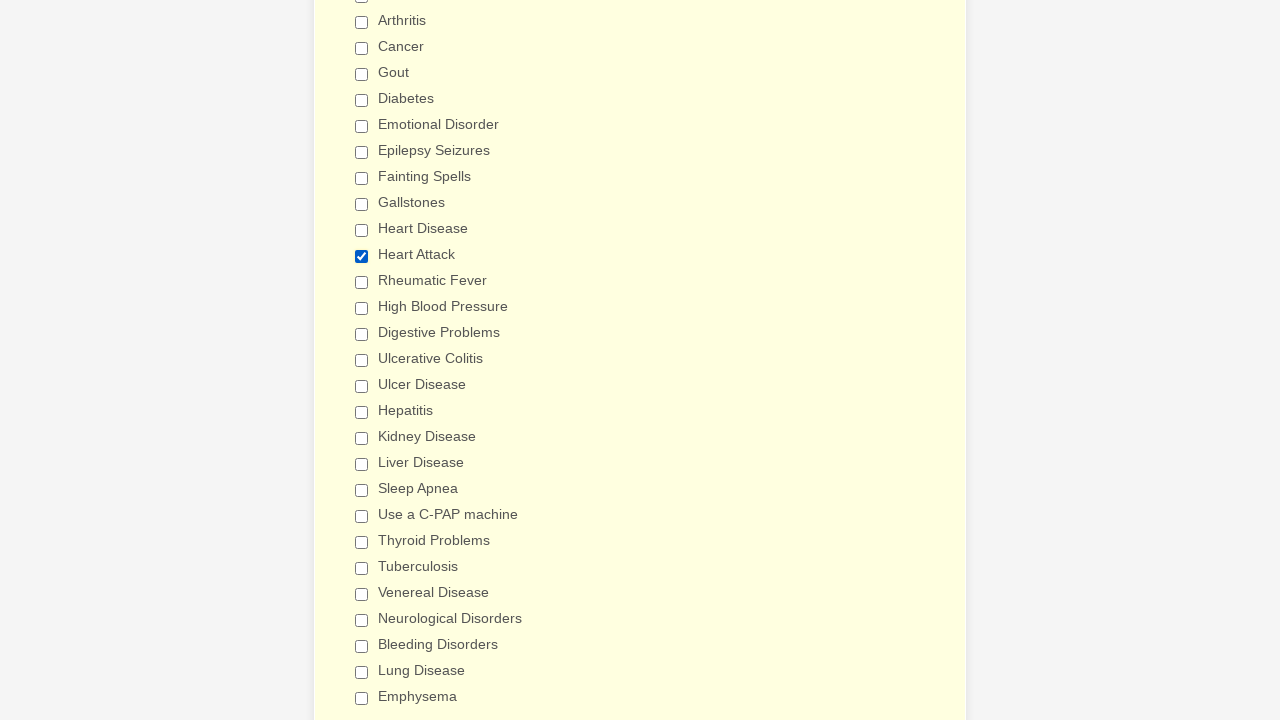

Verified checkbox at index 20 (not Heart Attack) is unchecked
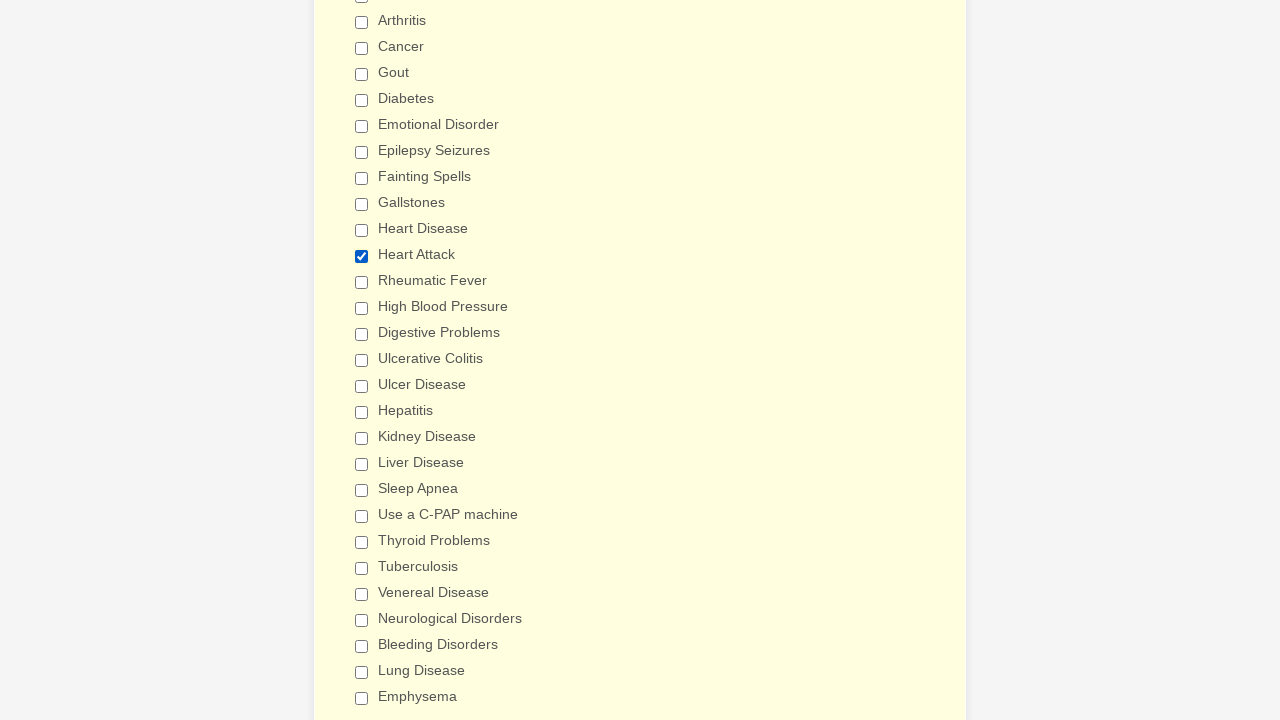

Verified checkbox at index 21 (not Heart Attack) is unchecked
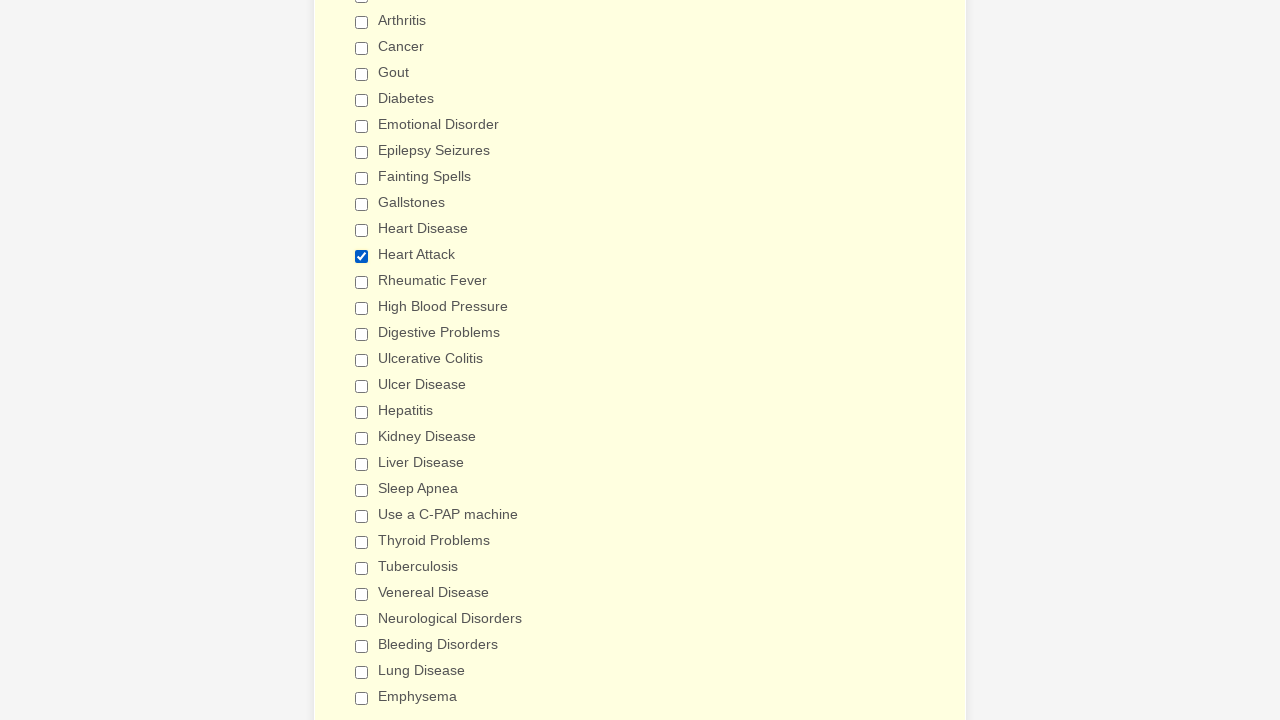

Verified checkbox at index 22 (not Heart Attack) is unchecked
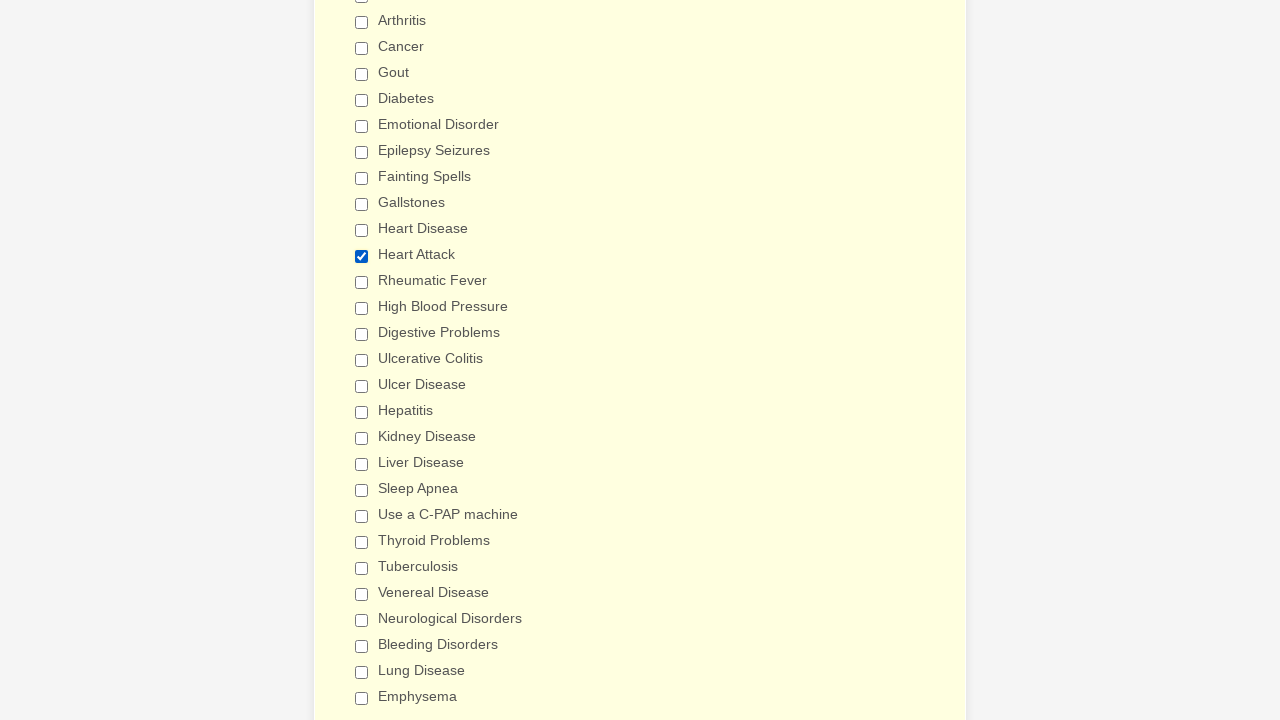

Verified checkbox at index 23 (not Heart Attack) is unchecked
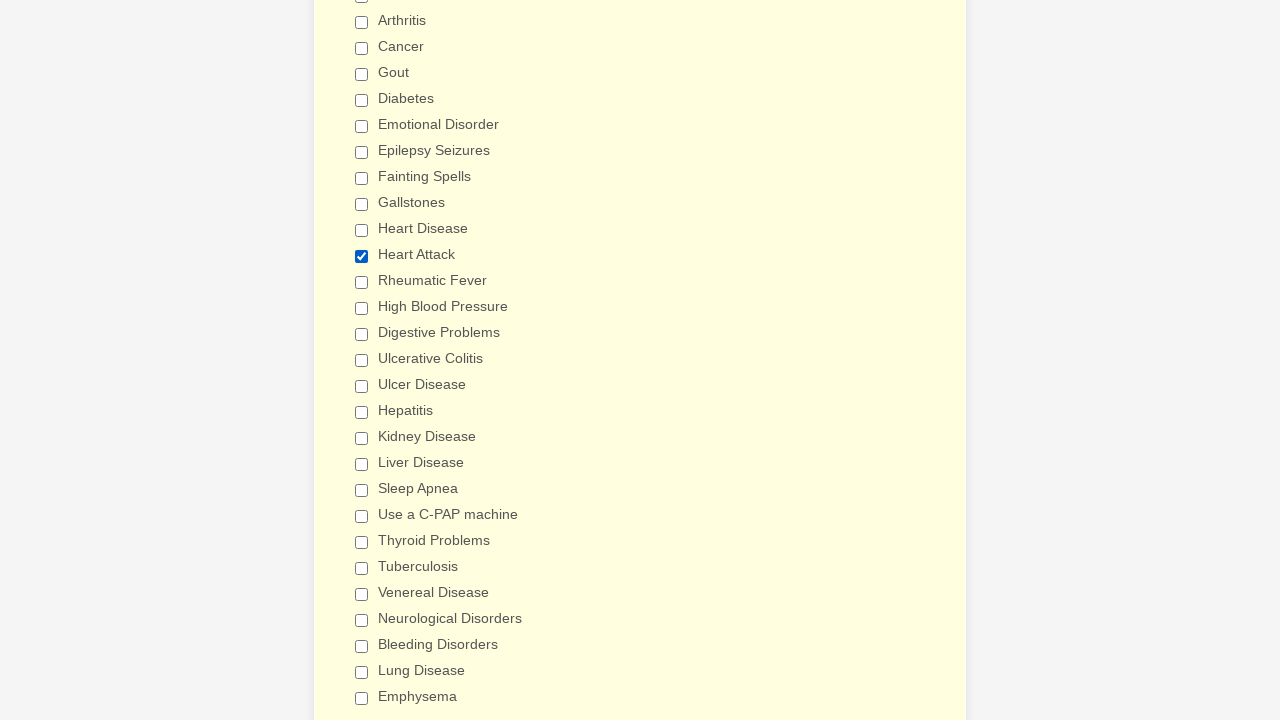

Verified checkbox at index 24 (not Heart Attack) is unchecked
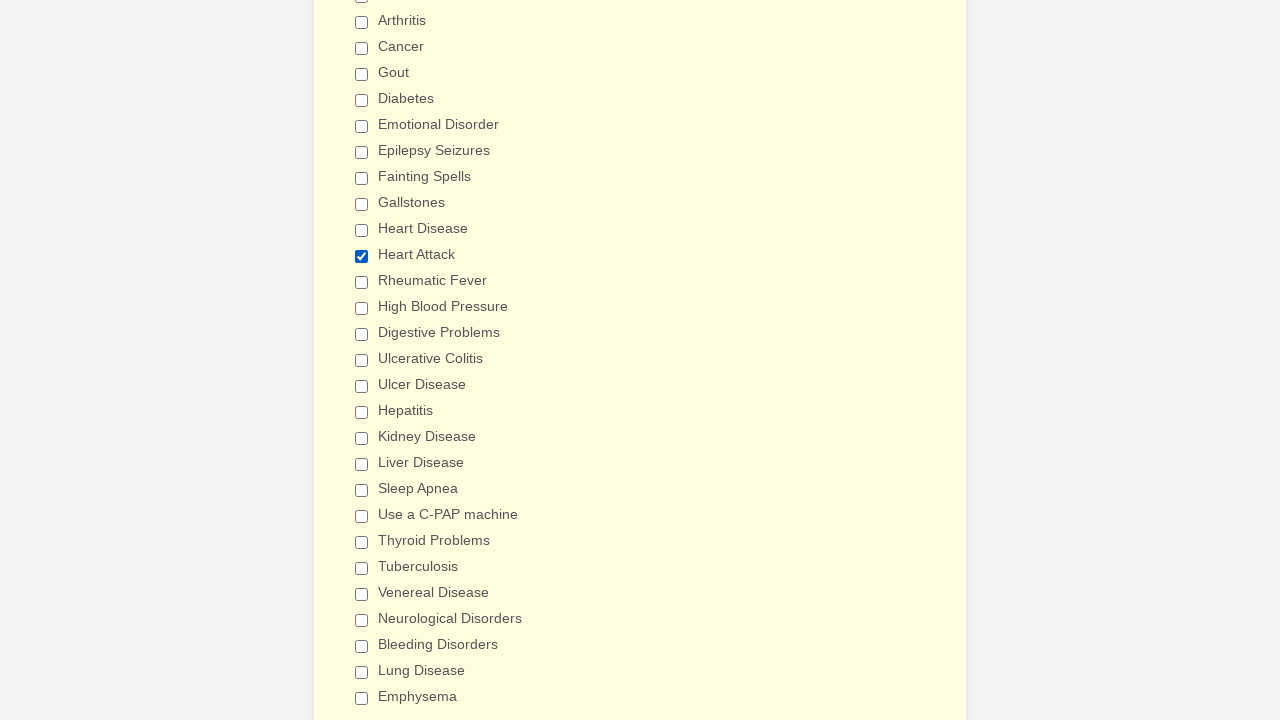

Verified checkbox at index 25 (not Heart Attack) is unchecked
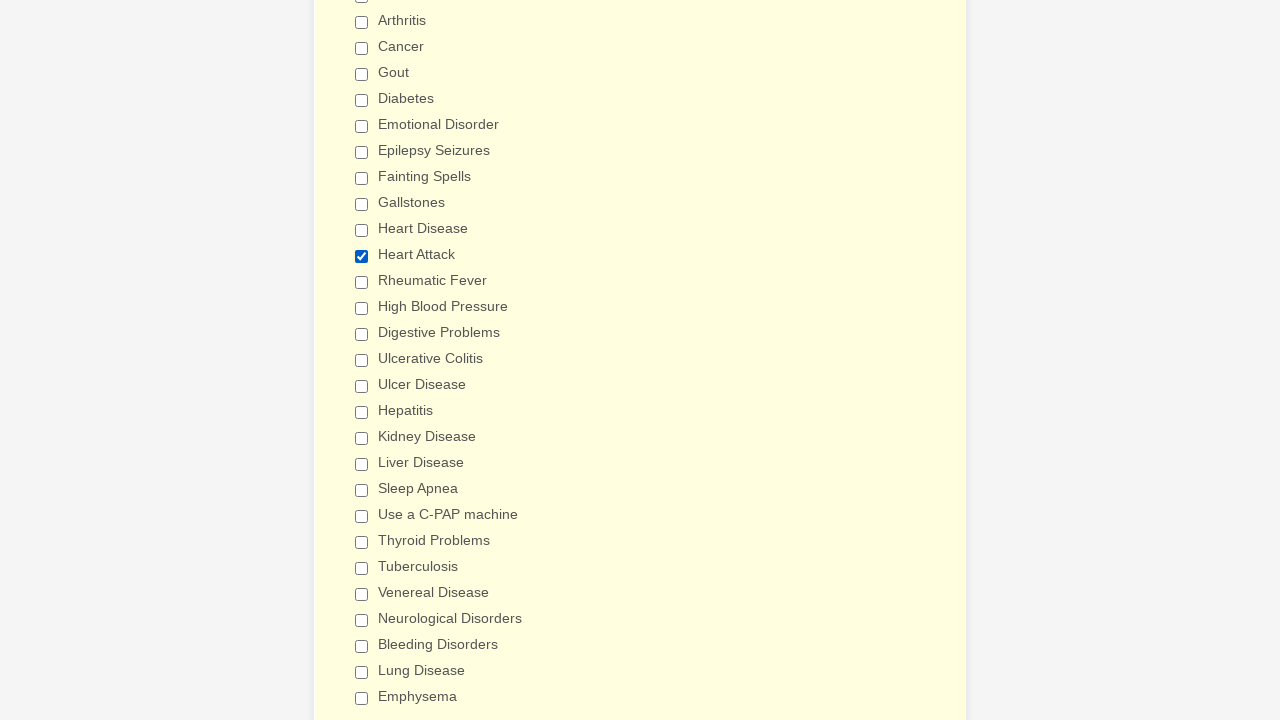

Verified checkbox at index 26 (not Heart Attack) is unchecked
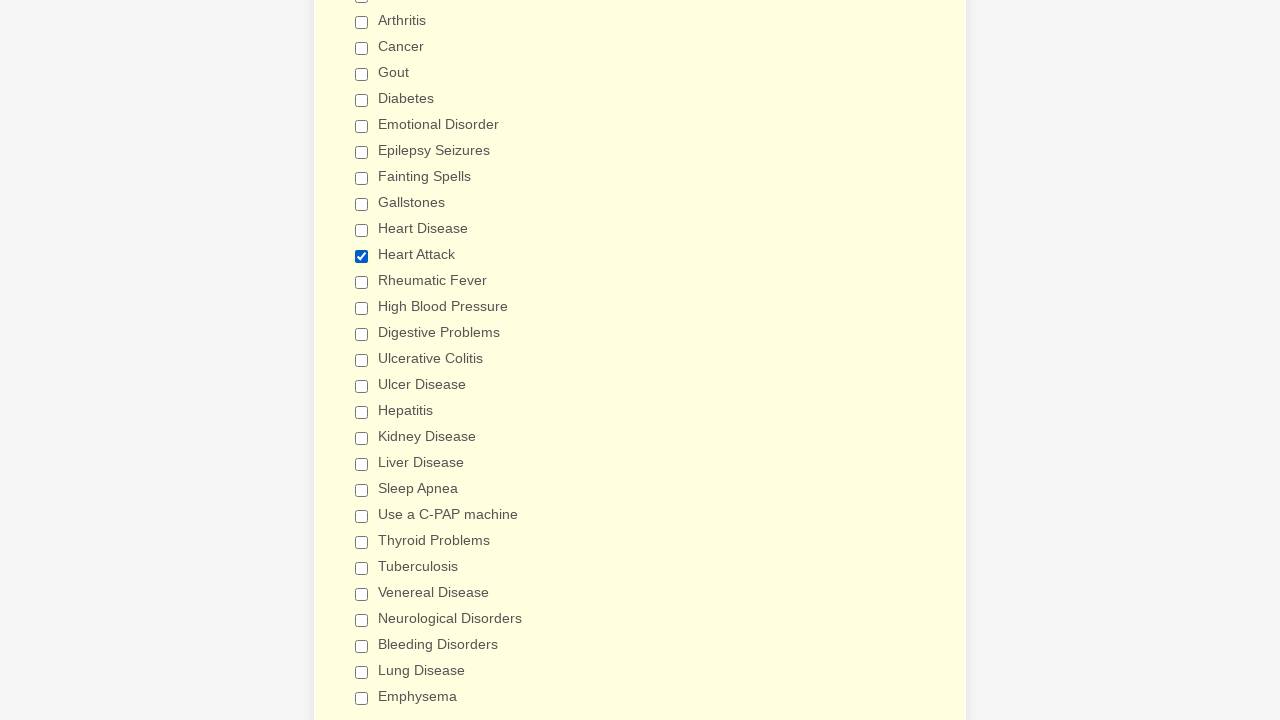

Verified checkbox at index 27 (not Heart Attack) is unchecked
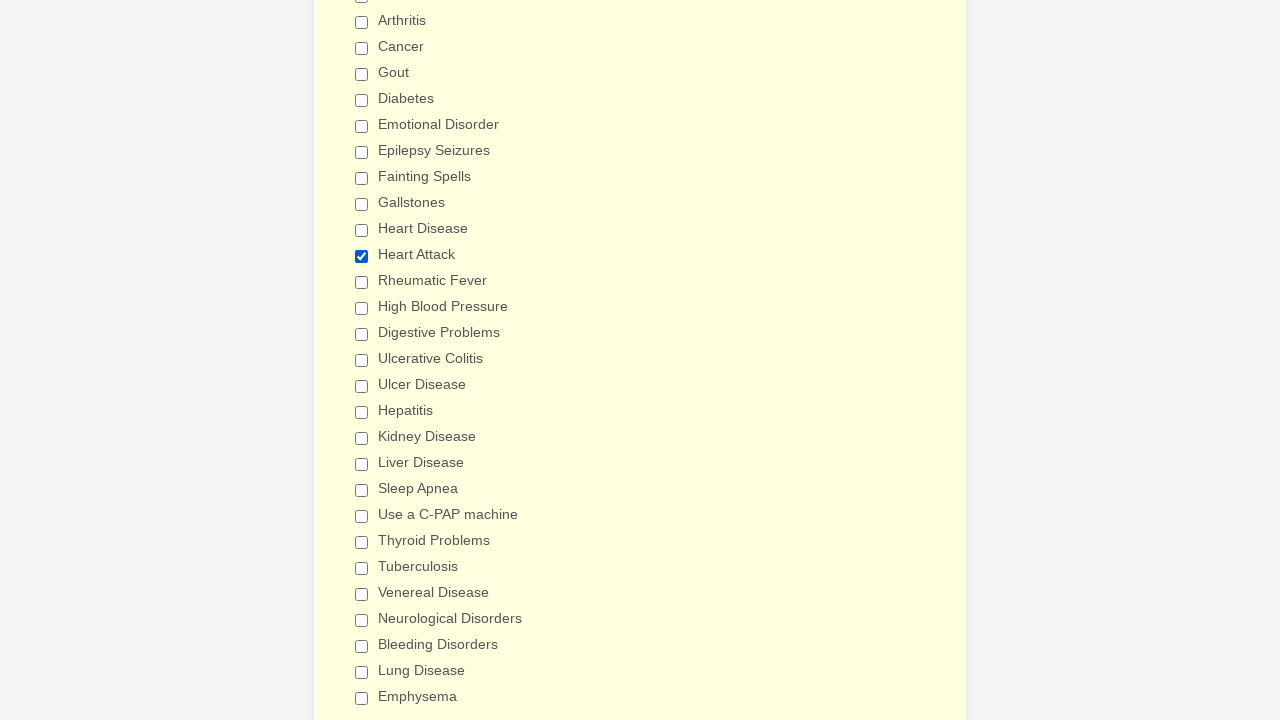

Verified checkbox at index 28 (not Heart Attack) is unchecked
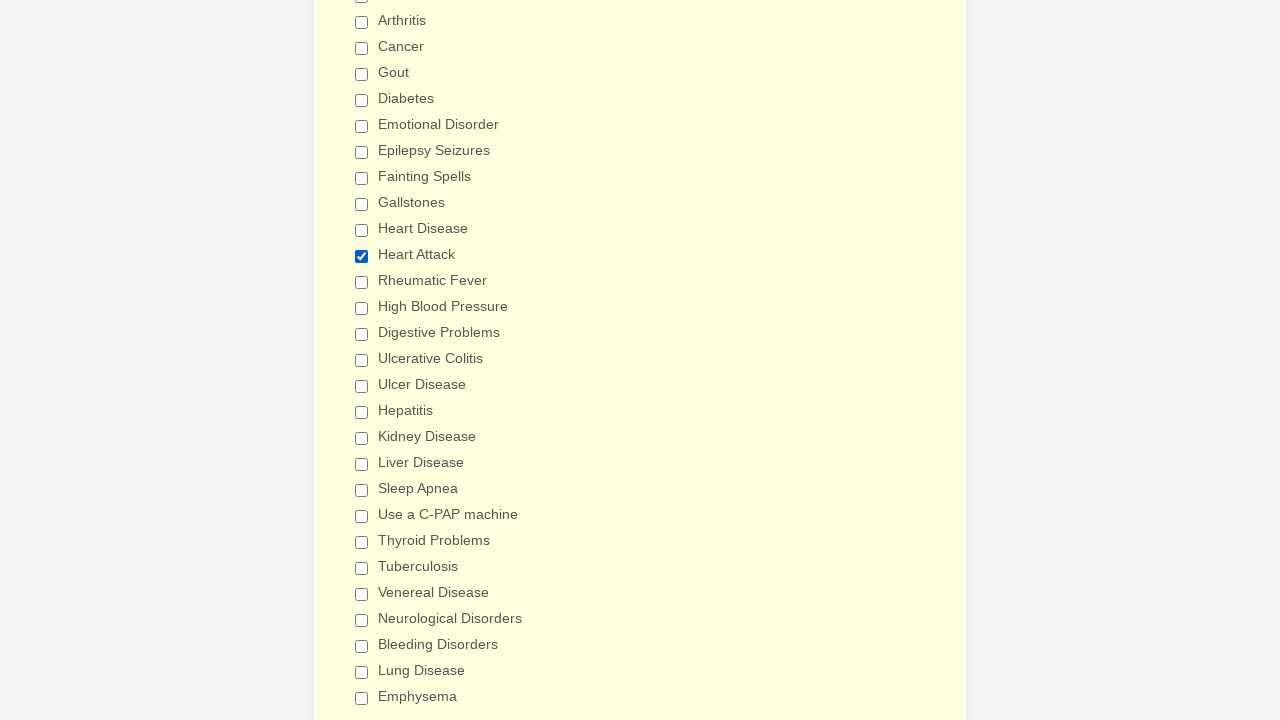

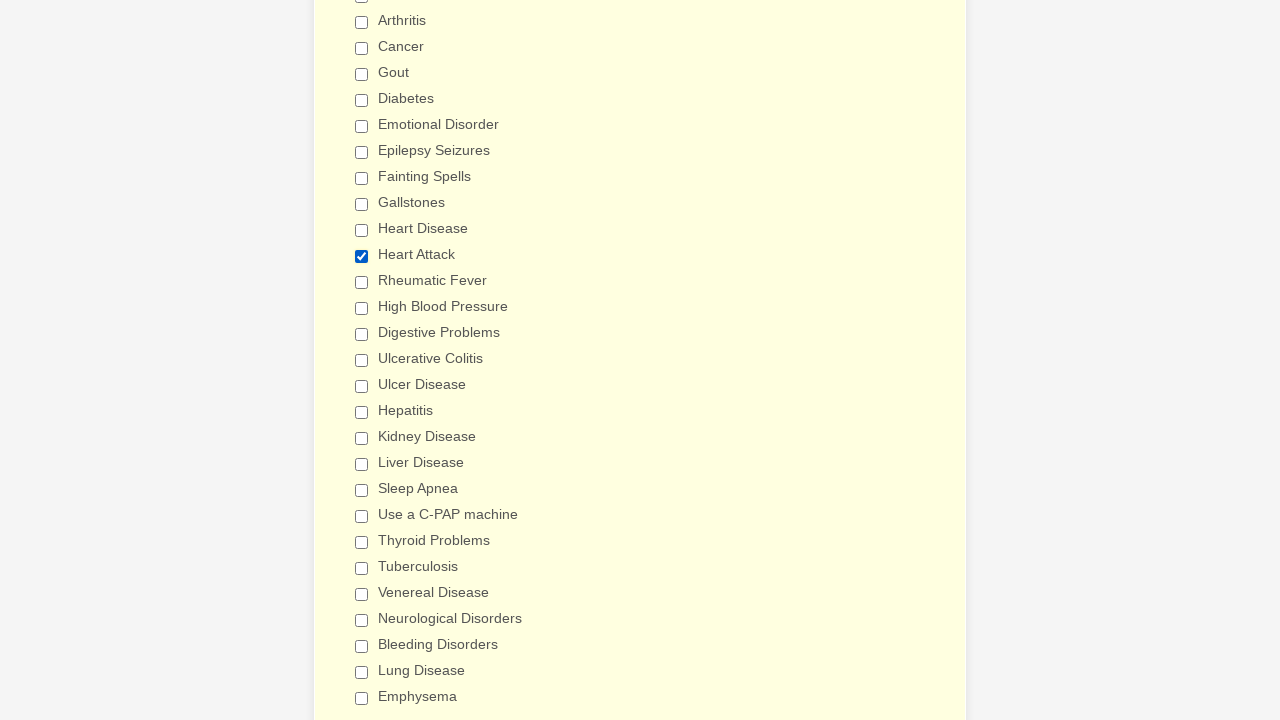